Tests filling a large form by entering "Yo" into all input fields and then clicking the submit button

Starting URL: http://suninjuly.github.io/huge_form.html

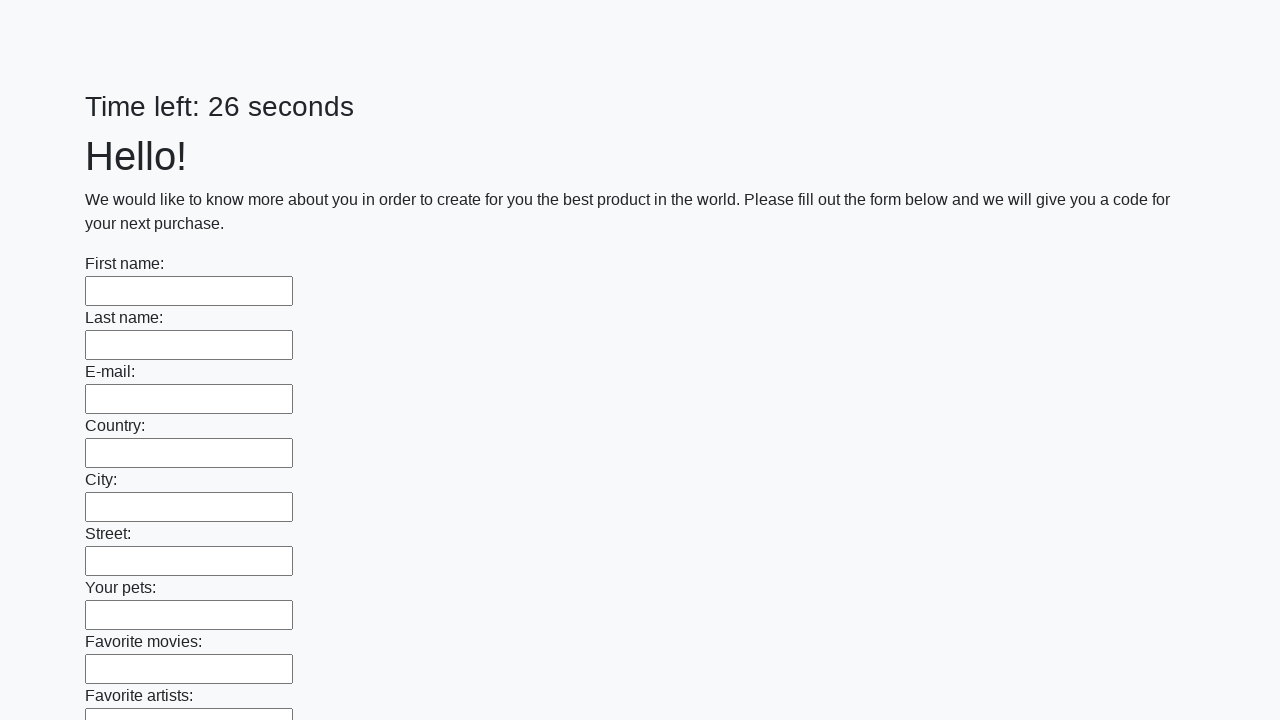

Located all input elements on the huge form
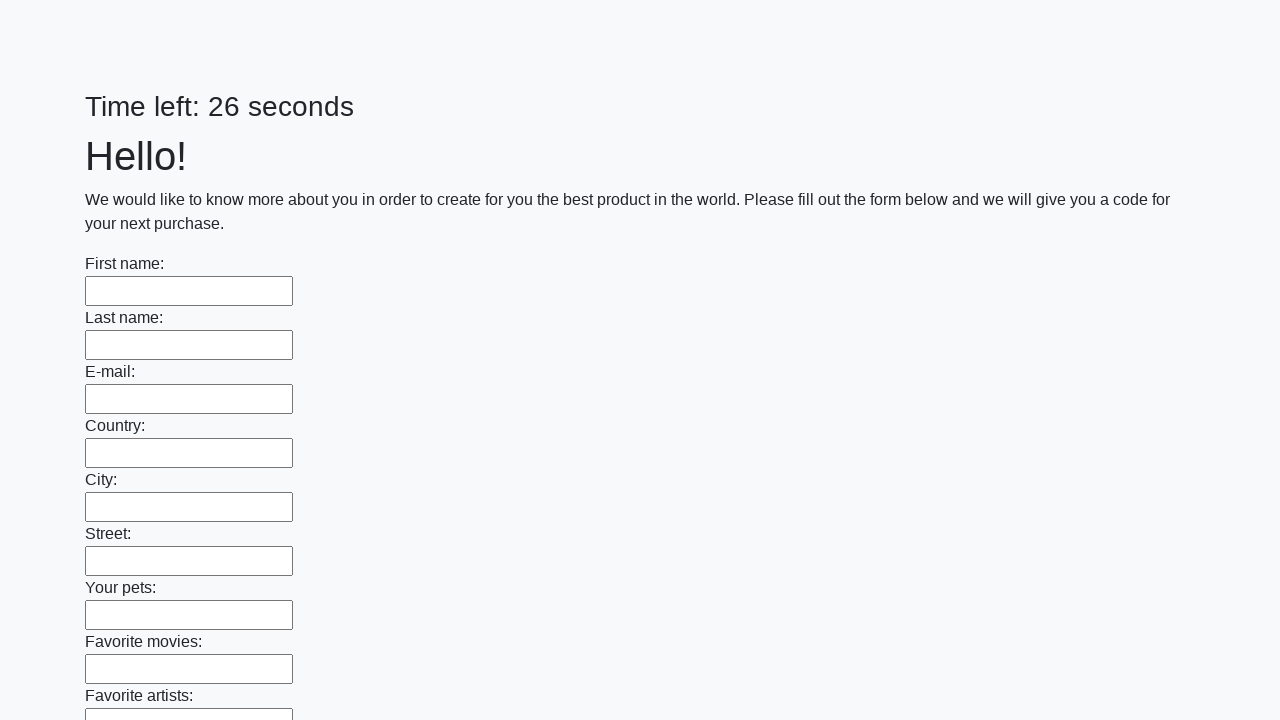

Filled an input field with 'Yo' on input >> nth=0
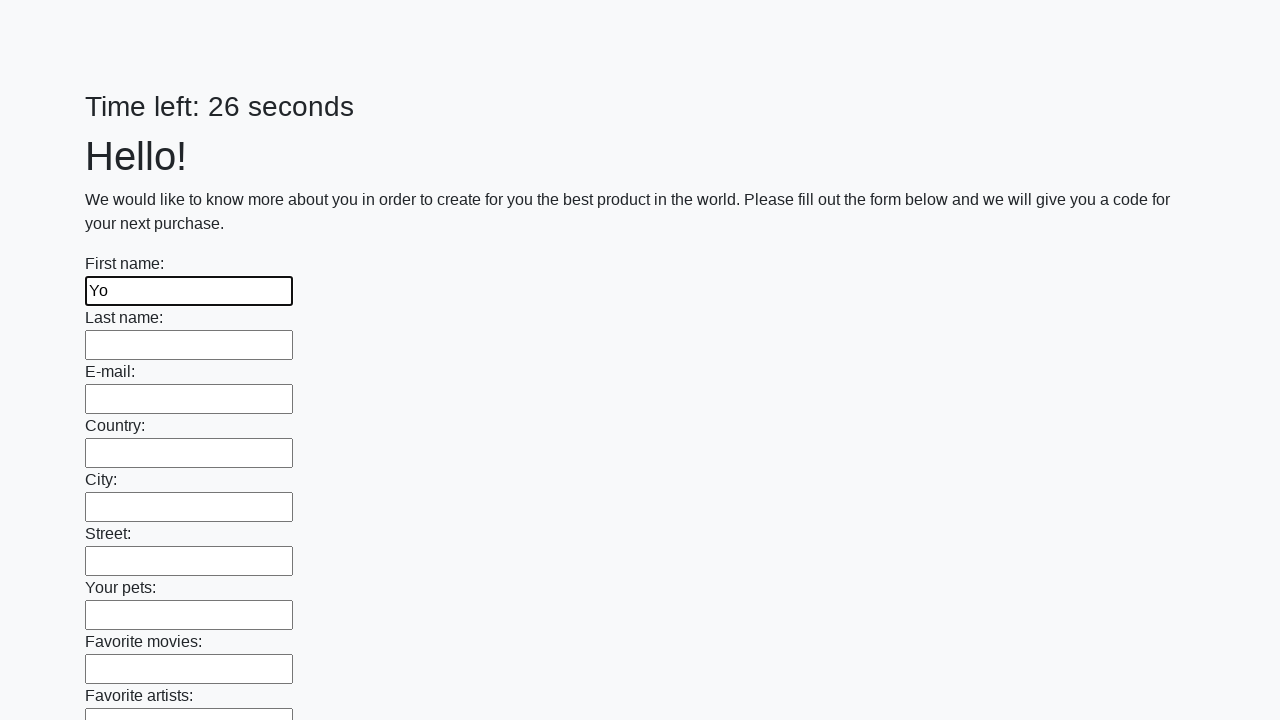

Filled an input field with 'Yo' on input >> nth=1
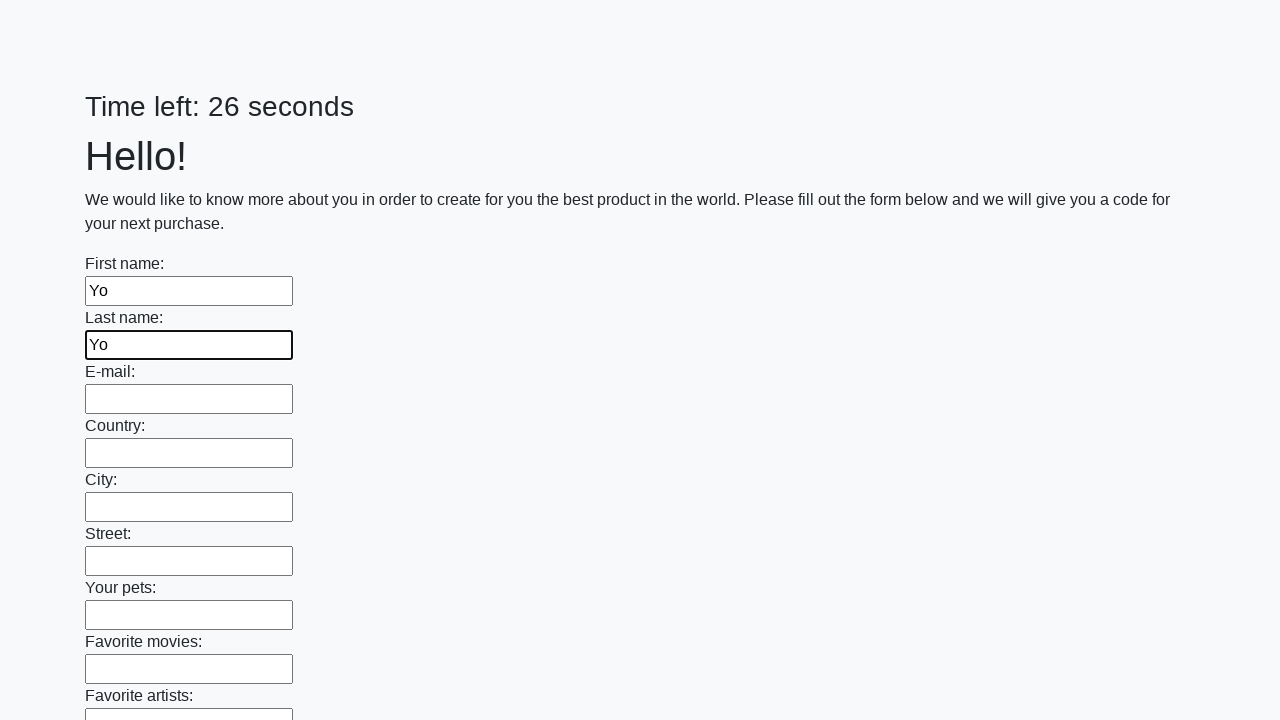

Filled an input field with 'Yo' on input >> nth=2
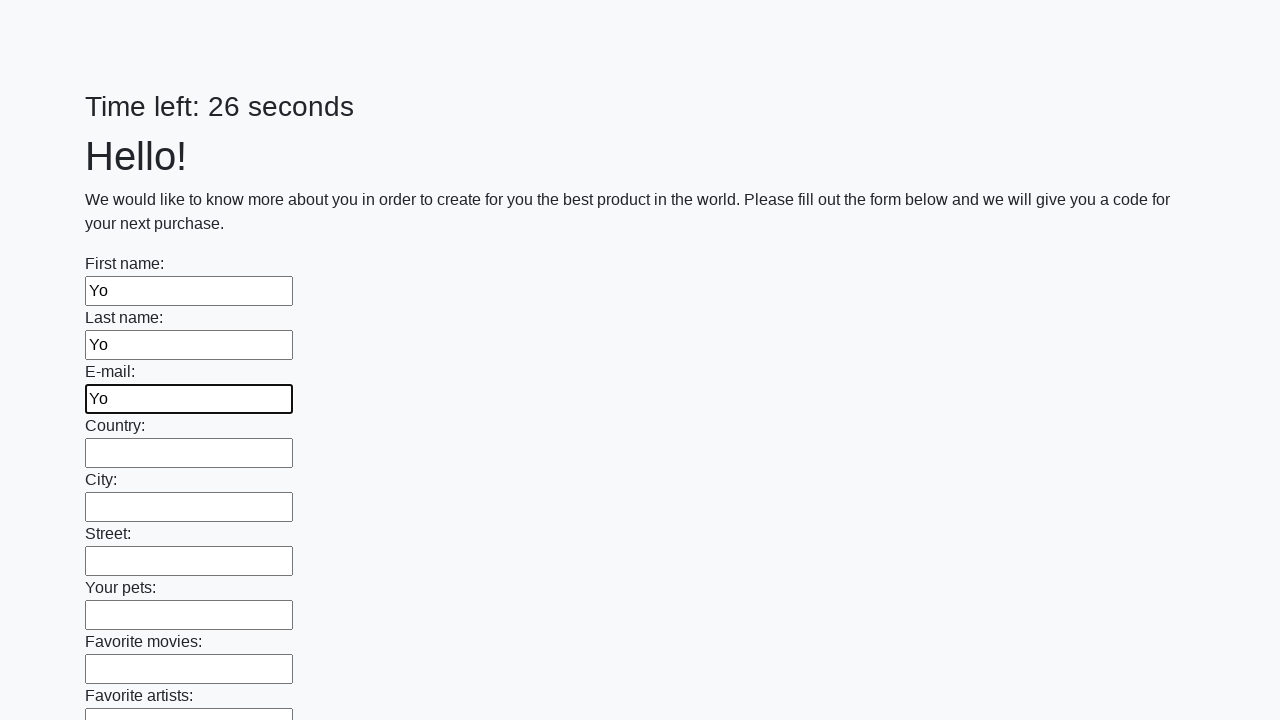

Filled an input field with 'Yo' on input >> nth=3
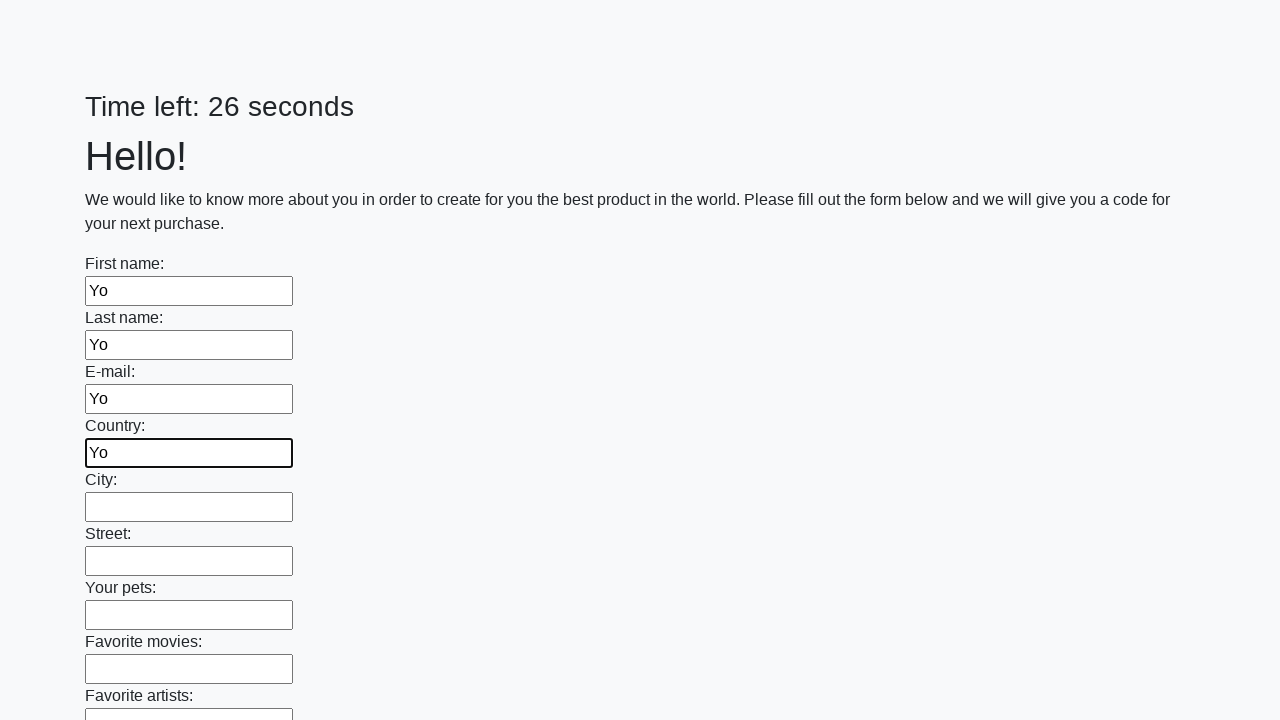

Filled an input field with 'Yo' on input >> nth=4
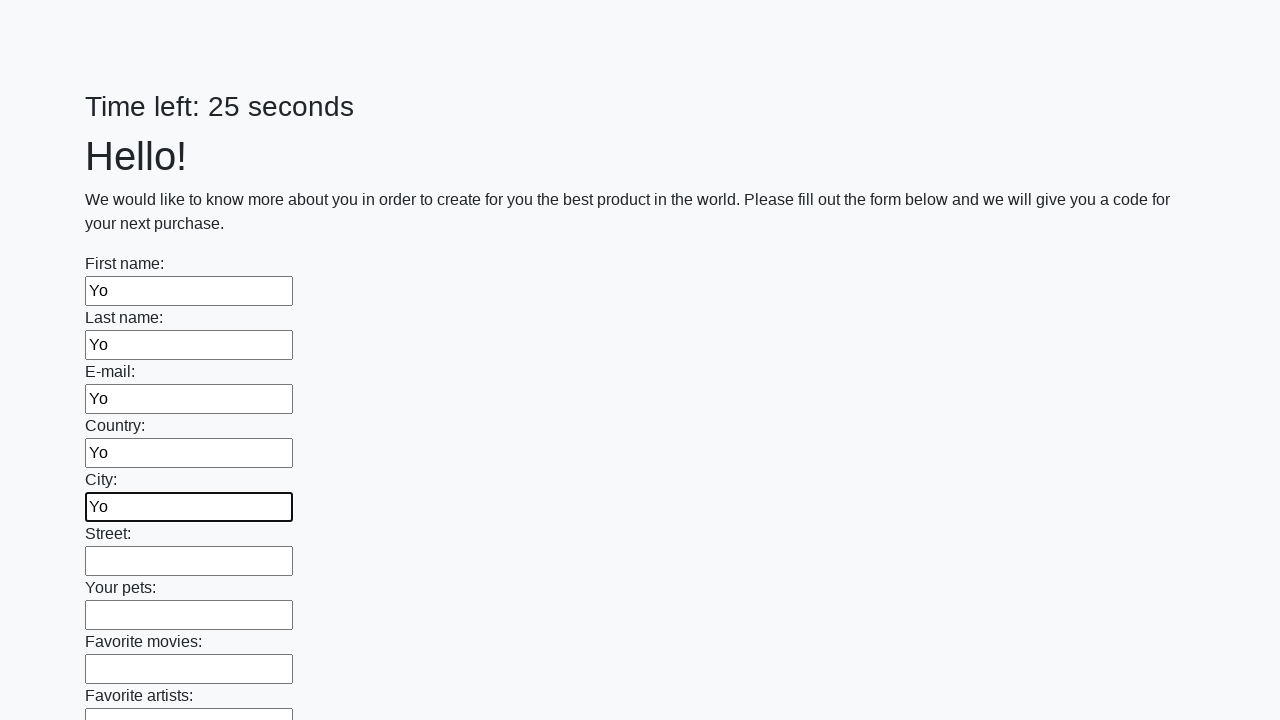

Filled an input field with 'Yo' on input >> nth=5
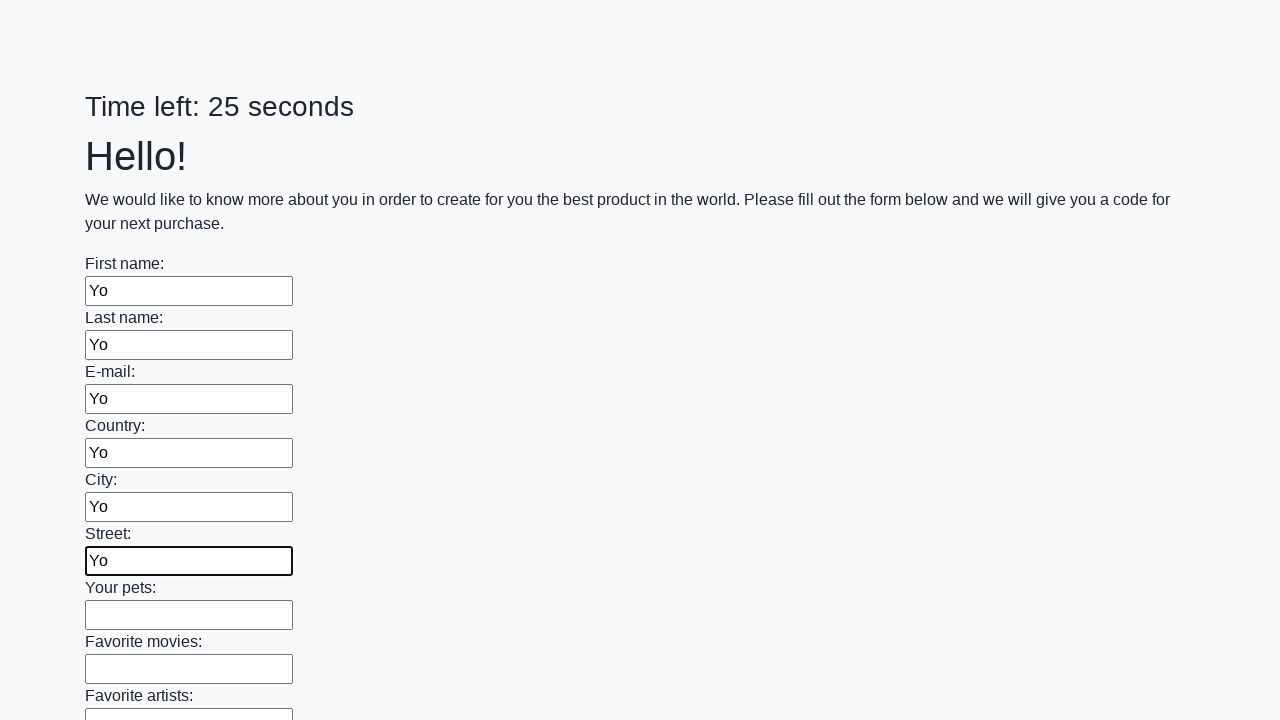

Filled an input field with 'Yo' on input >> nth=6
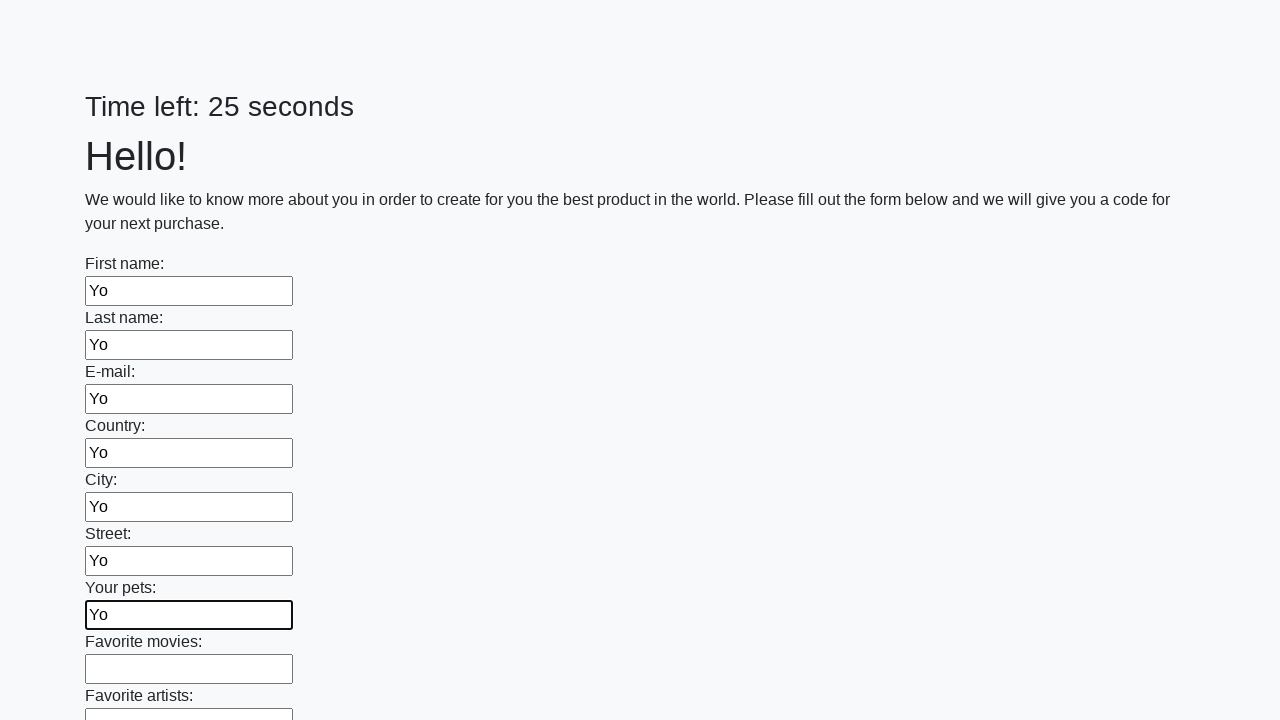

Filled an input field with 'Yo' on input >> nth=7
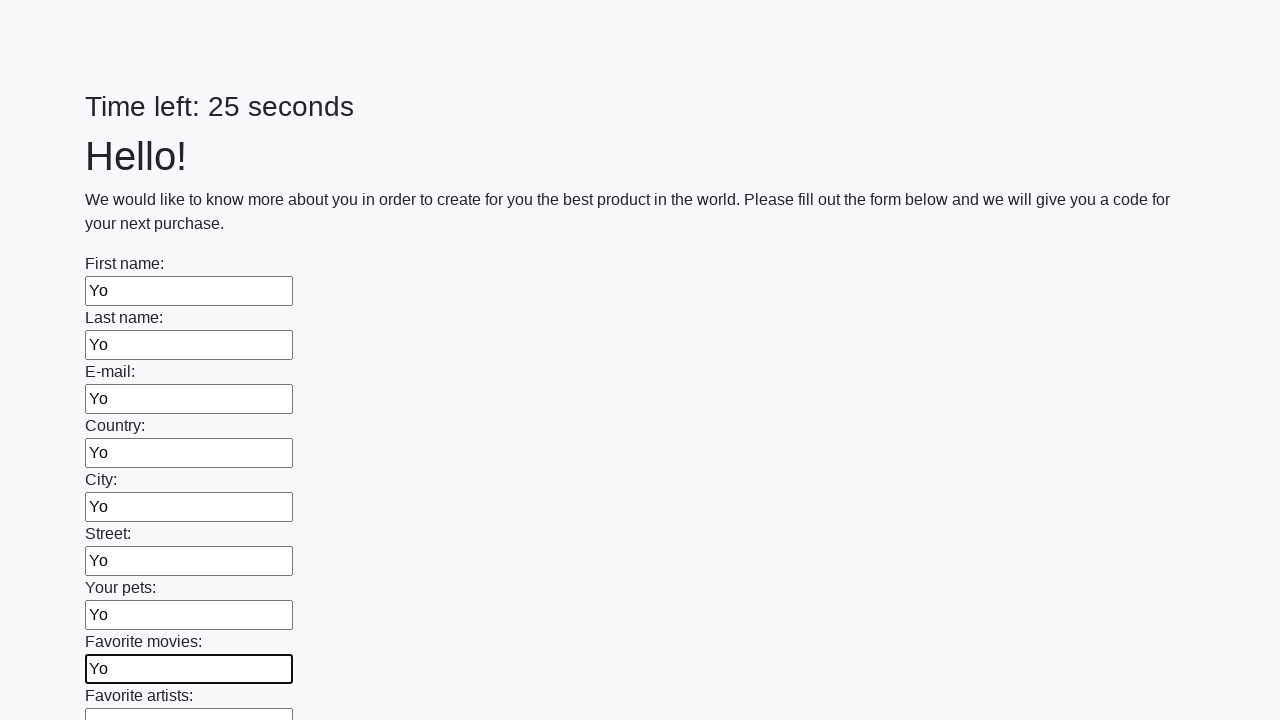

Filled an input field with 'Yo' on input >> nth=8
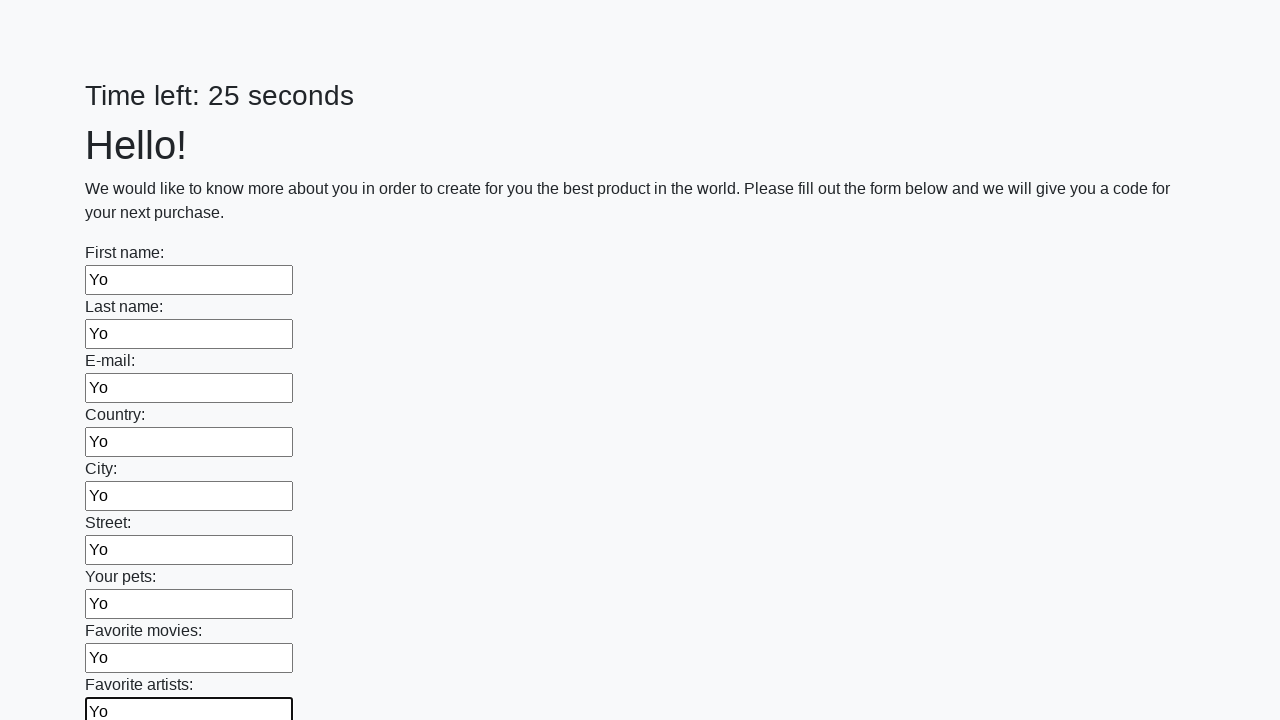

Filled an input field with 'Yo' on input >> nth=9
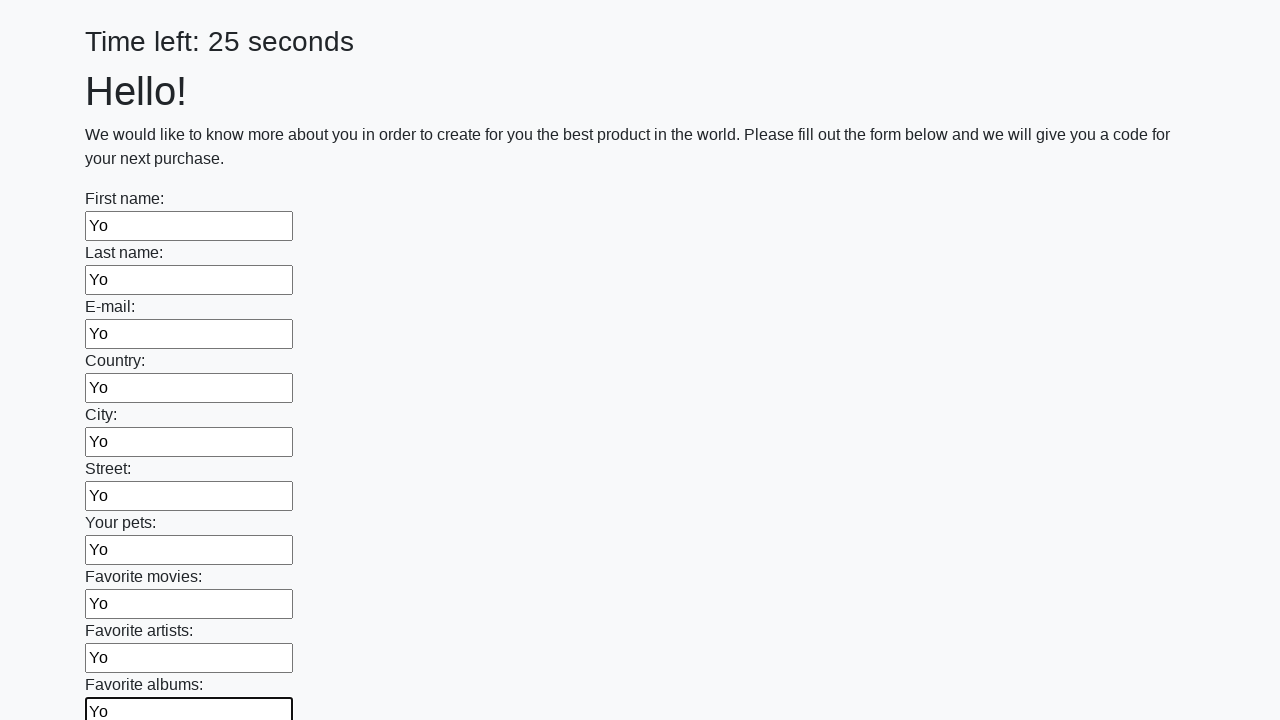

Filled an input field with 'Yo' on input >> nth=10
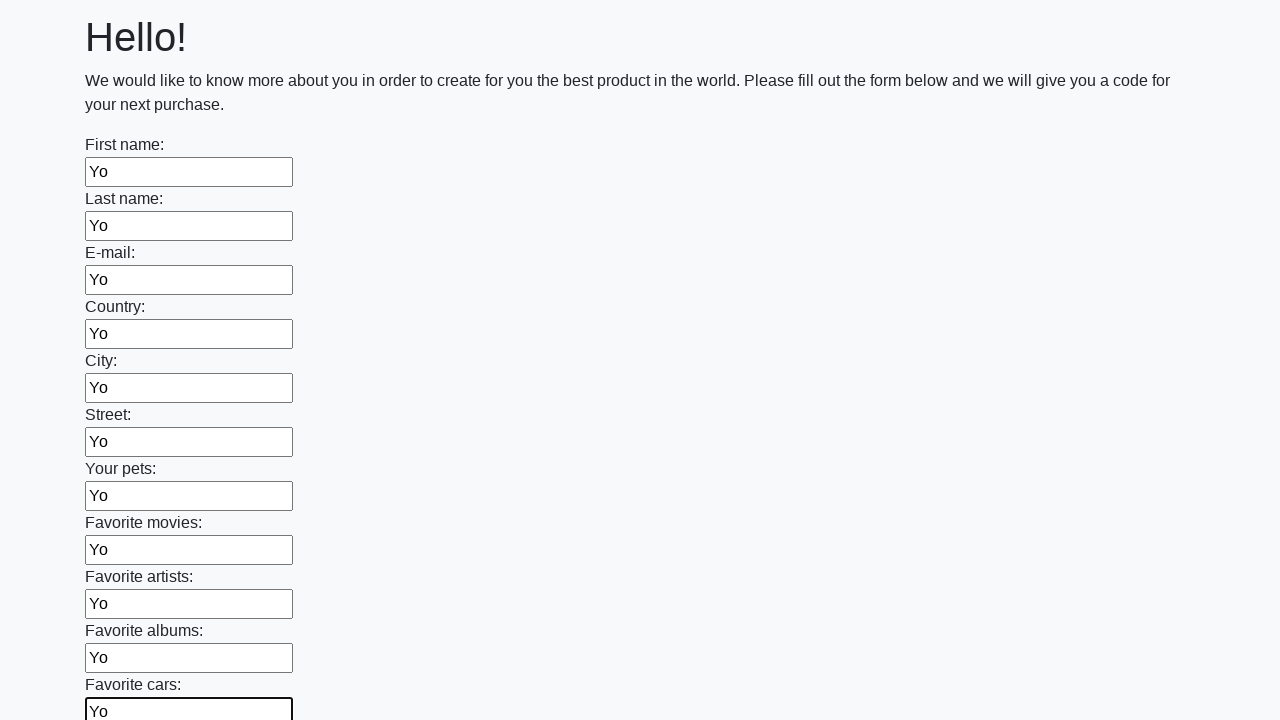

Filled an input field with 'Yo' on input >> nth=11
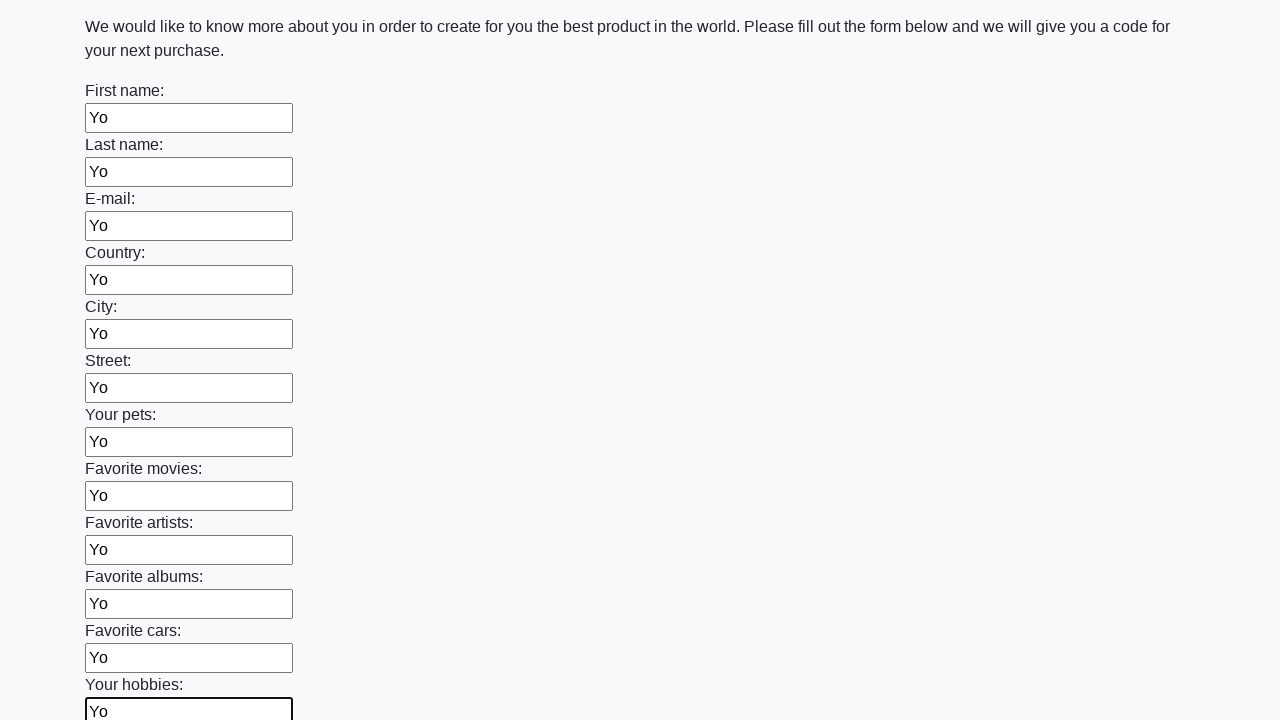

Filled an input field with 'Yo' on input >> nth=12
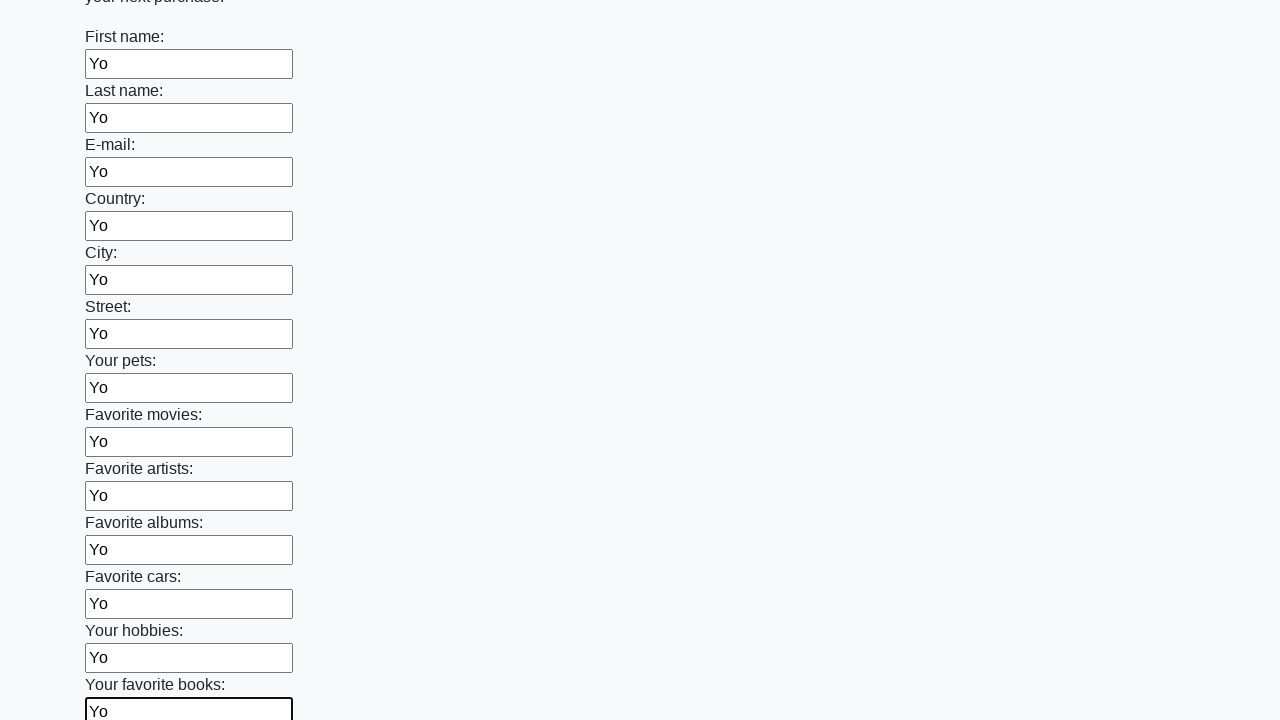

Filled an input field with 'Yo' on input >> nth=13
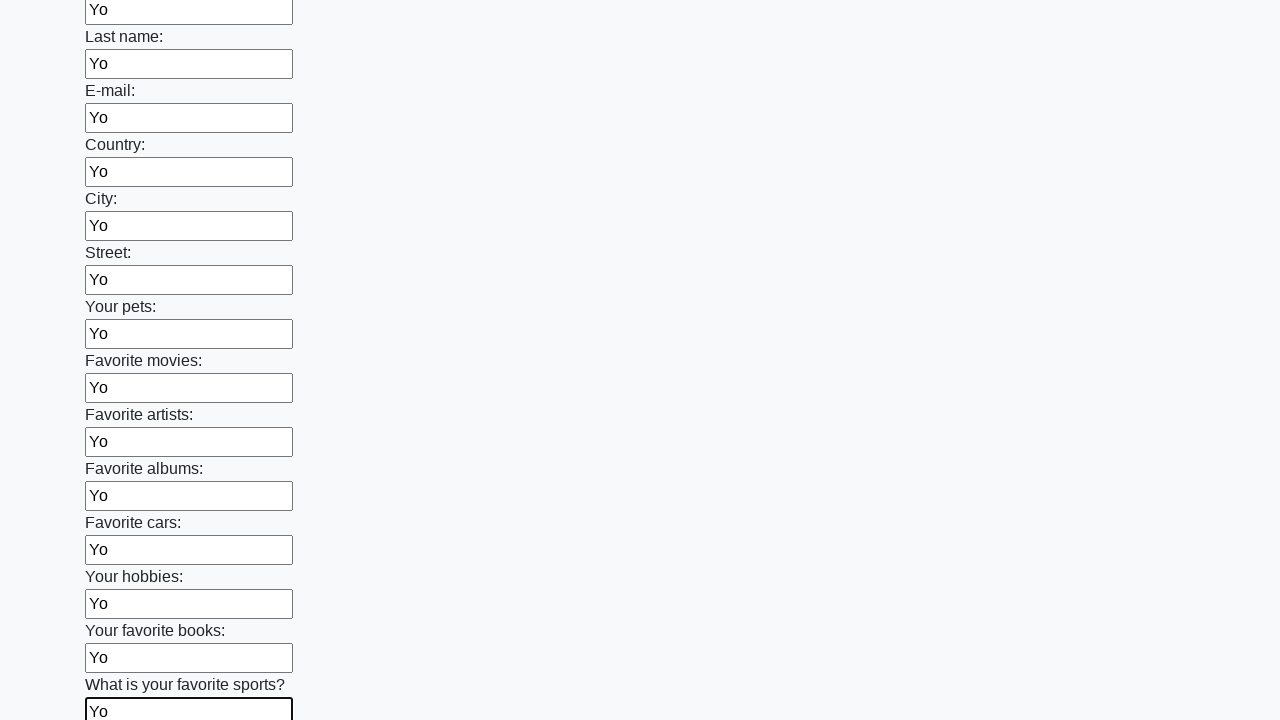

Filled an input field with 'Yo' on input >> nth=14
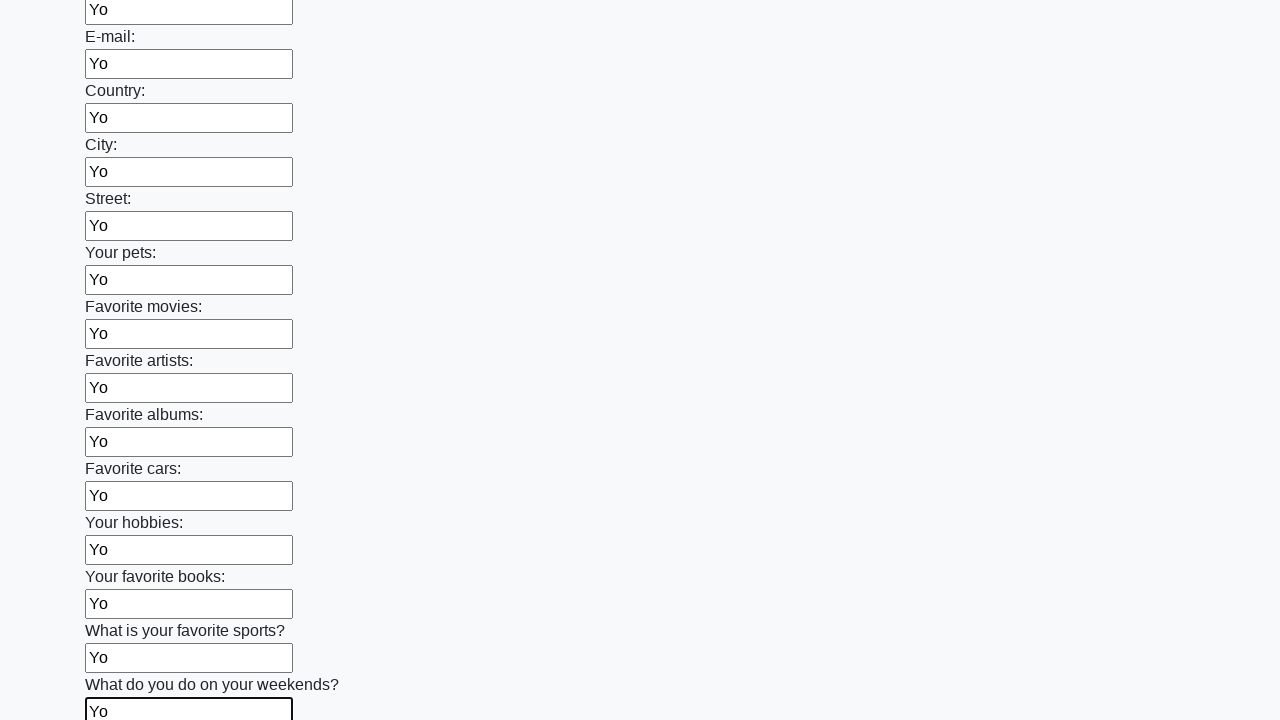

Filled an input field with 'Yo' on input >> nth=15
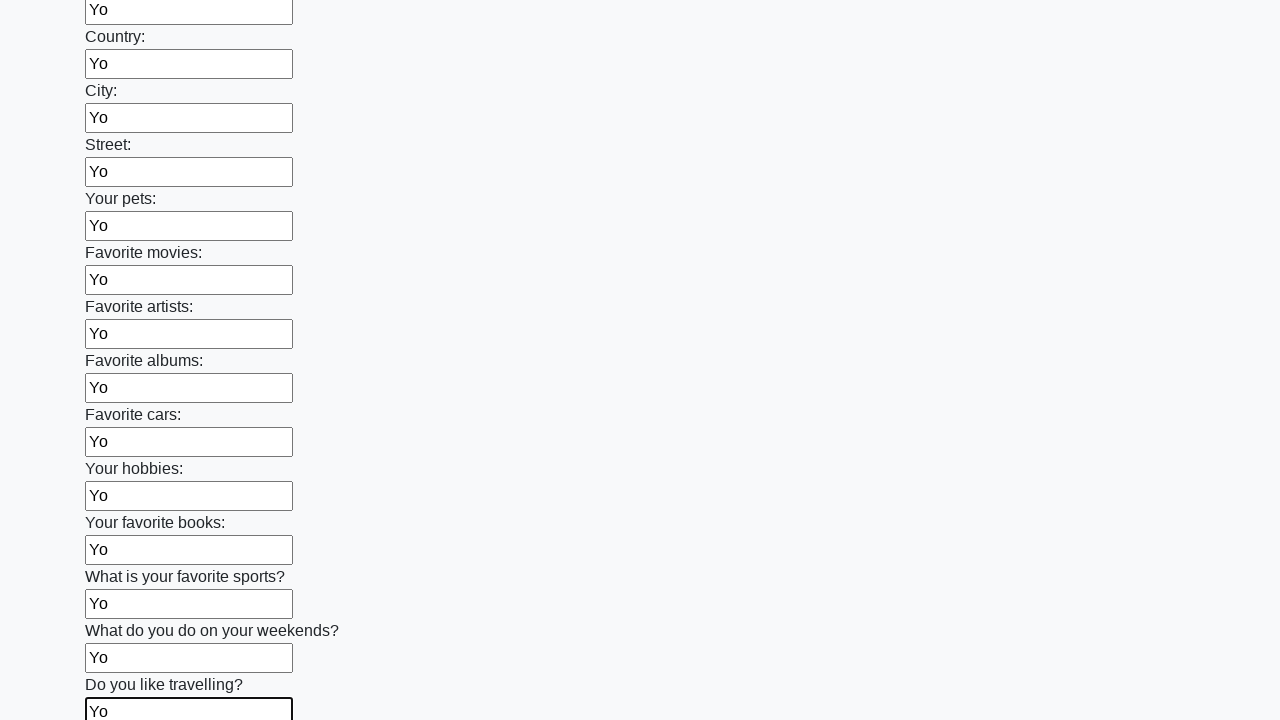

Filled an input field with 'Yo' on input >> nth=16
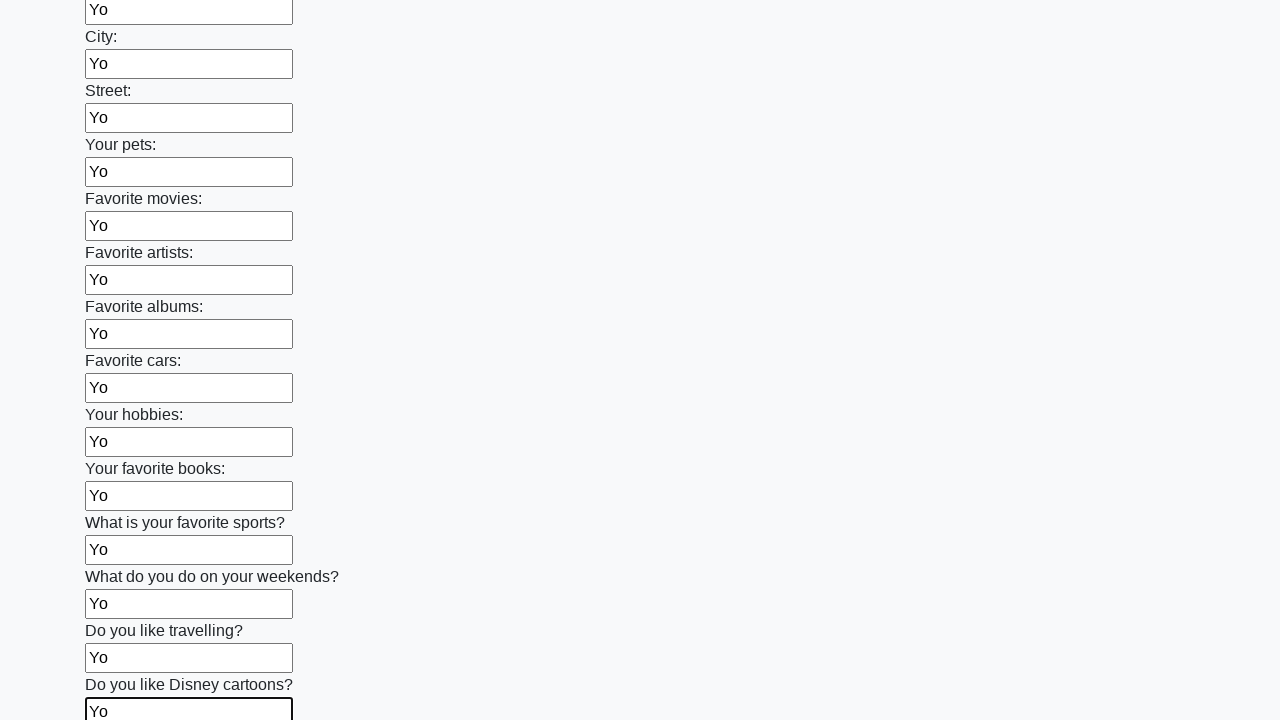

Filled an input field with 'Yo' on input >> nth=17
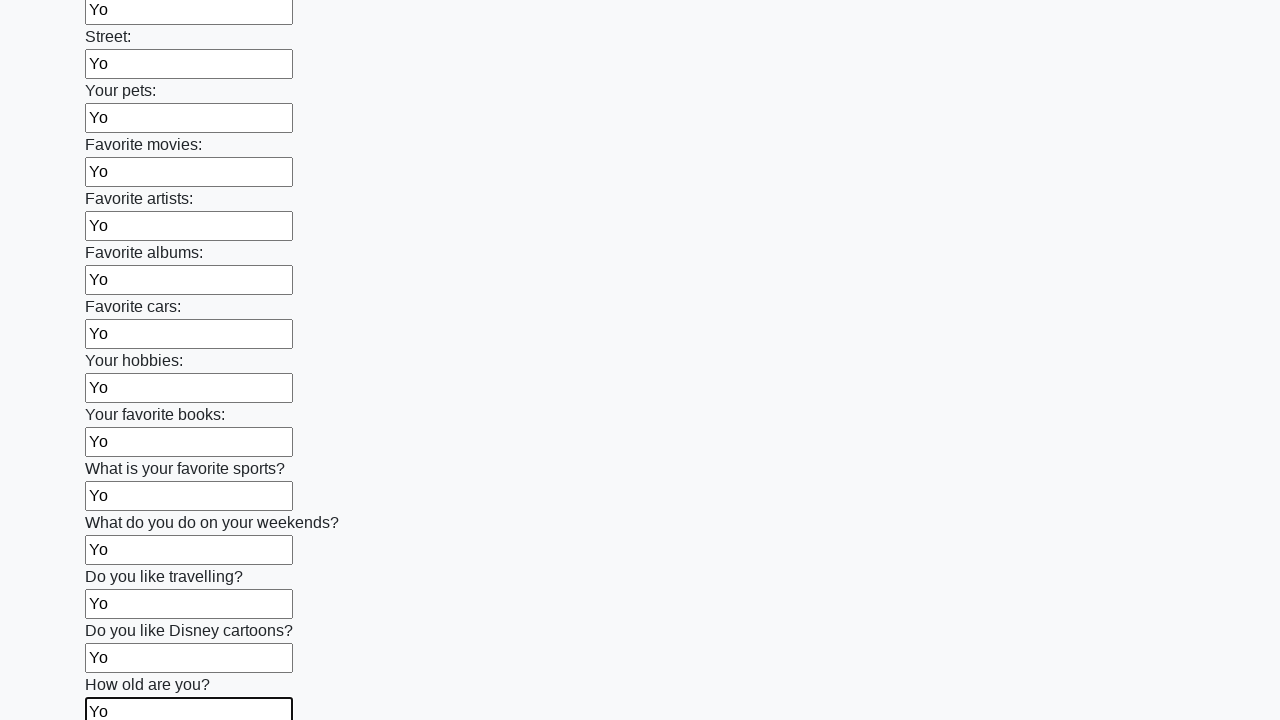

Filled an input field with 'Yo' on input >> nth=18
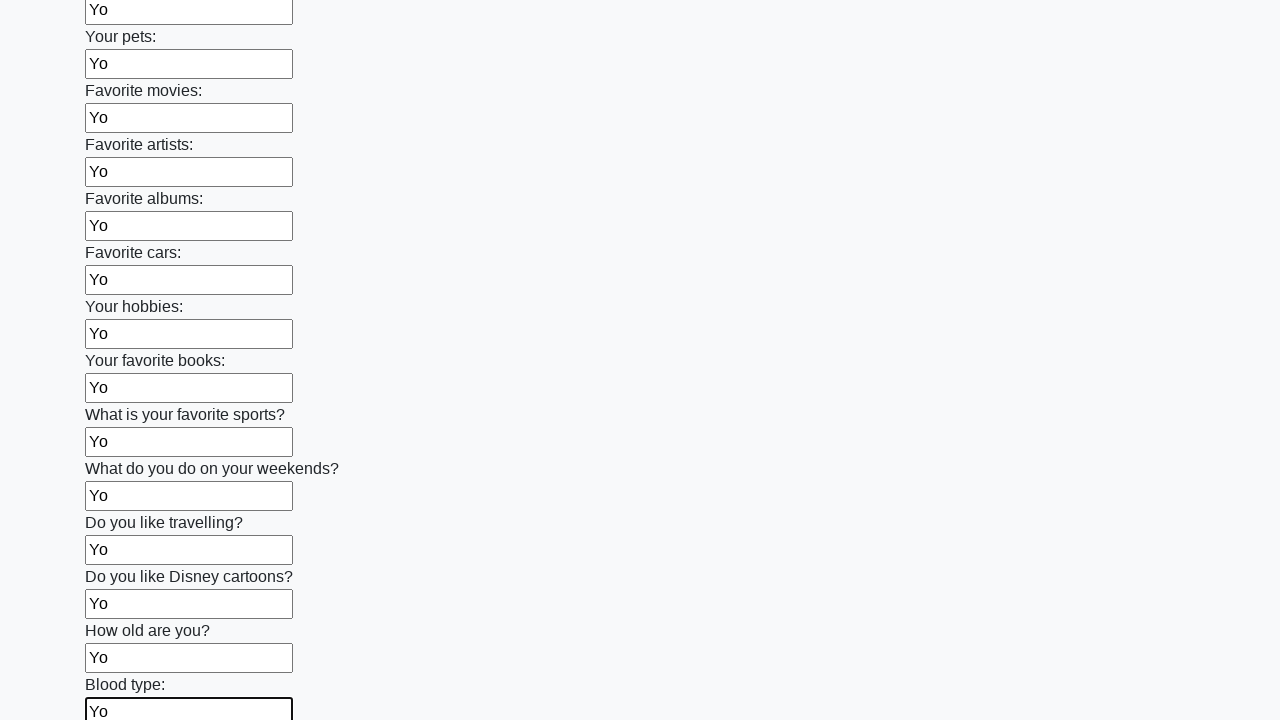

Filled an input field with 'Yo' on input >> nth=19
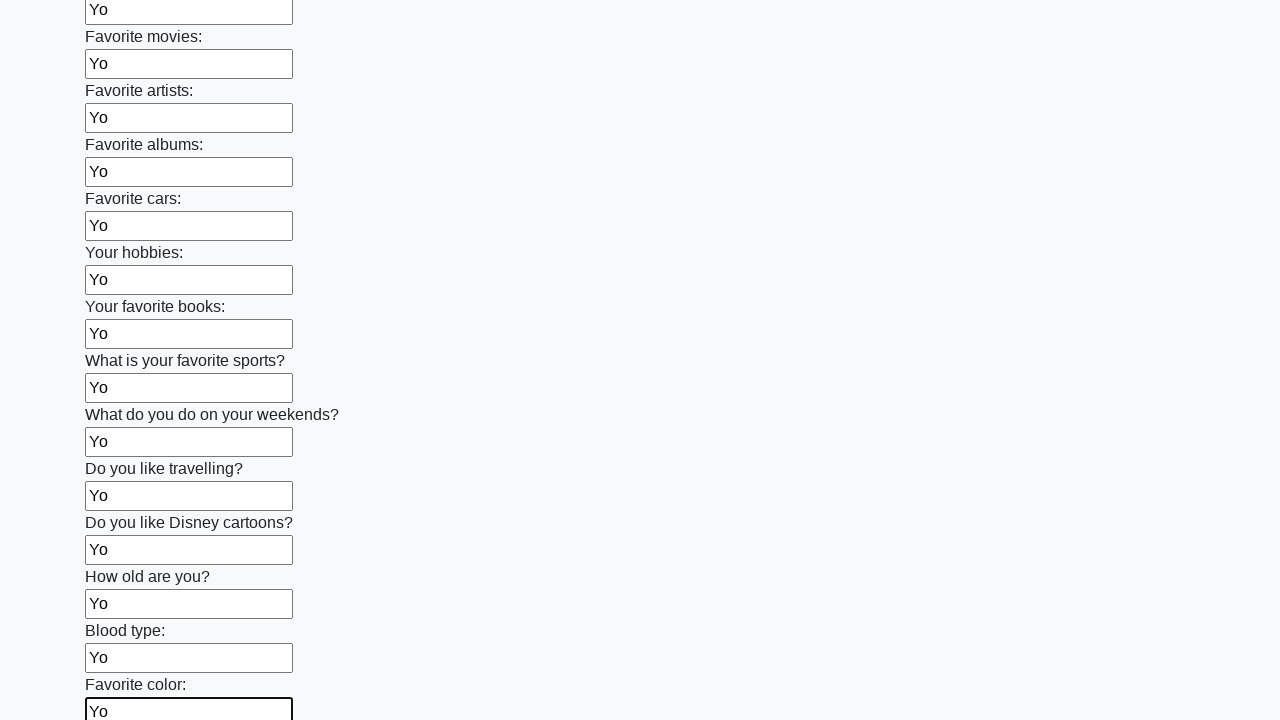

Filled an input field with 'Yo' on input >> nth=20
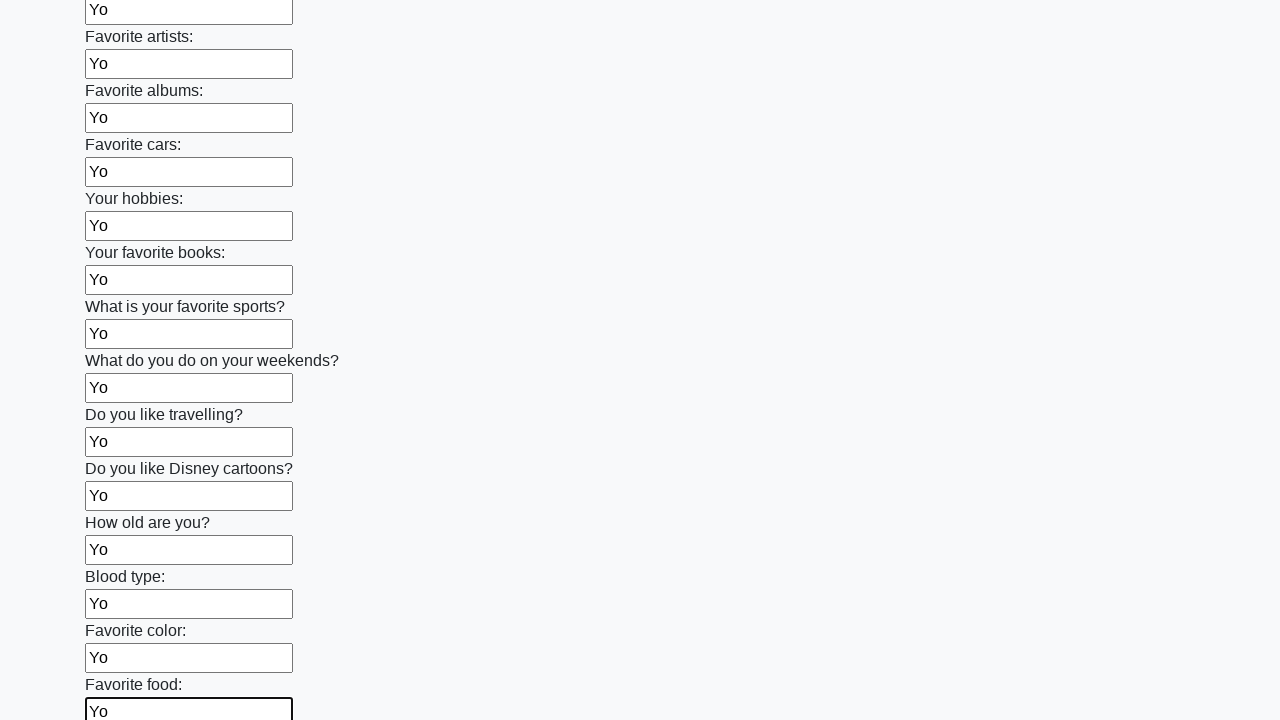

Filled an input field with 'Yo' on input >> nth=21
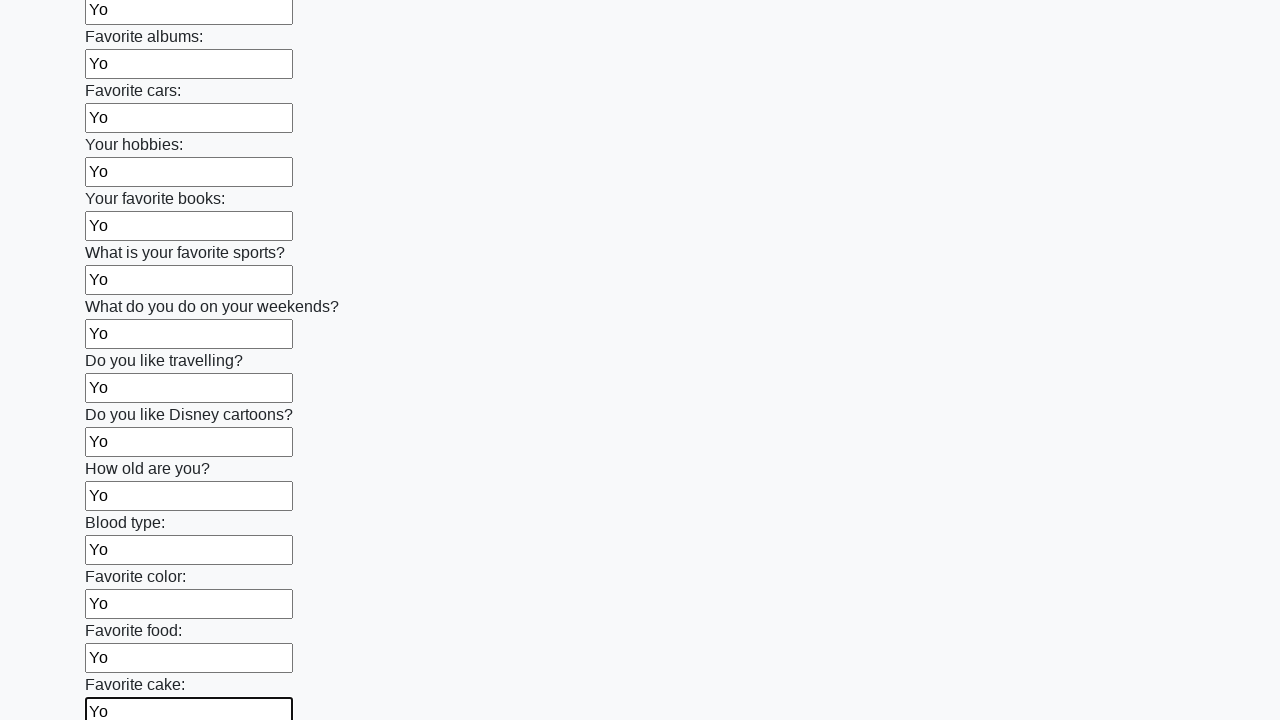

Filled an input field with 'Yo' on input >> nth=22
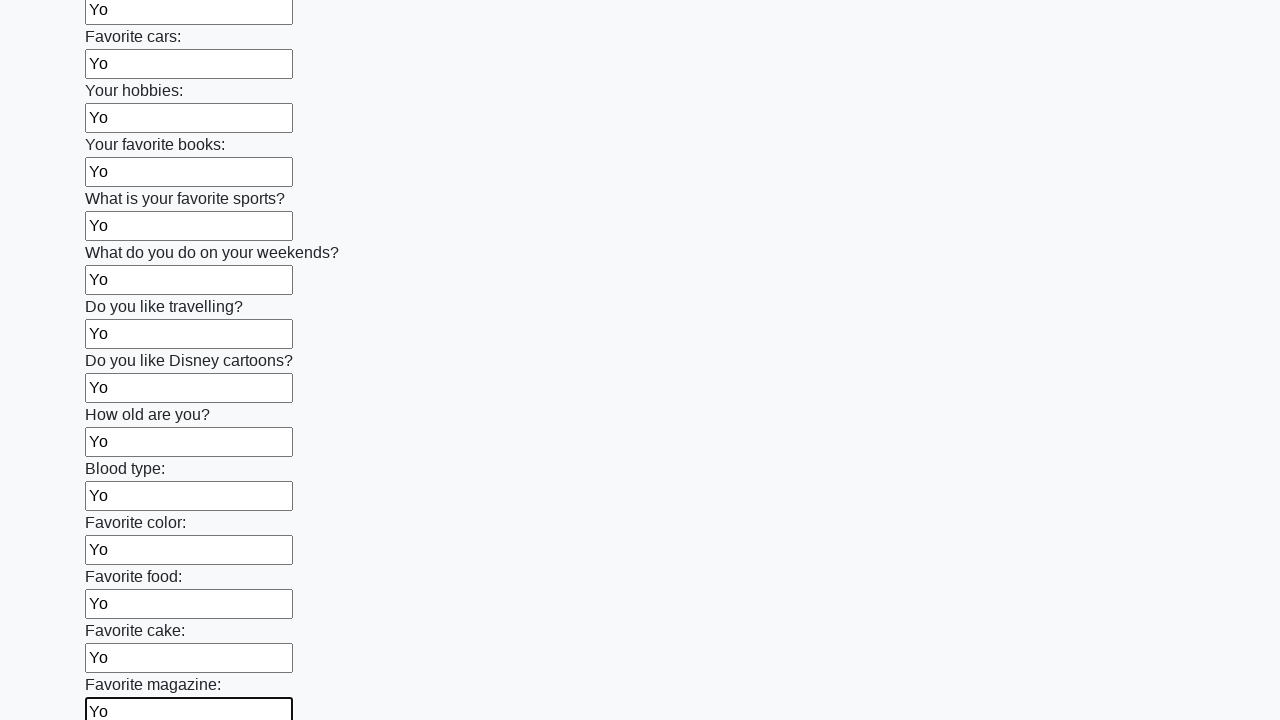

Filled an input field with 'Yo' on input >> nth=23
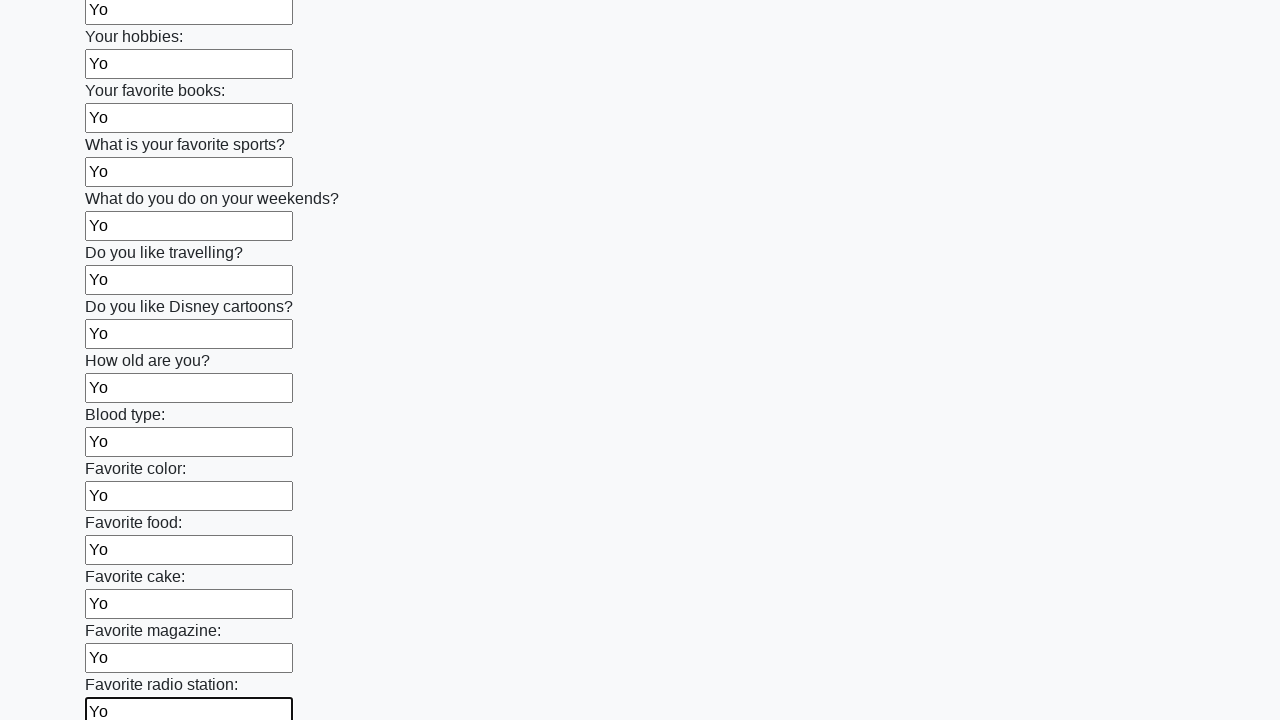

Filled an input field with 'Yo' on input >> nth=24
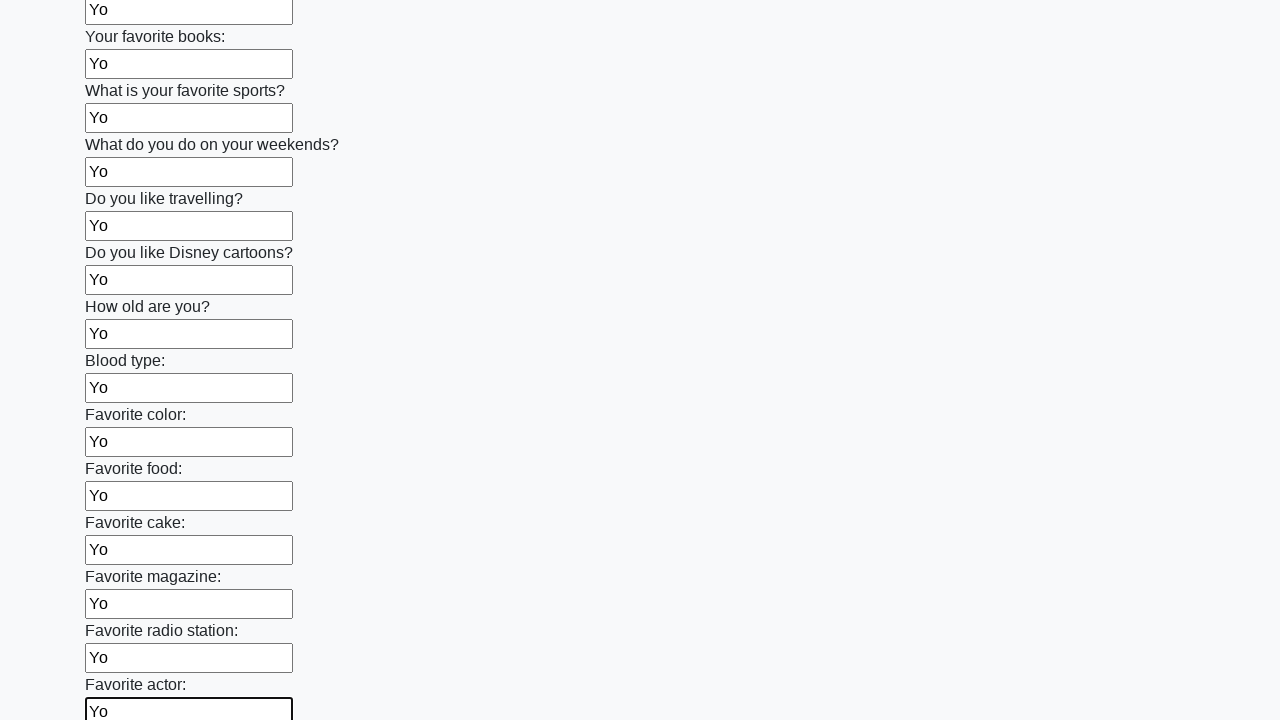

Filled an input field with 'Yo' on input >> nth=25
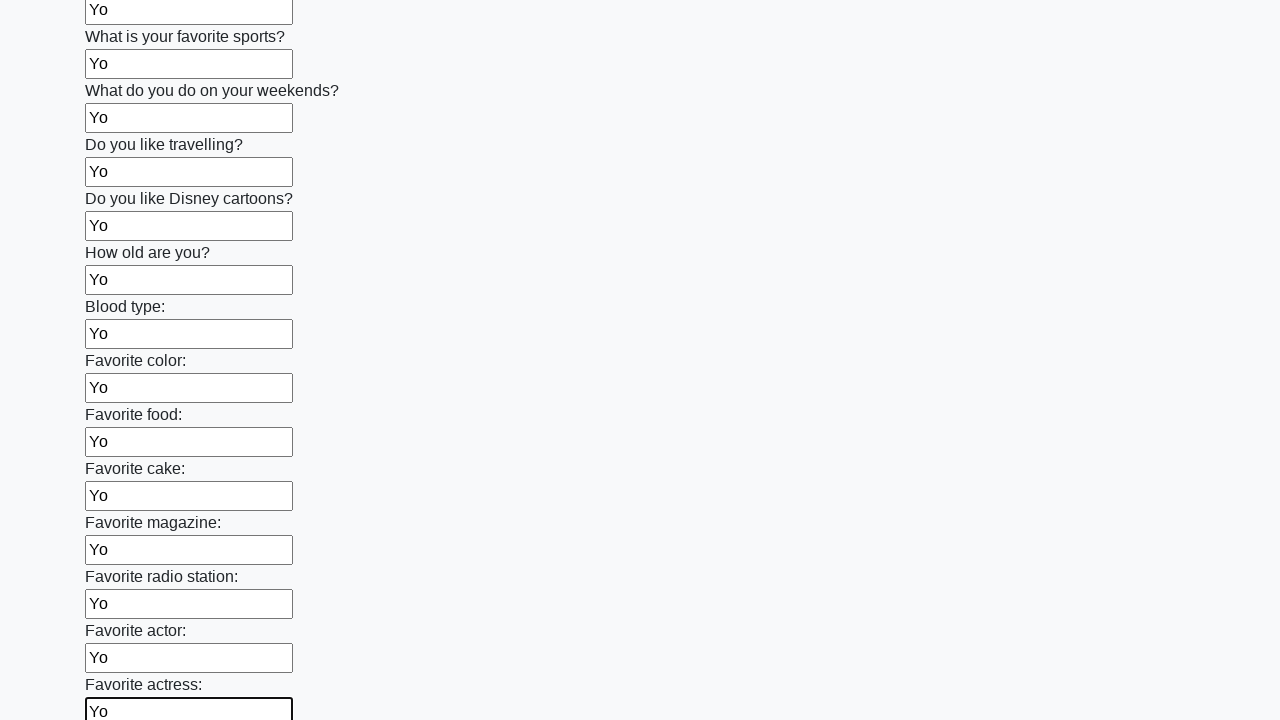

Filled an input field with 'Yo' on input >> nth=26
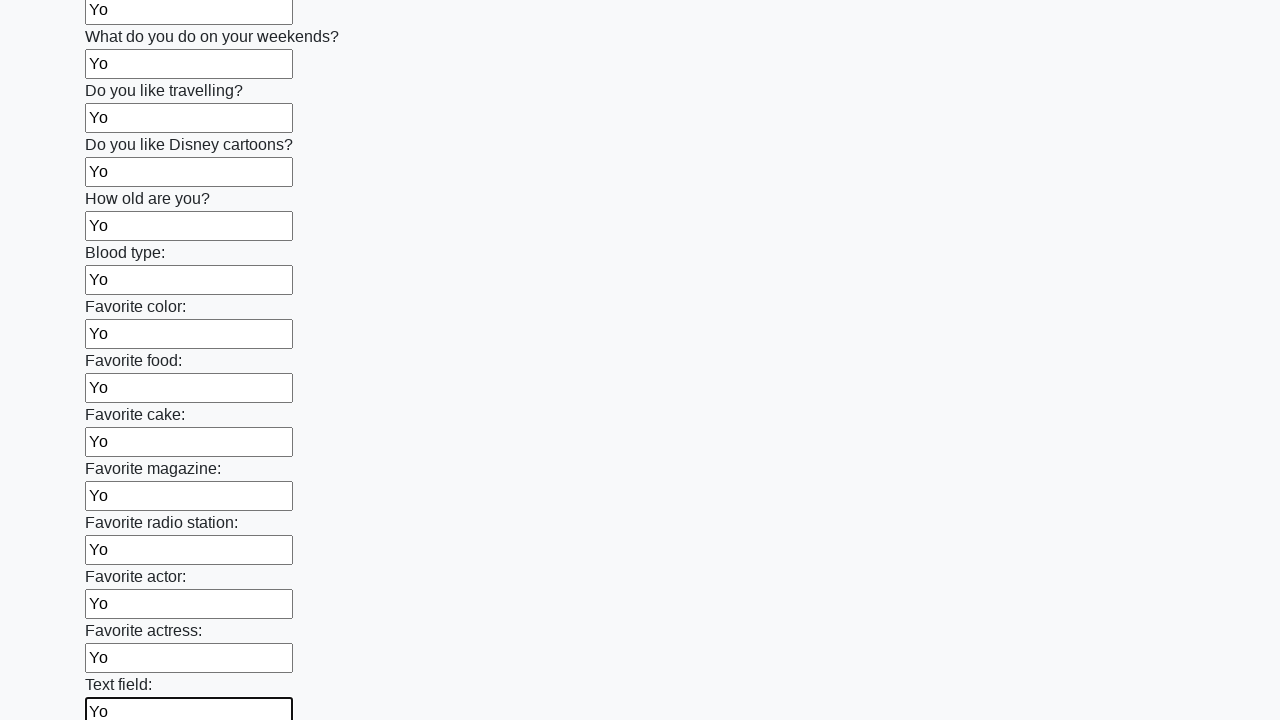

Filled an input field with 'Yo' on input >> nth=27
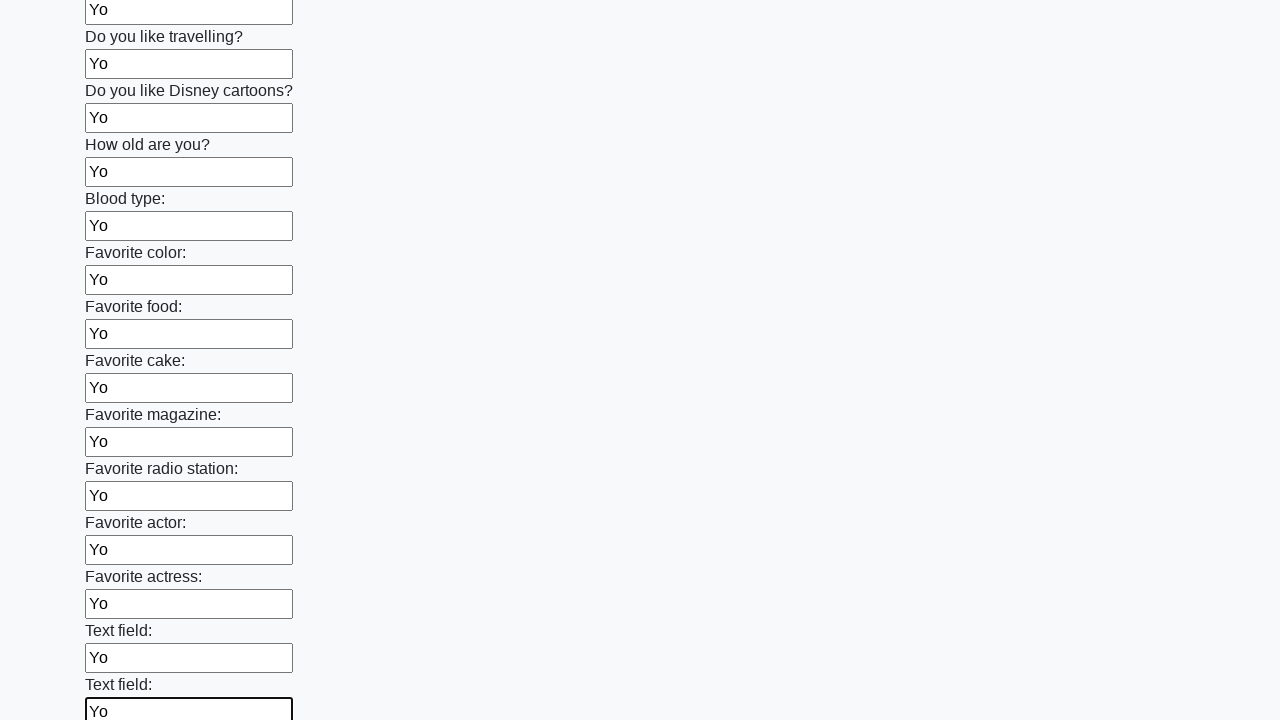

Filled an input field with 'Yo' on input >> nth=28
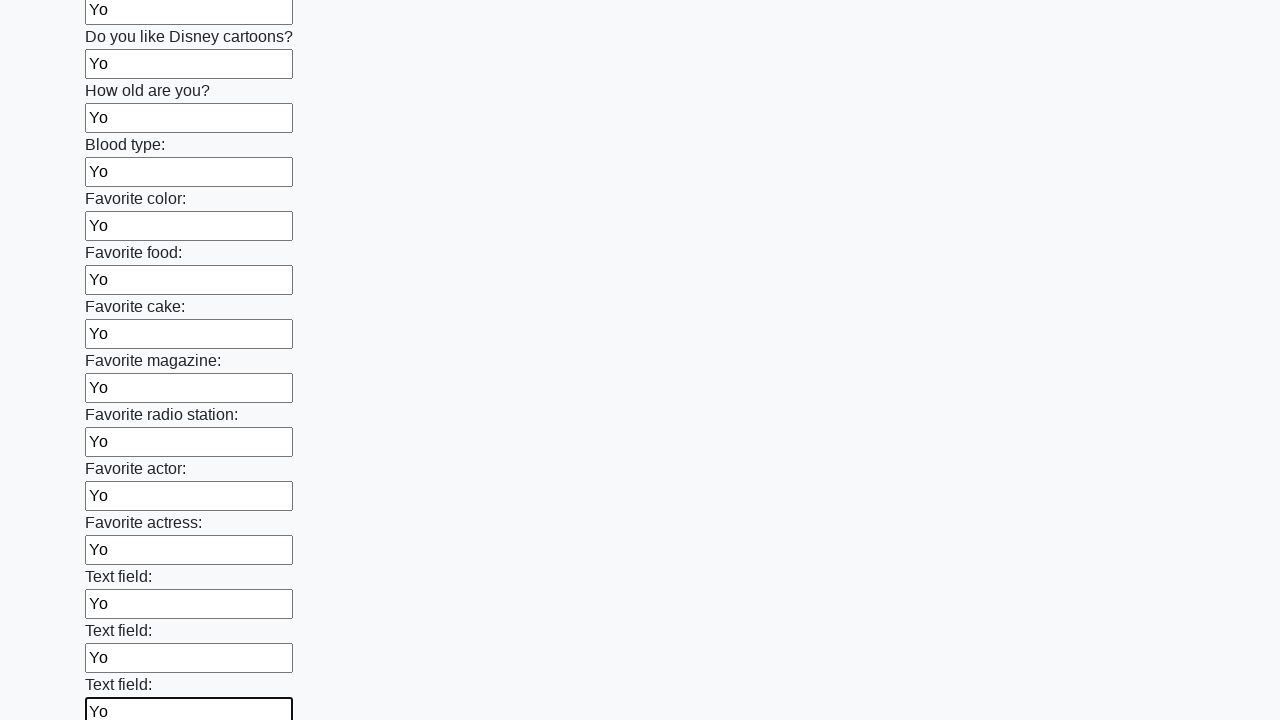

Filled an input field with 'Yo' on input >> nth=29
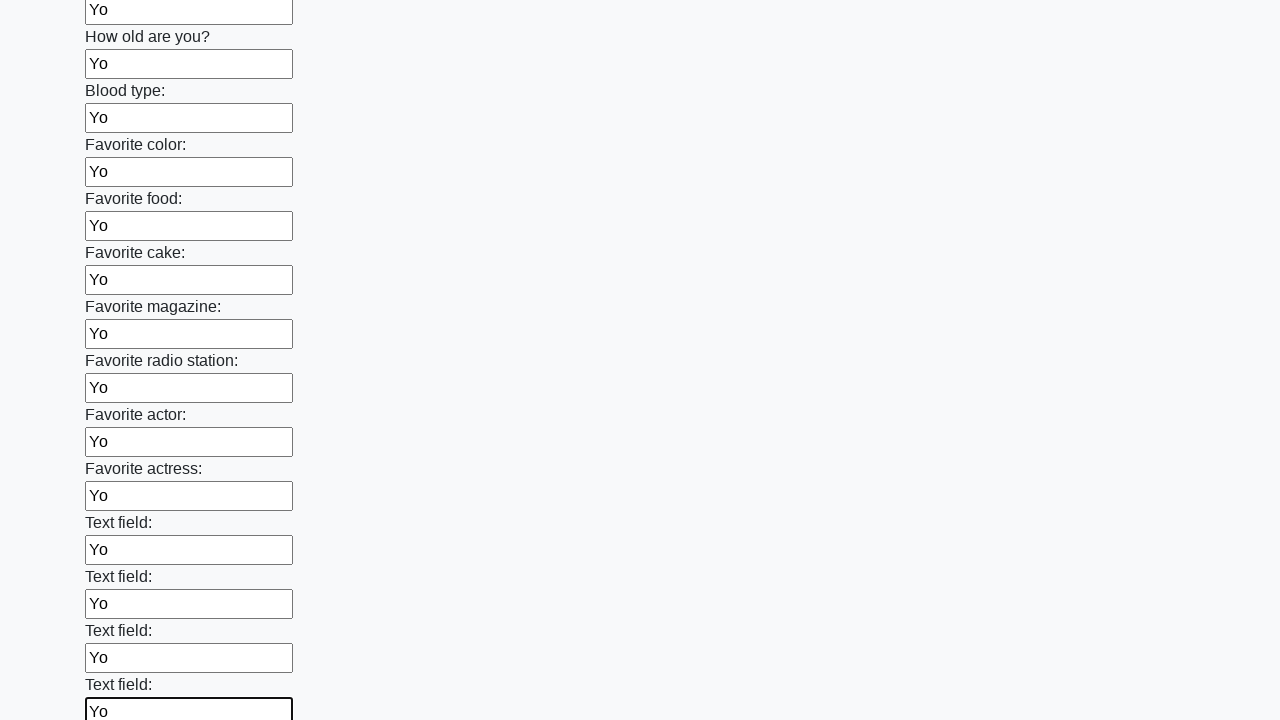

Filled an input field with 'Yo' on input >> nth=30
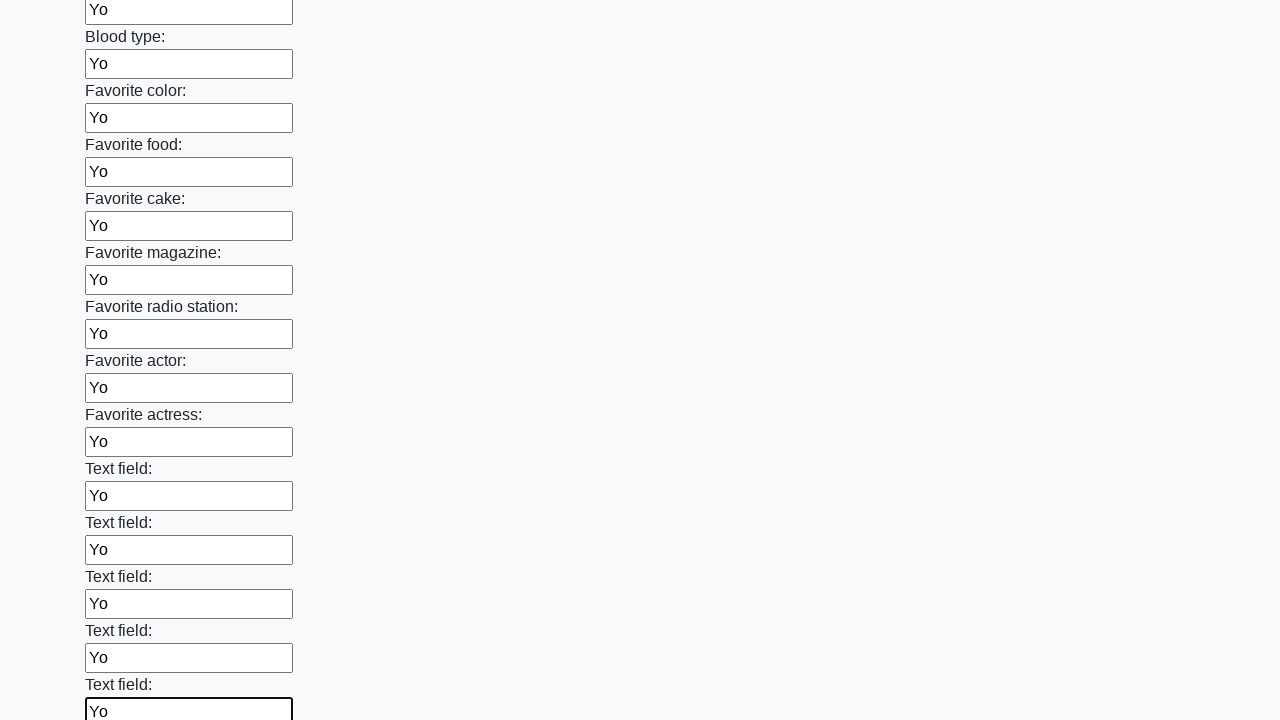

Filled an input field with 'Yo' on input >> nth=31
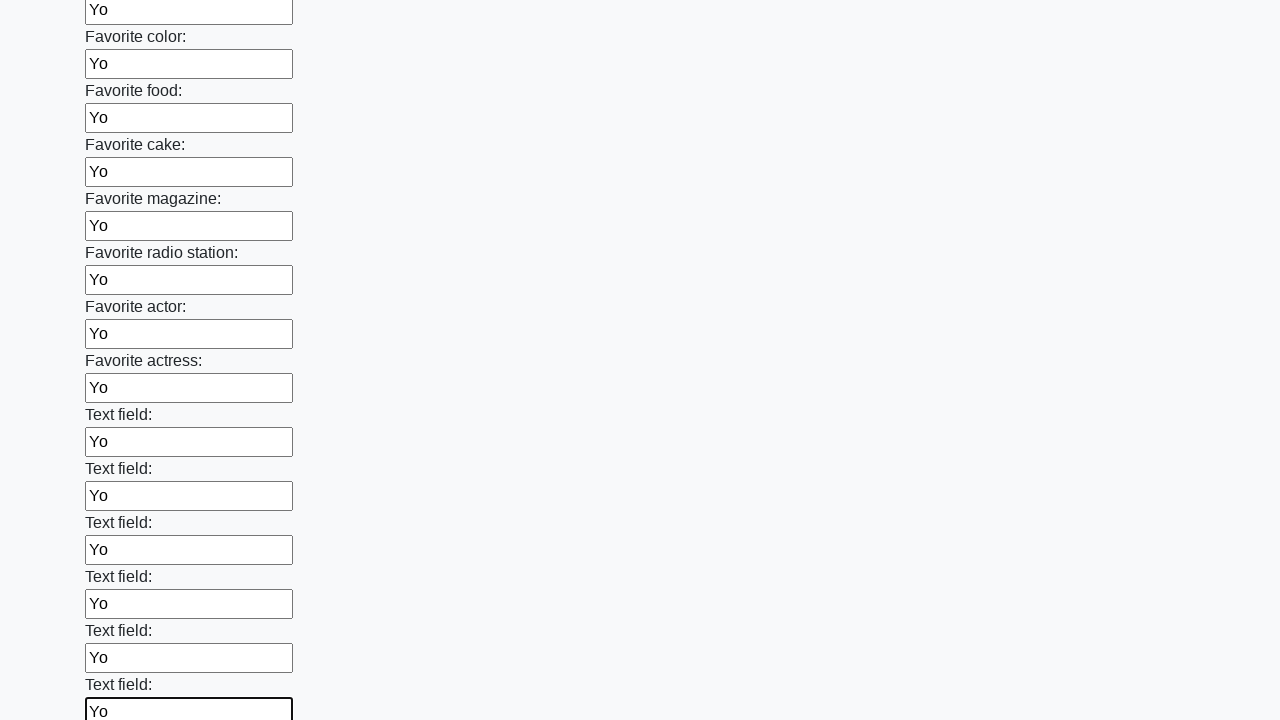

Filled an input field with 'Yo' on input >> nth=32
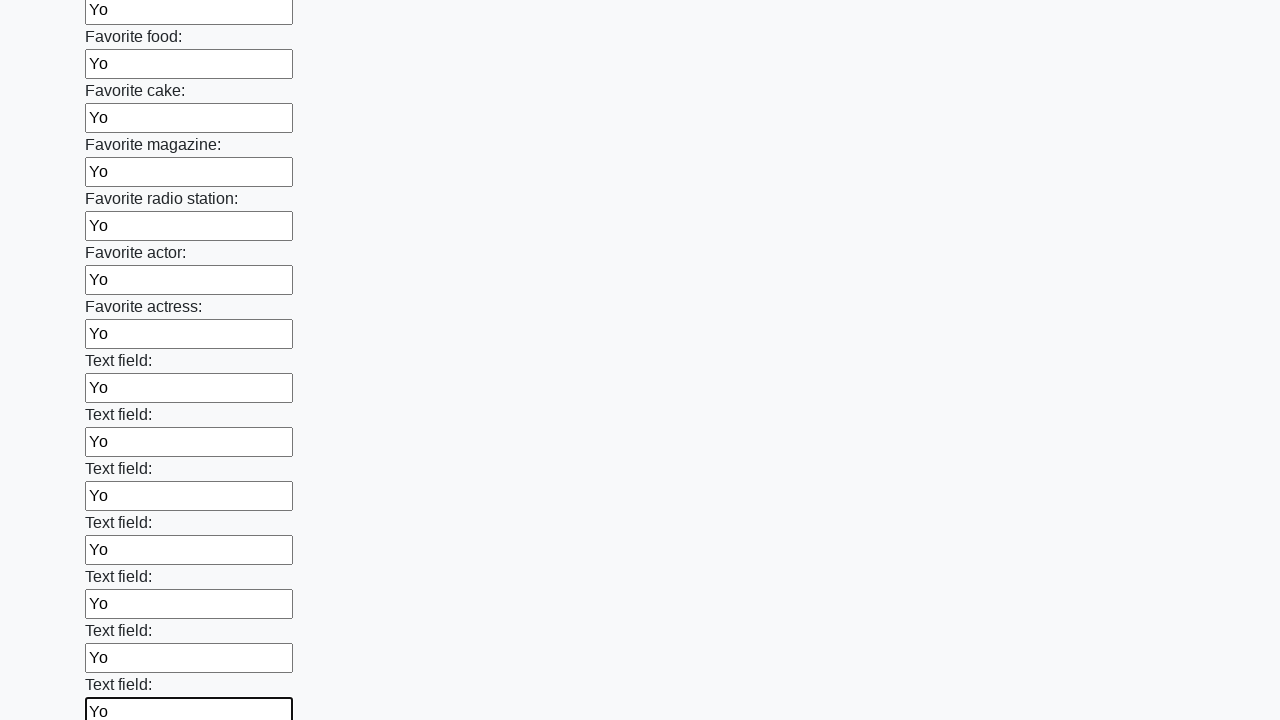

Filled an input field with 'Yo' on input >> nth=33
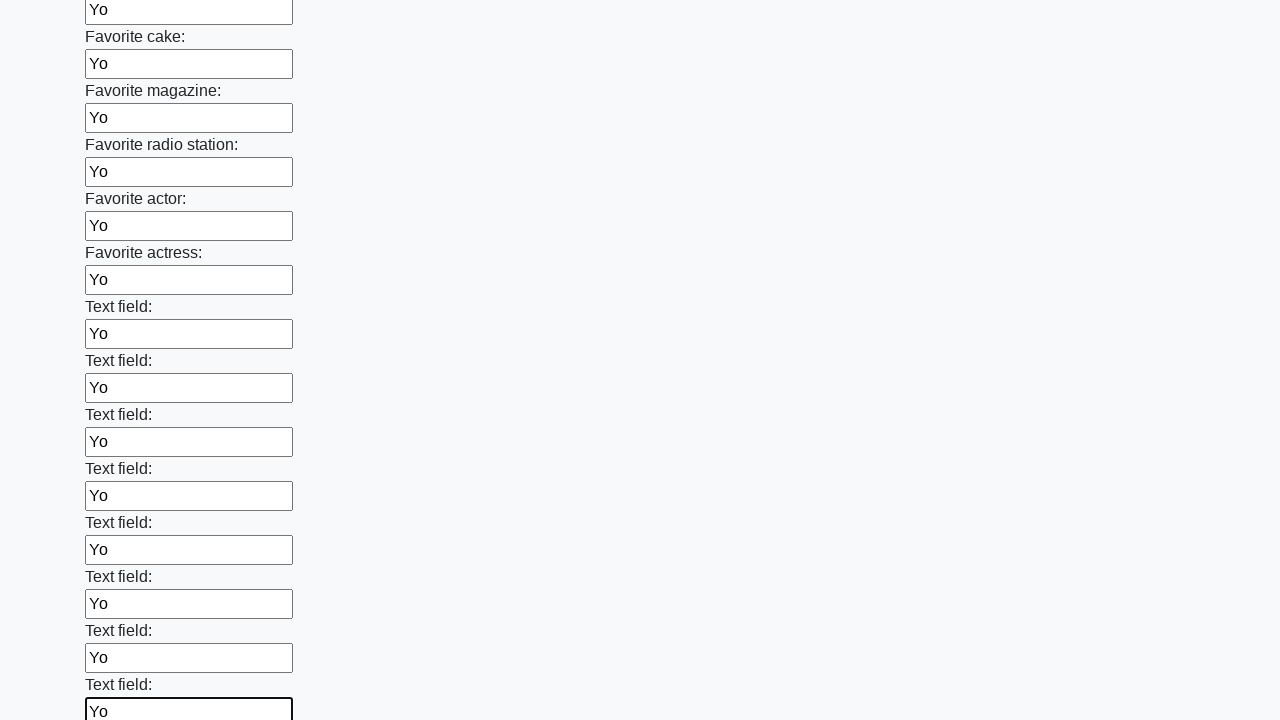

Filled an input field with 'Yo' on input >> nth=34
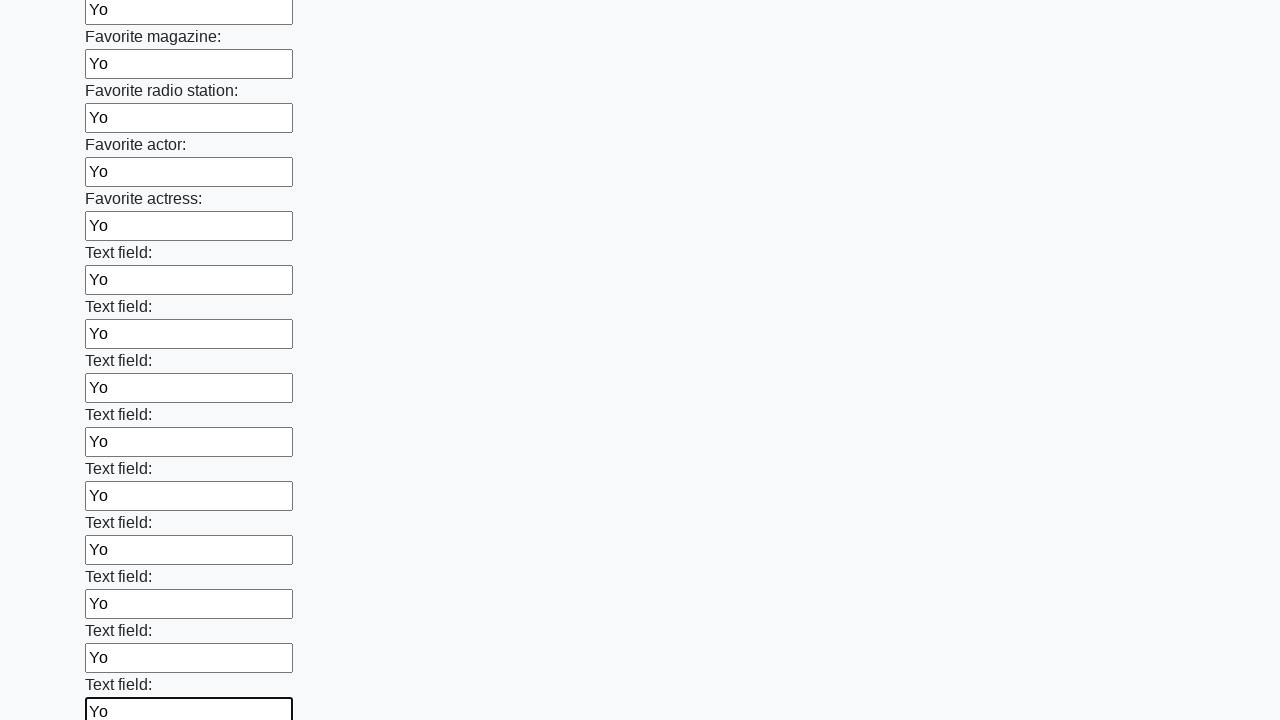

Filled an input field with 'Yo' on input >> nth=35
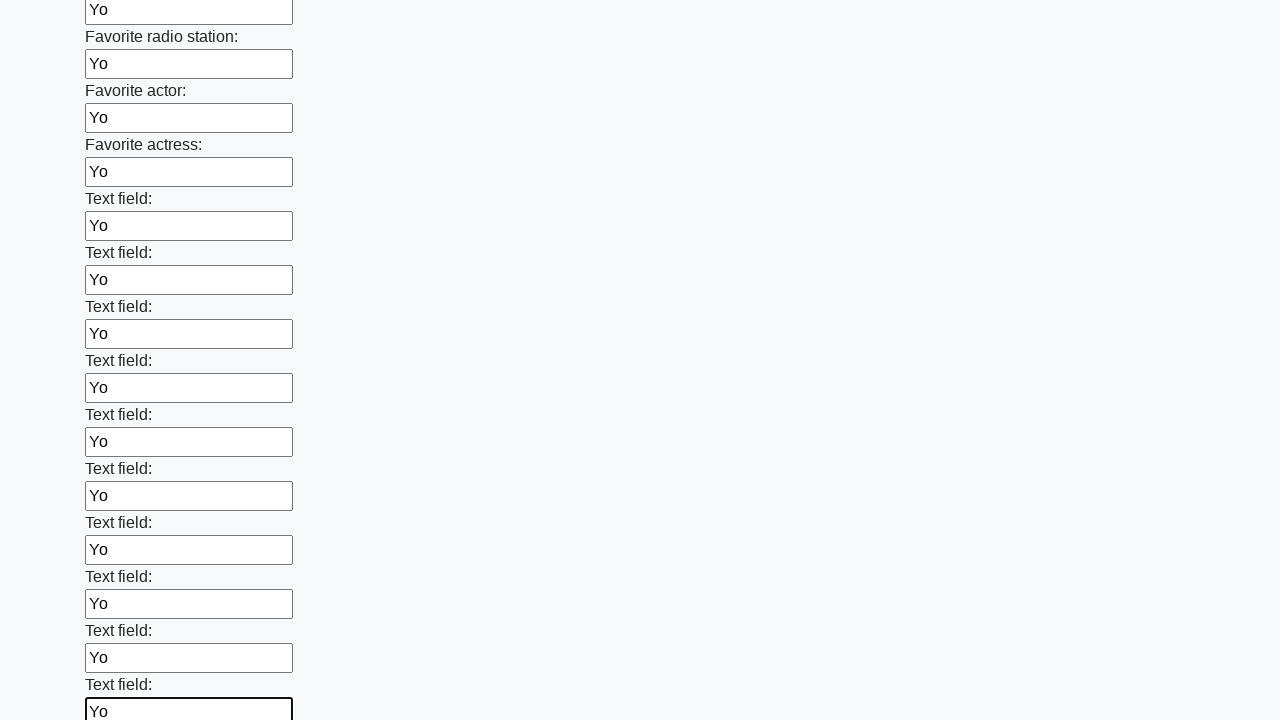

Filled an input field with 'Yo' on input >> nth=36
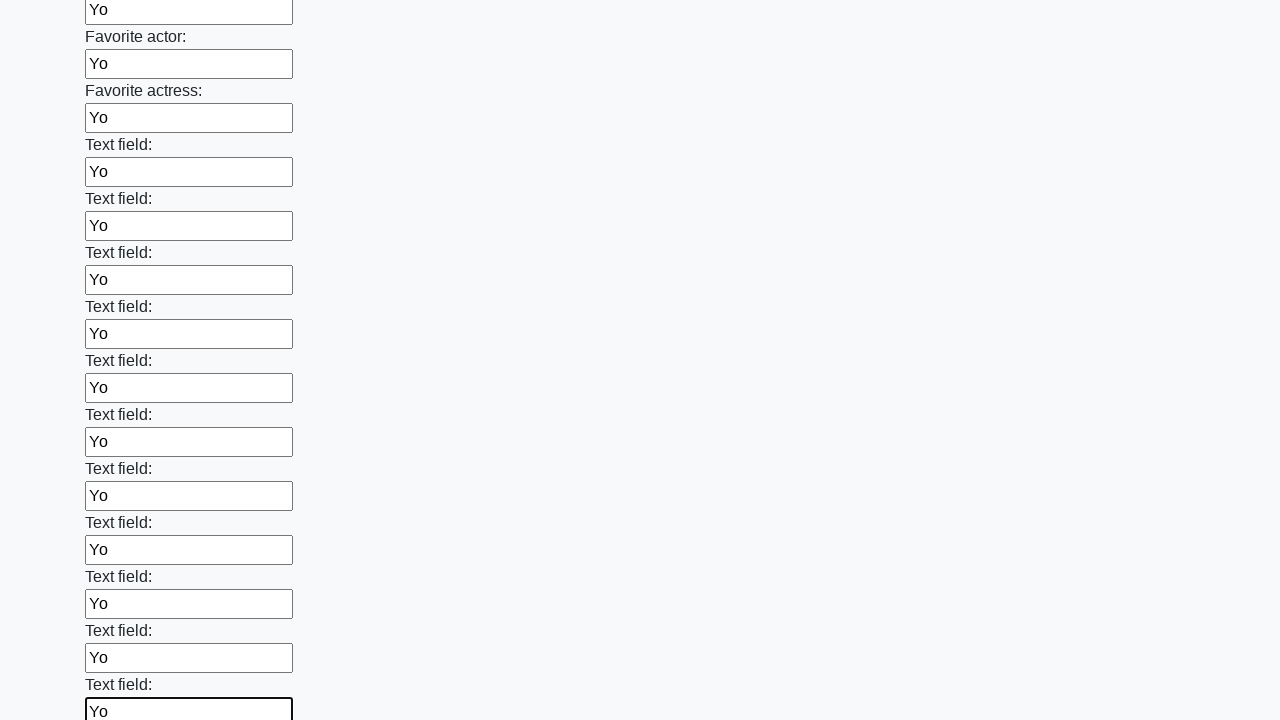

Filled an input field with 'Yo' on input >> nth=37
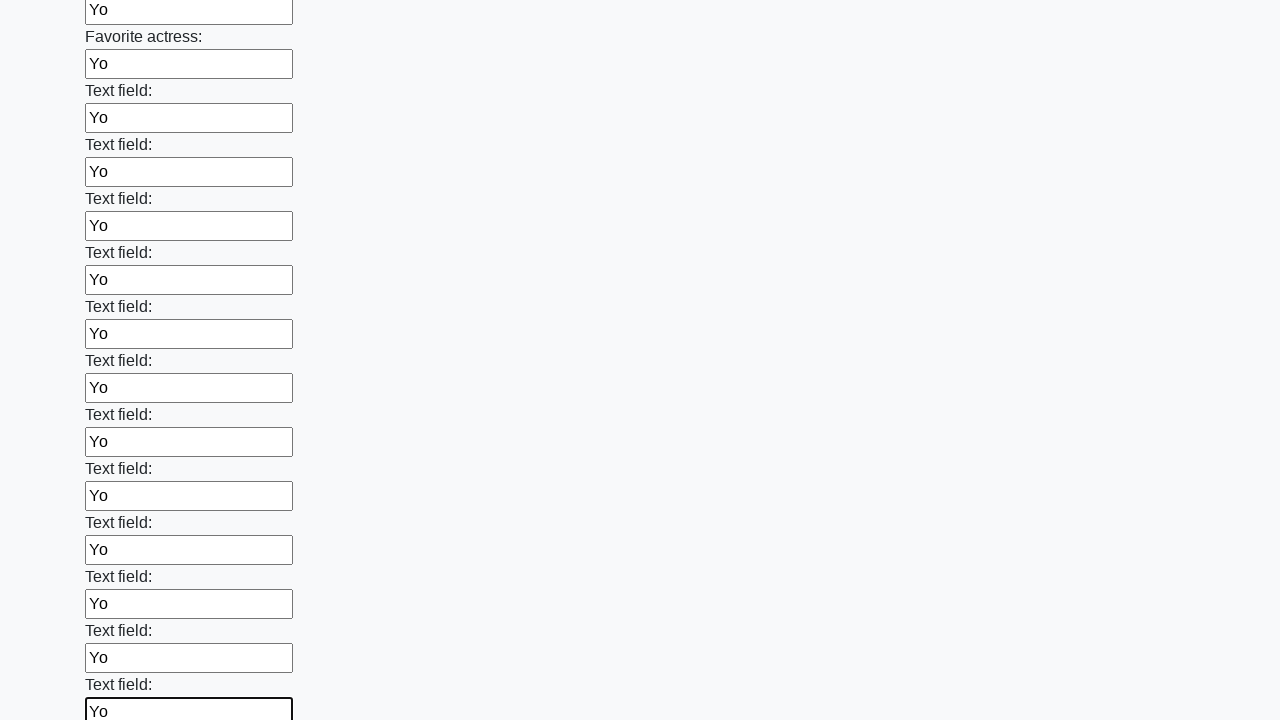

Filled an input field with 'Yo' on input >> nth=38
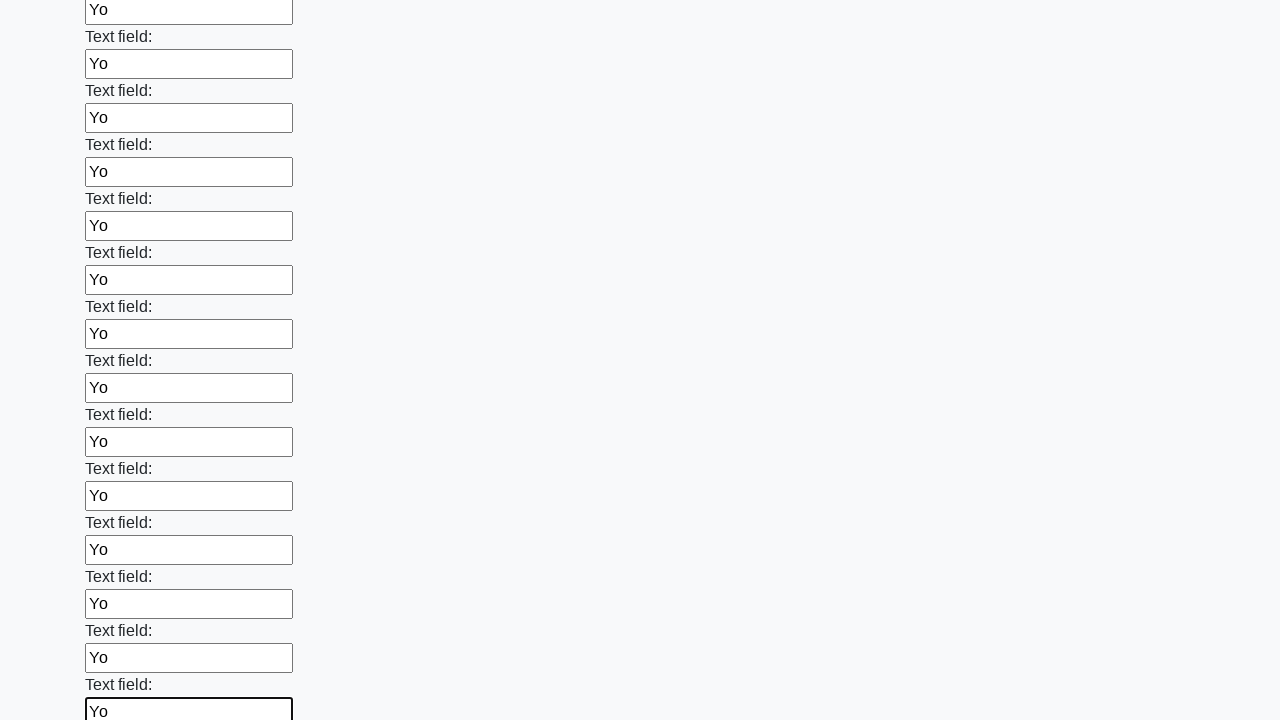

Filled an input field with 'Yo' on input >> nth=39
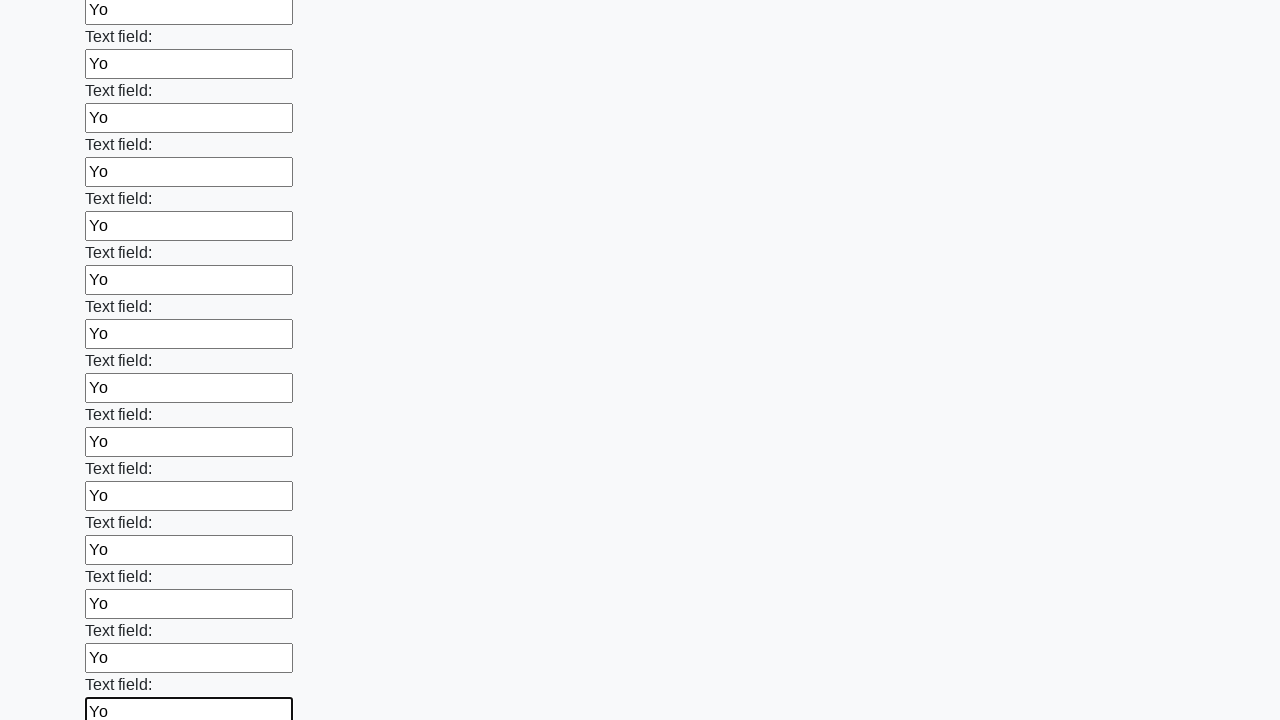

Filled an input field with 'Yo' on input >> nth=40
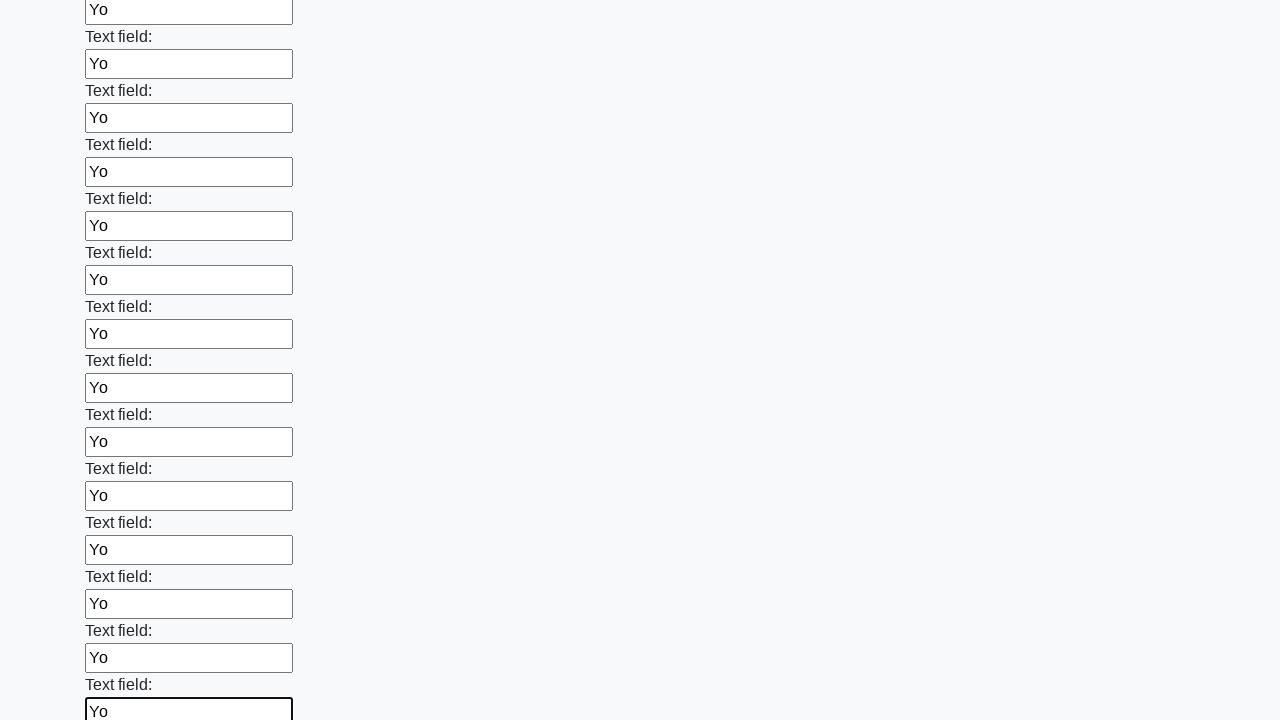

Filled an input field with 'Yo' on input >> nth=41
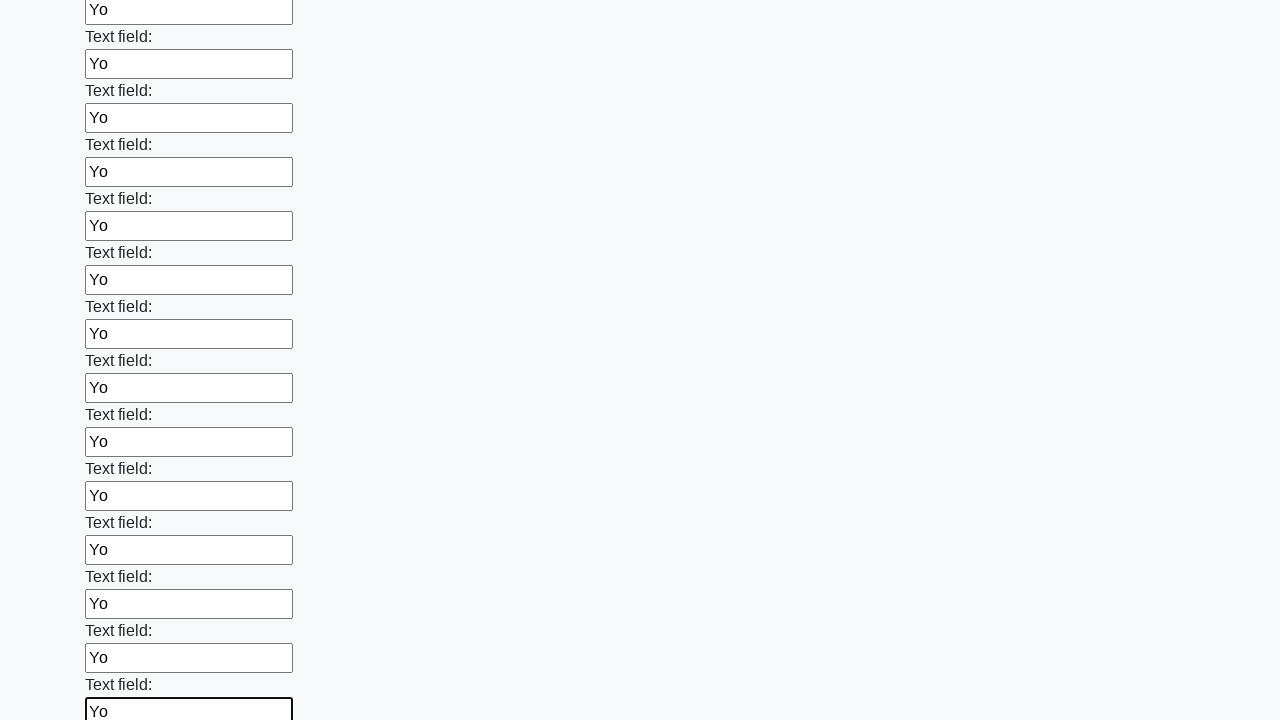

Filled an input field with 'Yo' on input >> nth=42
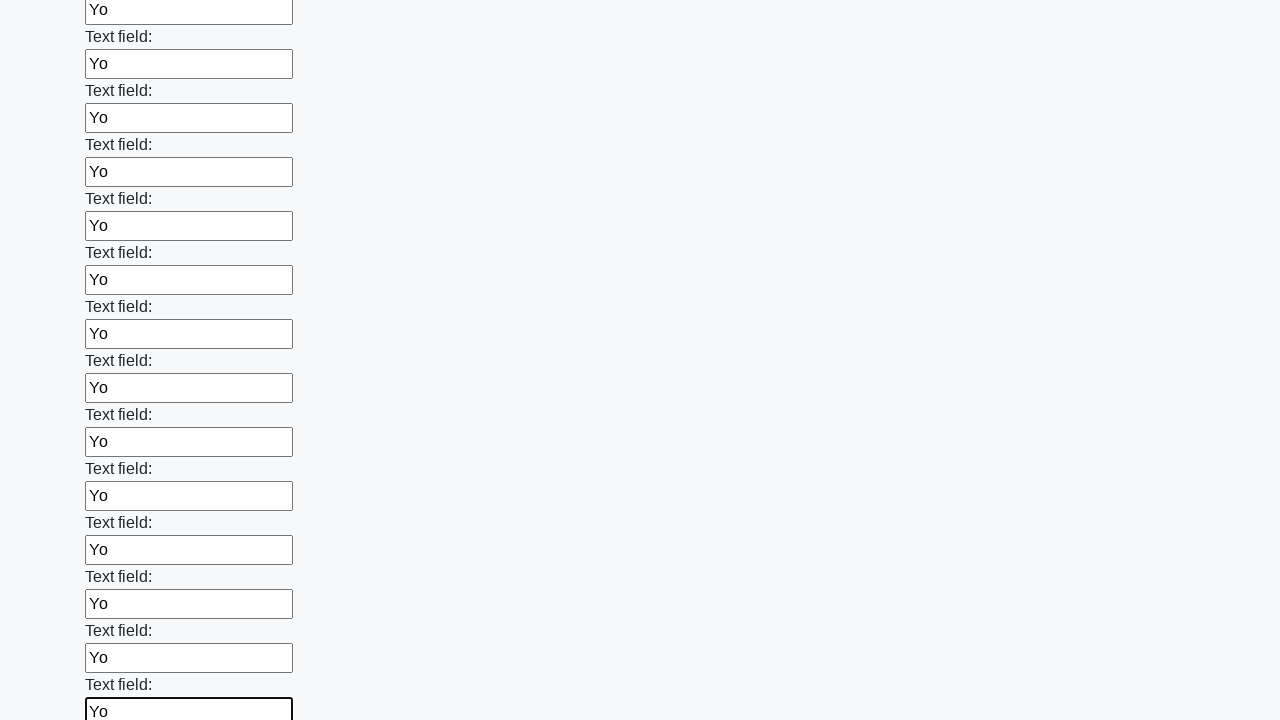

Filled an input field with 'Yo' on input >> nth=43
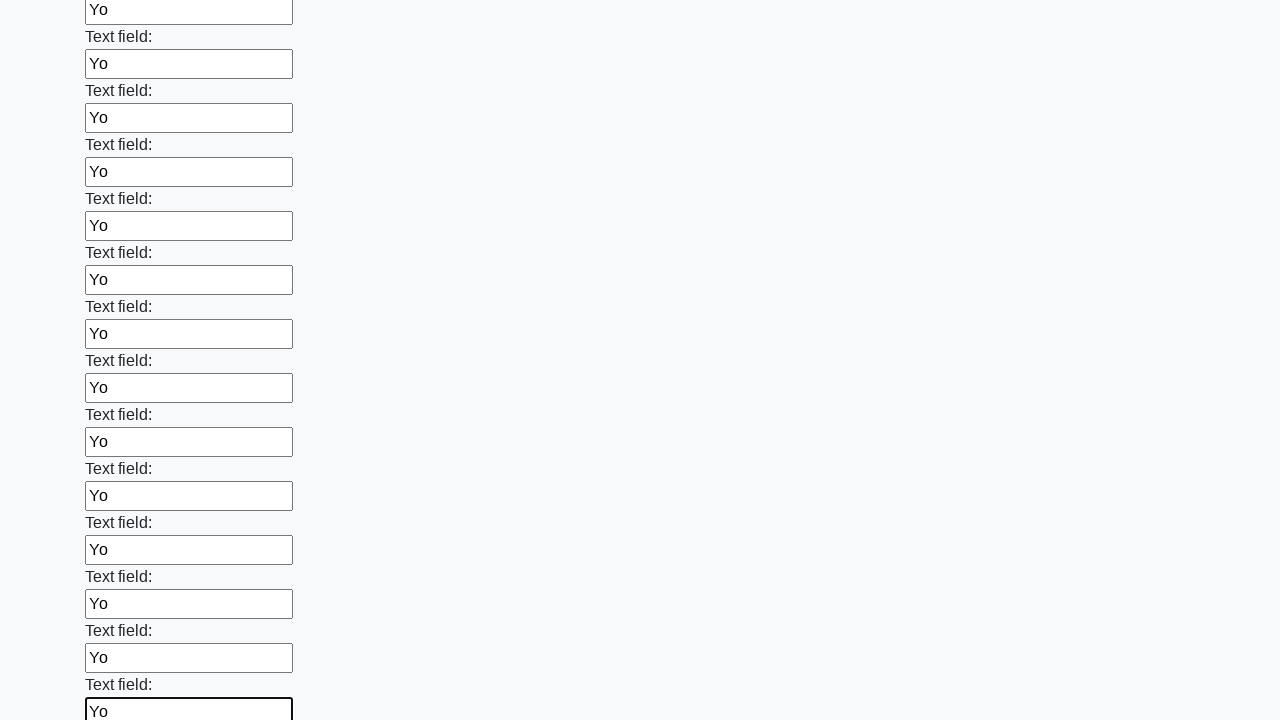

Filled an input field with 'Yo' on input >> nth=44
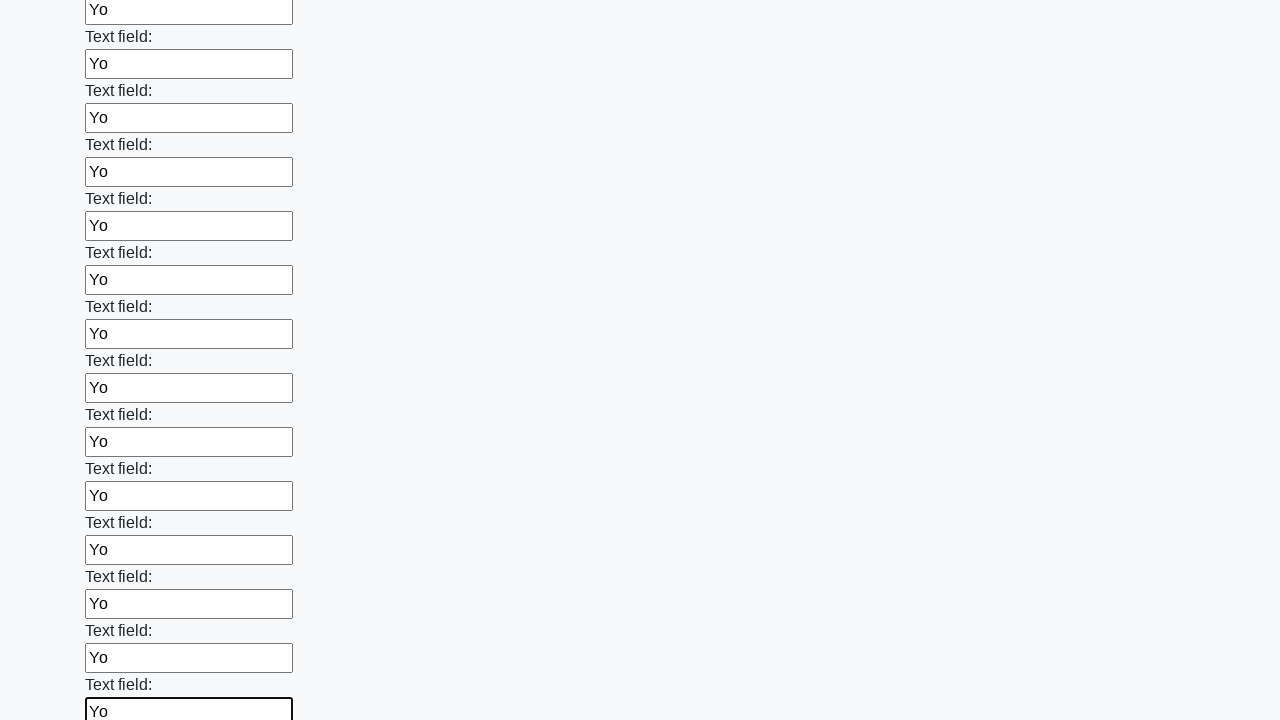

Filled an input field with 'Yo' on input >> nth=45
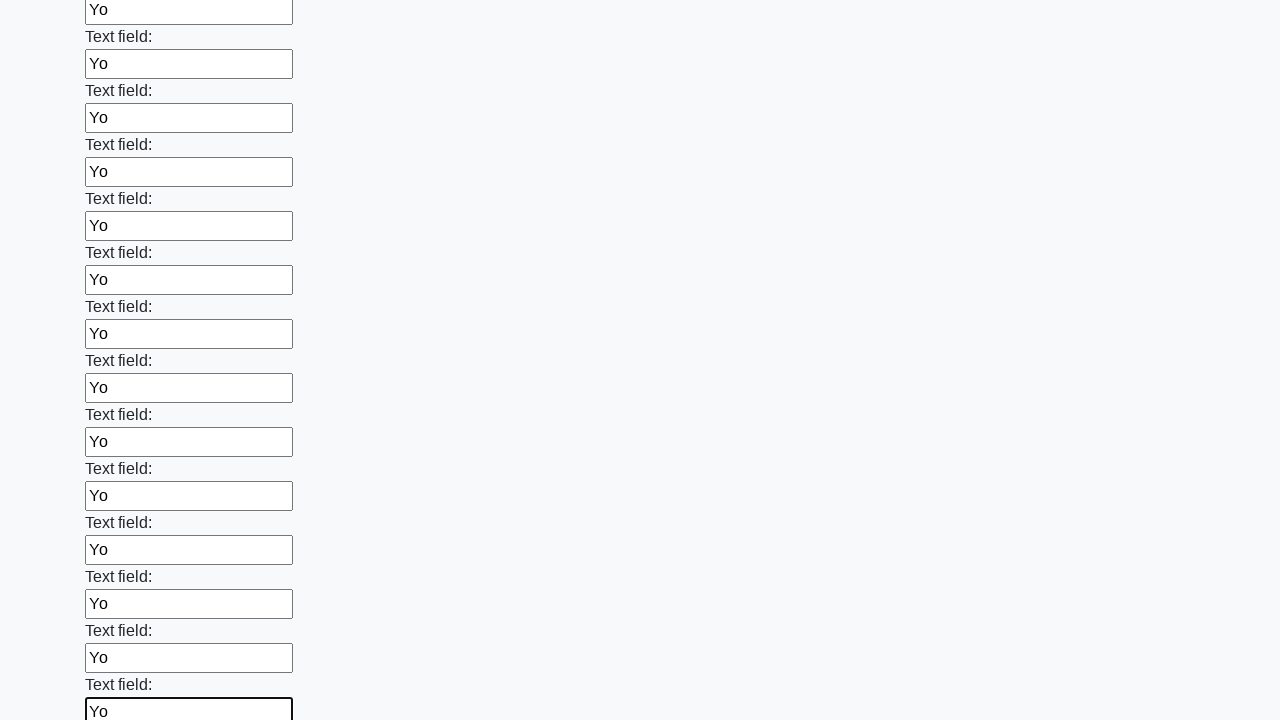

Filled an input field with 'Yo' on input >> nth=46
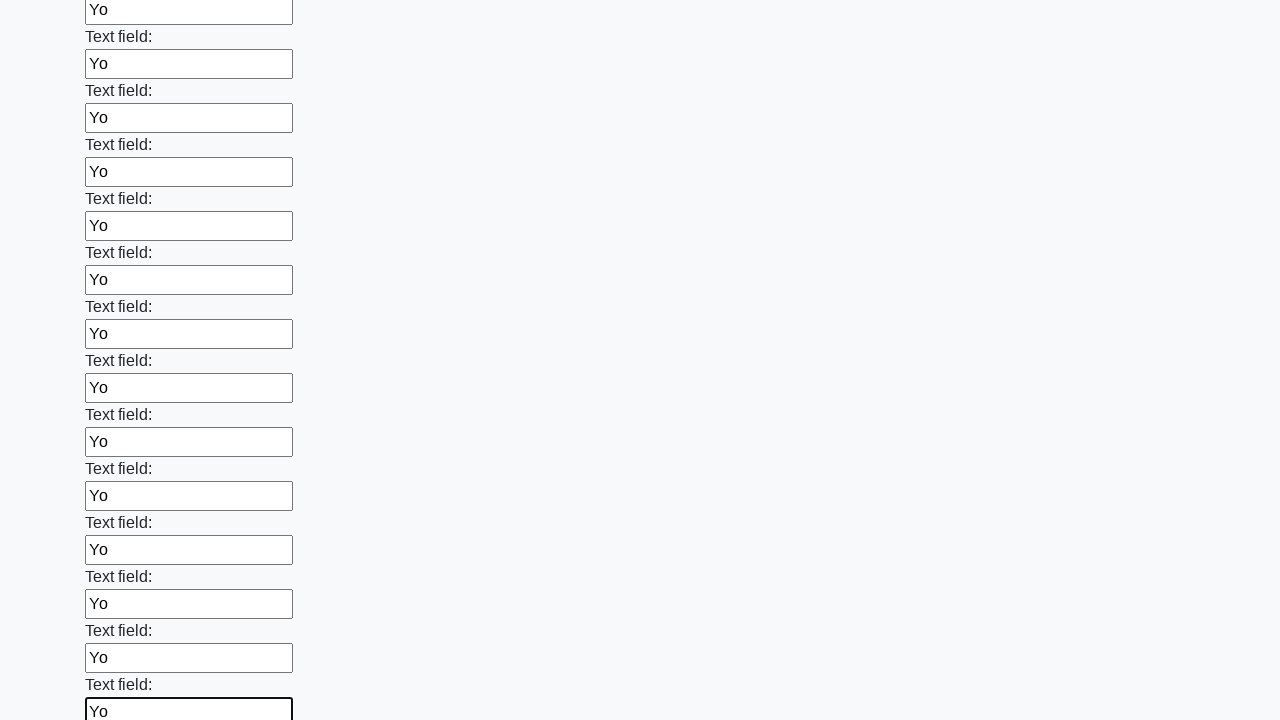

Filled an input field with 'Yo' on input >> nth=47
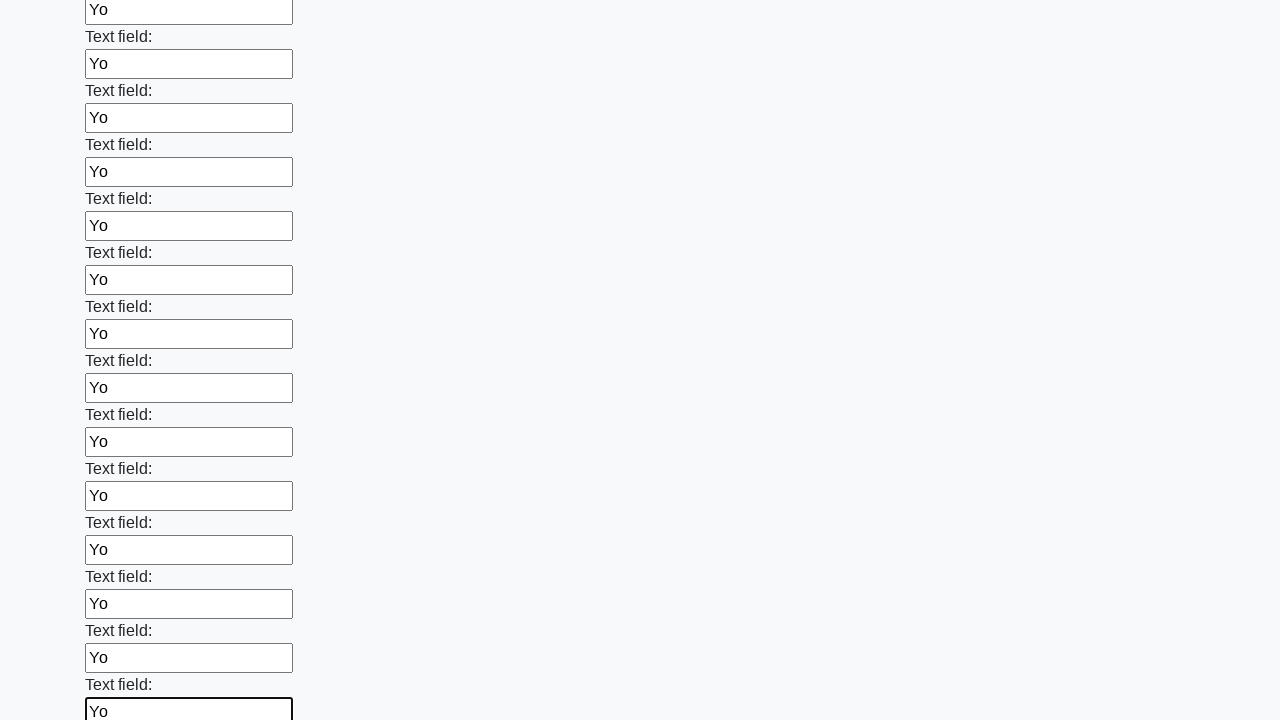

Filled an input field with 'Yo' on input >> nth=48
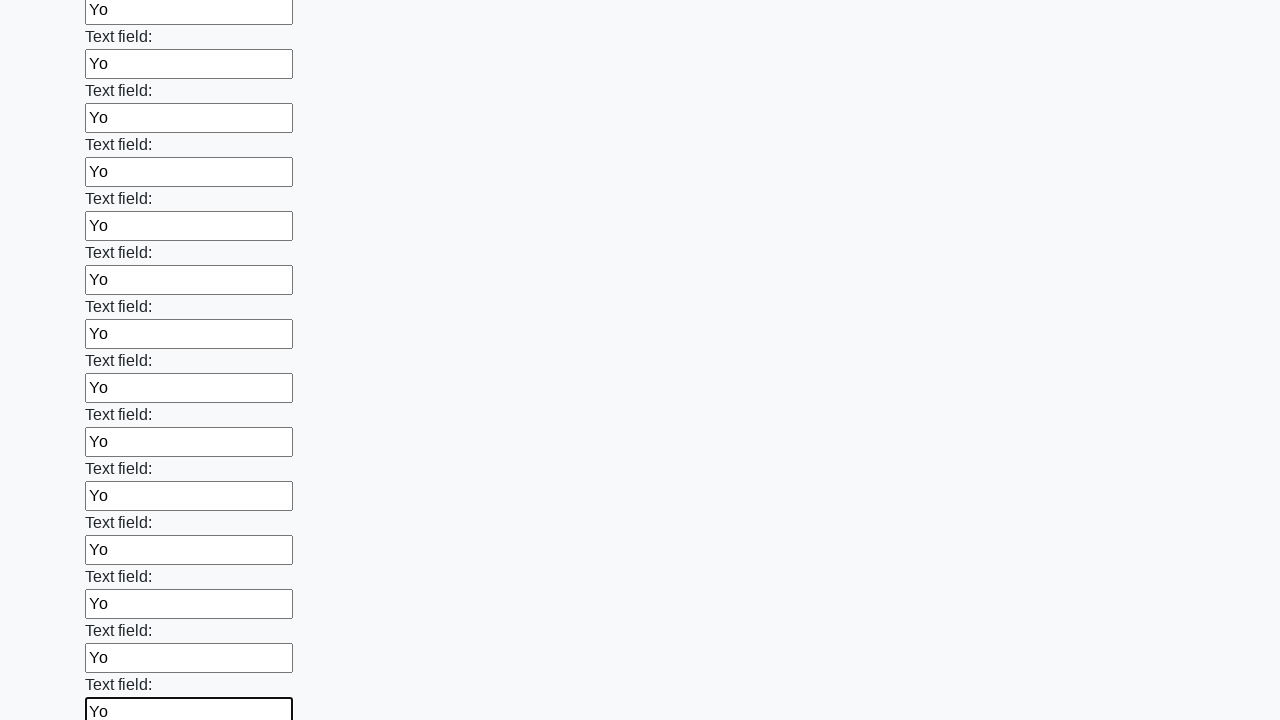

Filled an input field with 'Yo' on input >> nth=49
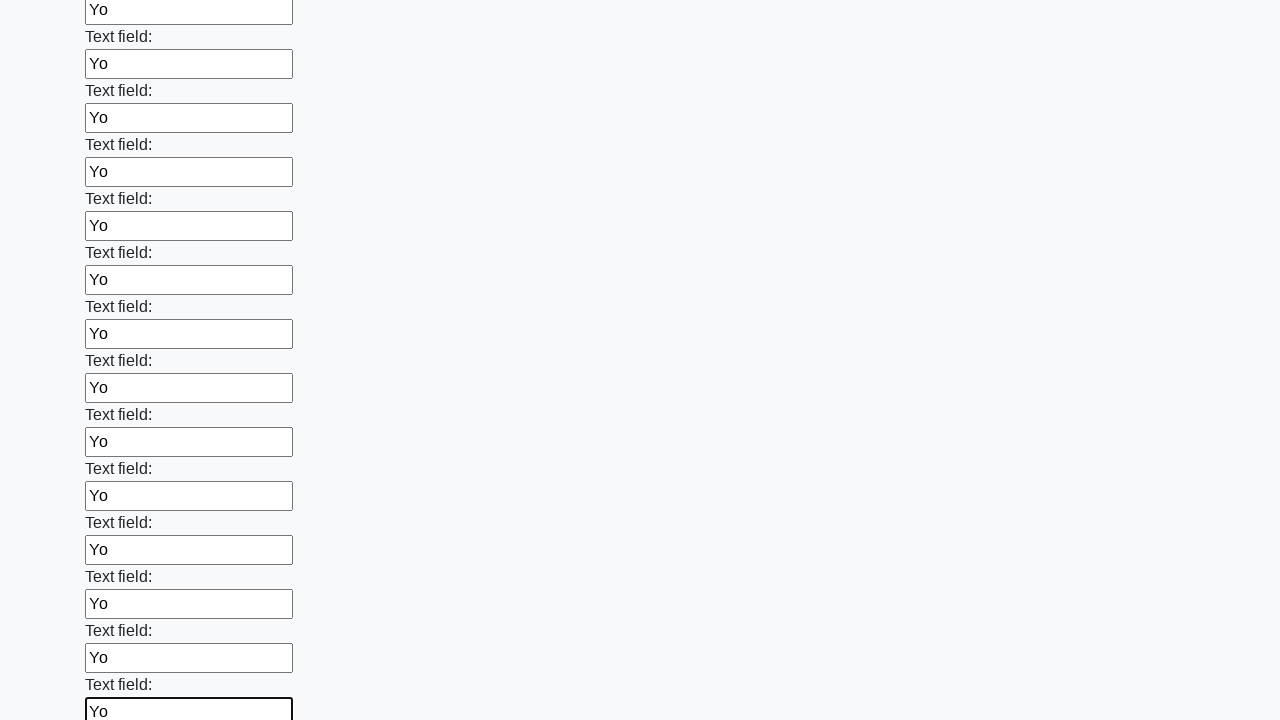

Filled an input field with 'Yo' on input >> nth=50
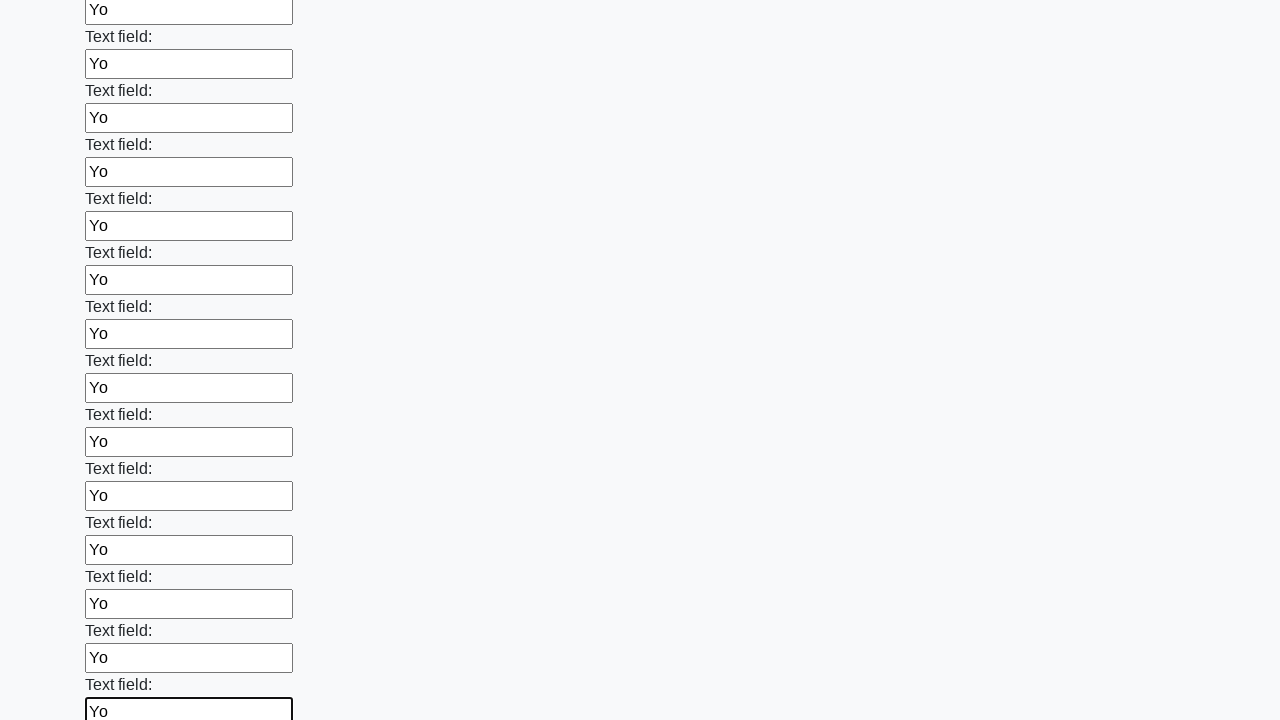

Filled an input field with 'Yo' on input >> nth=51
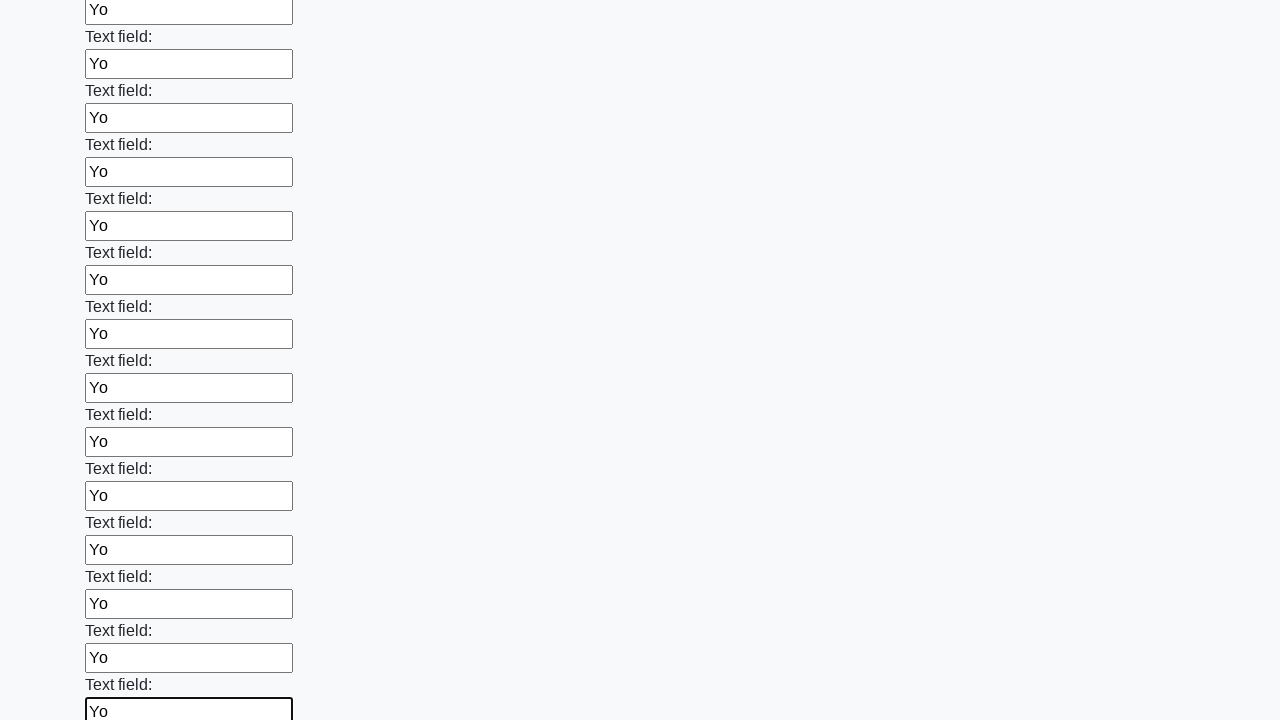

Filled an input field with 'Yo' on input >> nth=52
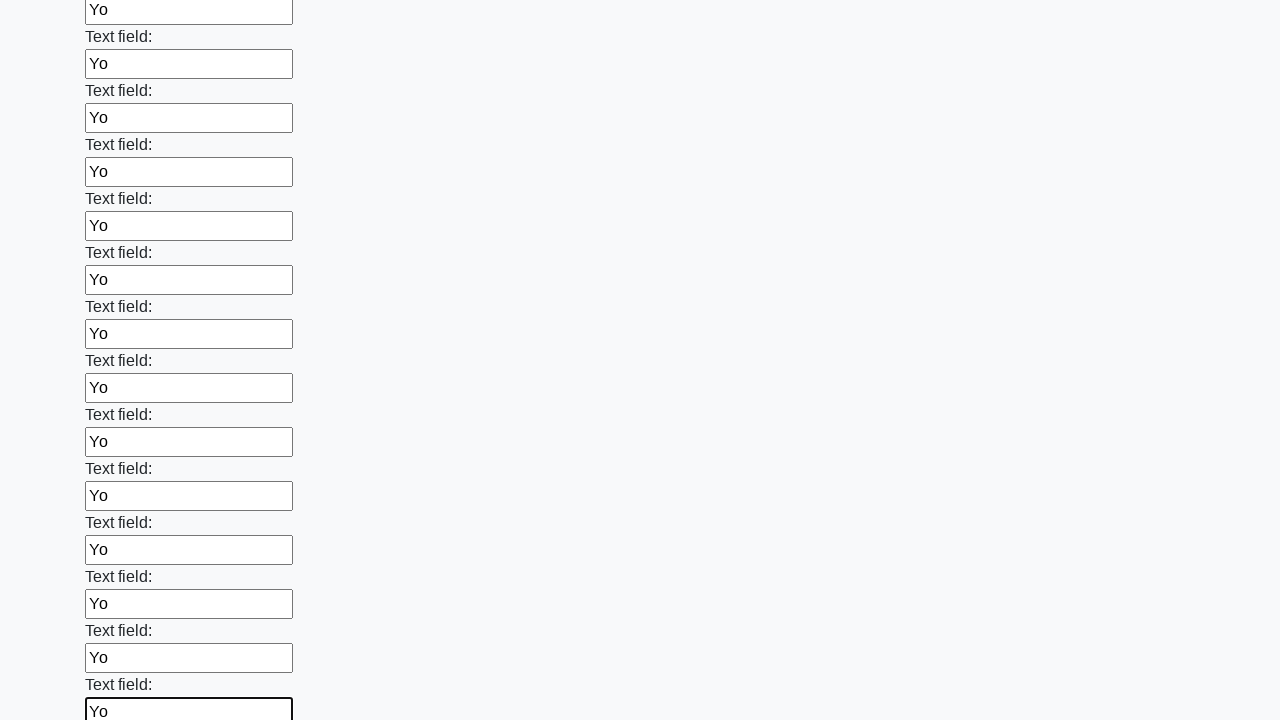

Filled an input field with 'Yo' on input >> nth=53
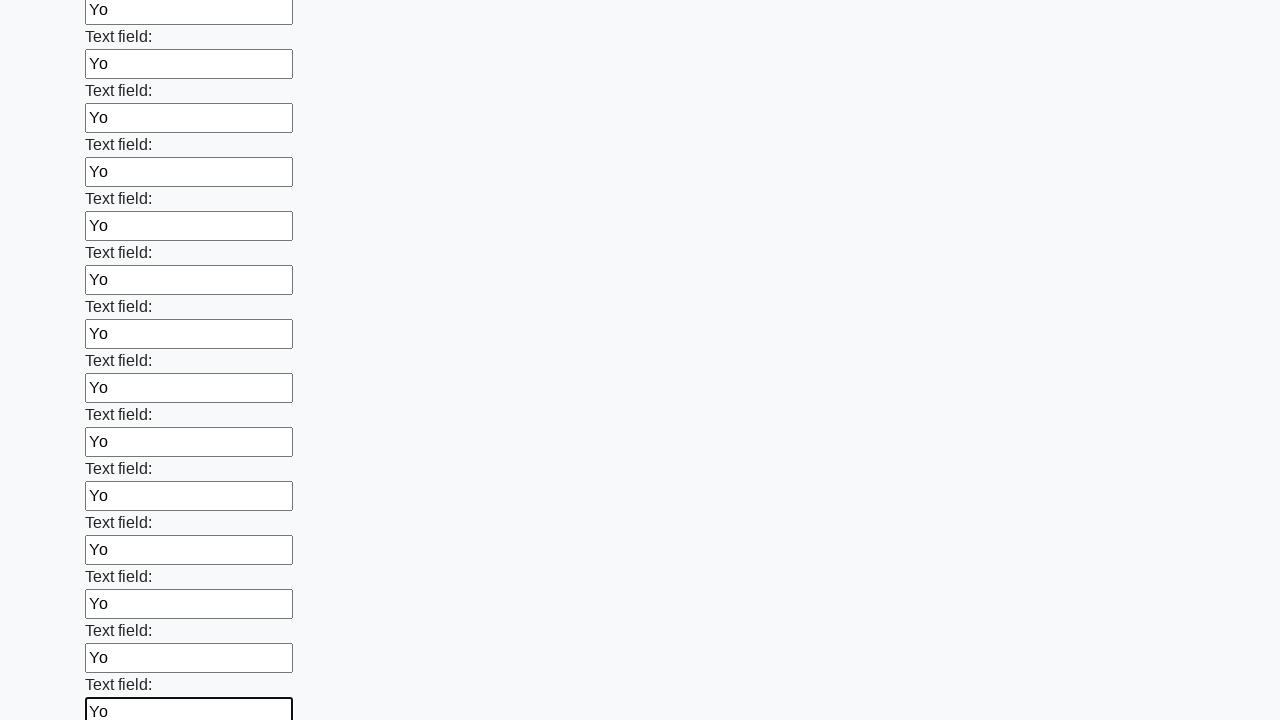

Filled an input field with 'Yo' on input >> nth=54
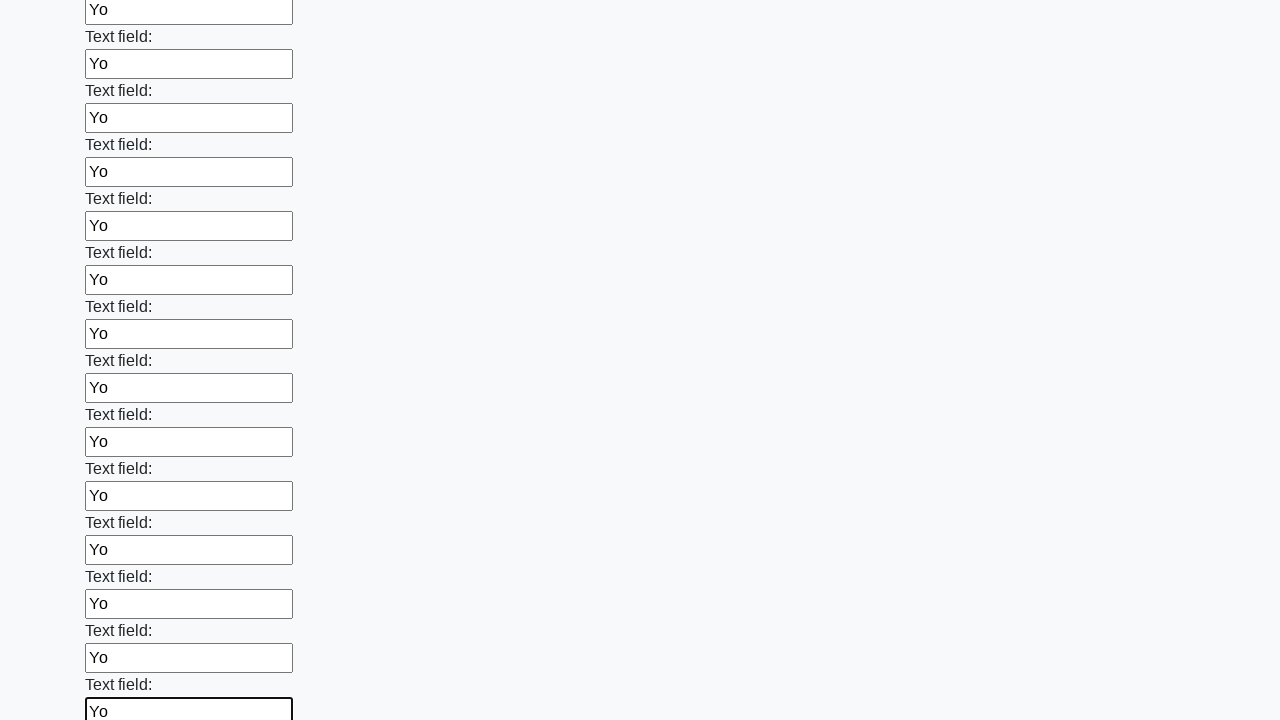

Filled an input field with 'Yo' on input >> nth=55
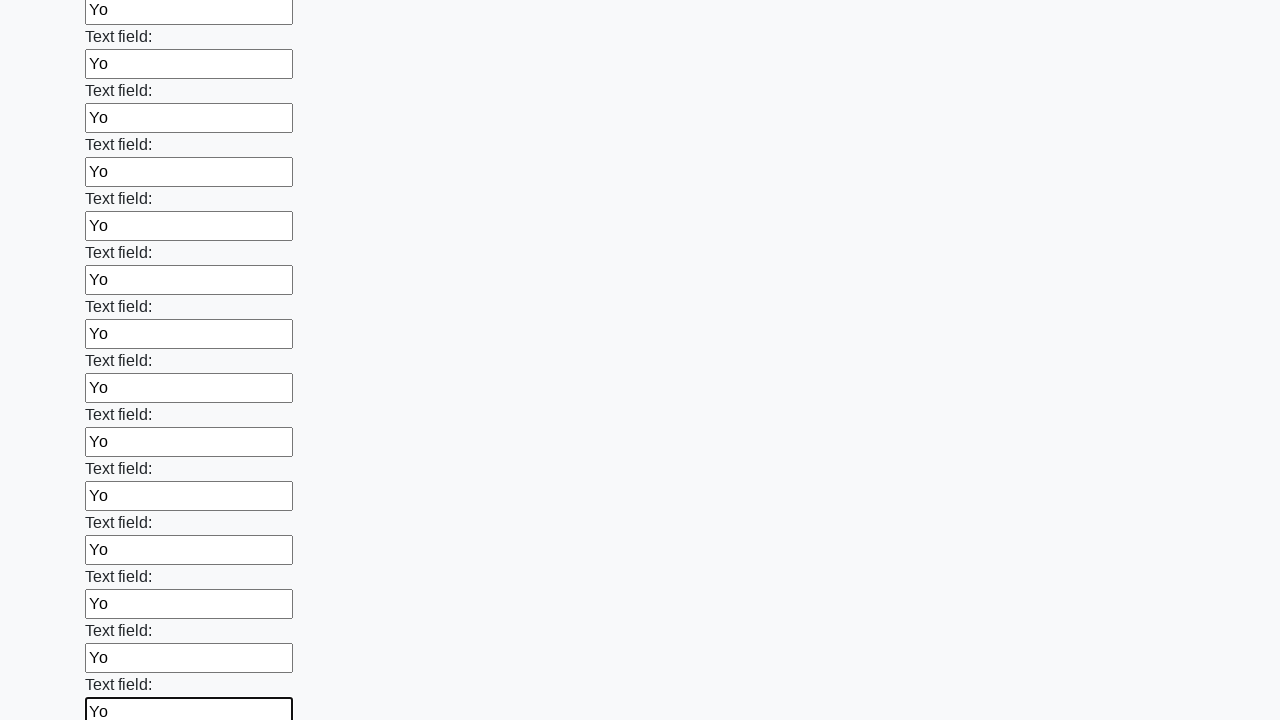

Filled an input field with 'Yo' on input >> nth=56
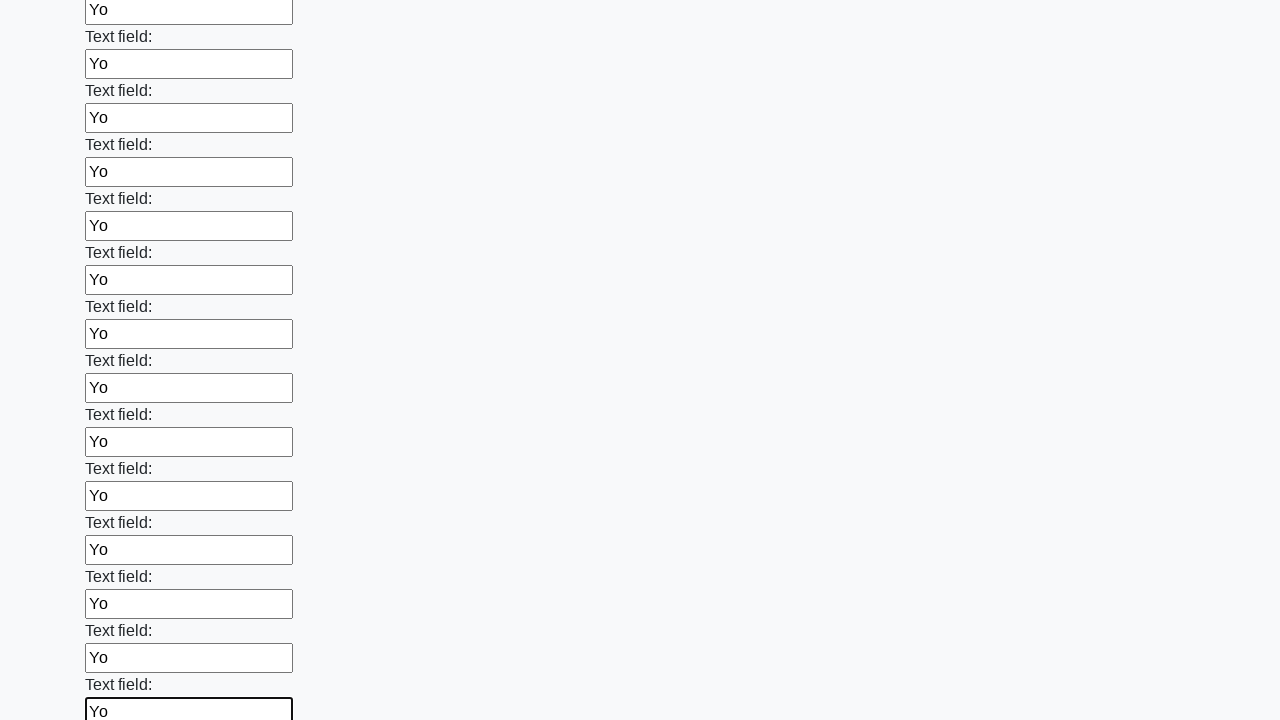

Filled an input field with 'Yo' on input >> nth=57
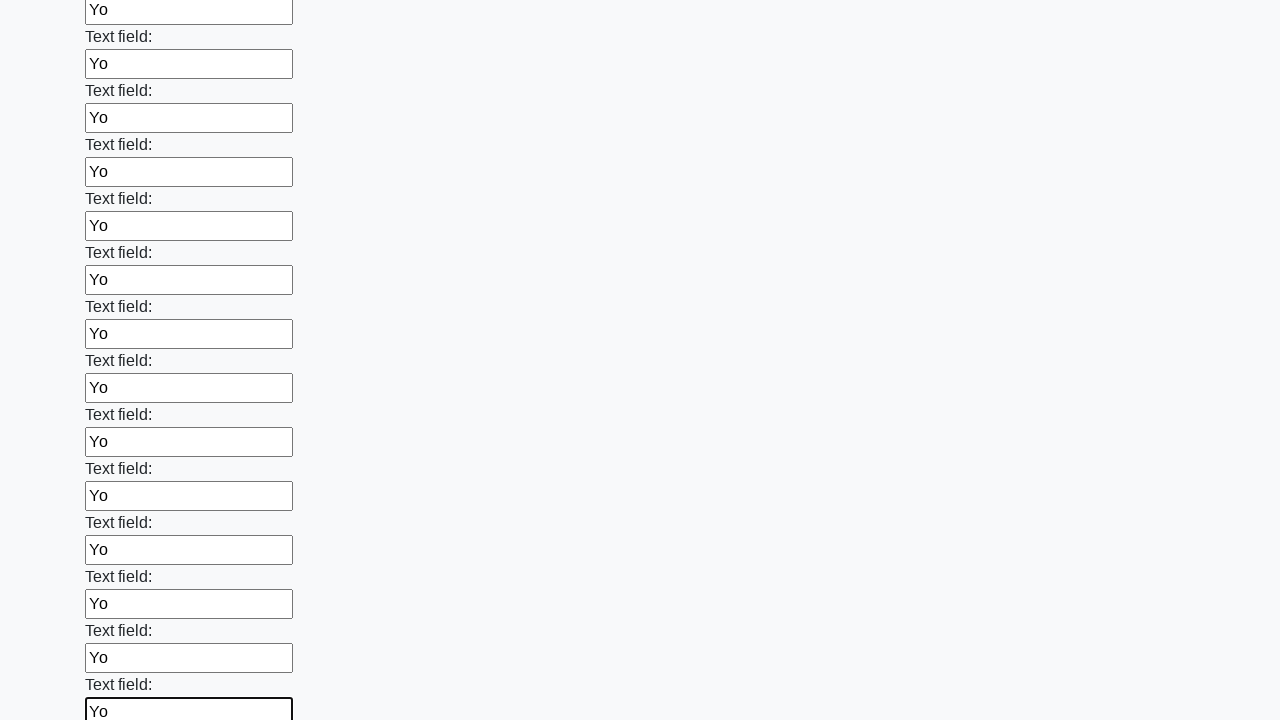

Filled an input field with 'Yo' on input >> nth=58
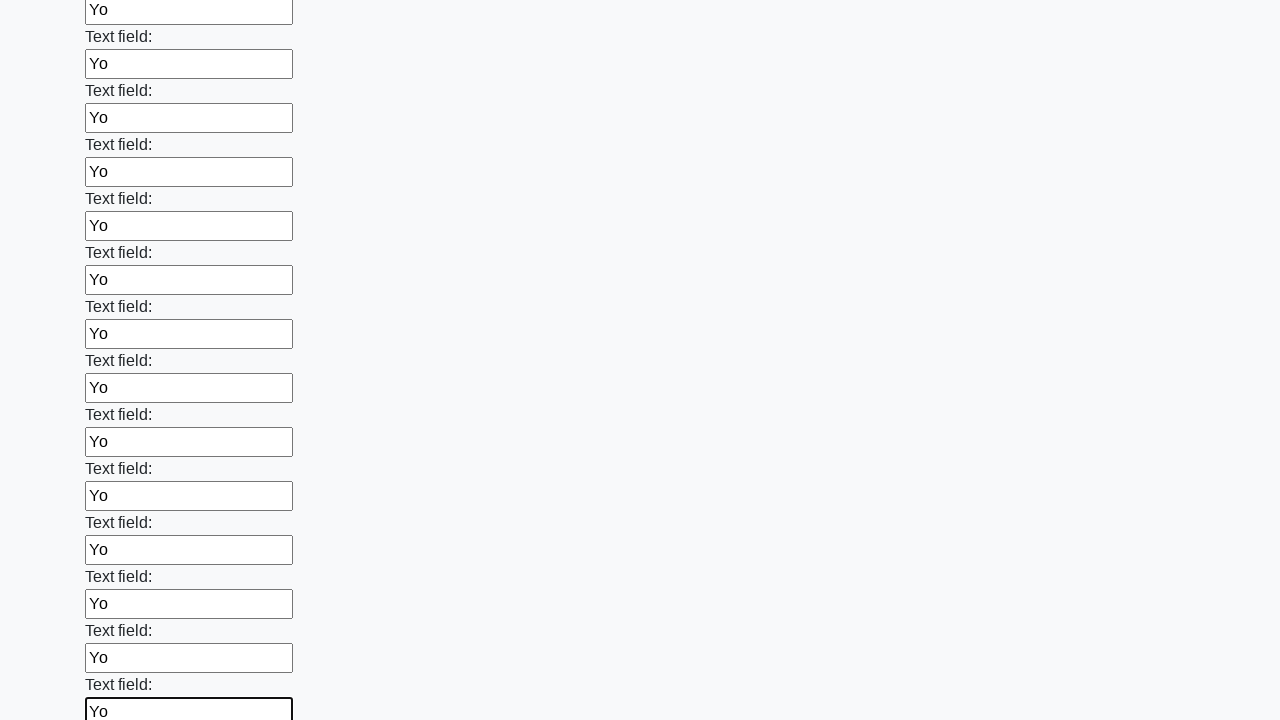

Filled an input field with 'Yo' on input >> nth=59
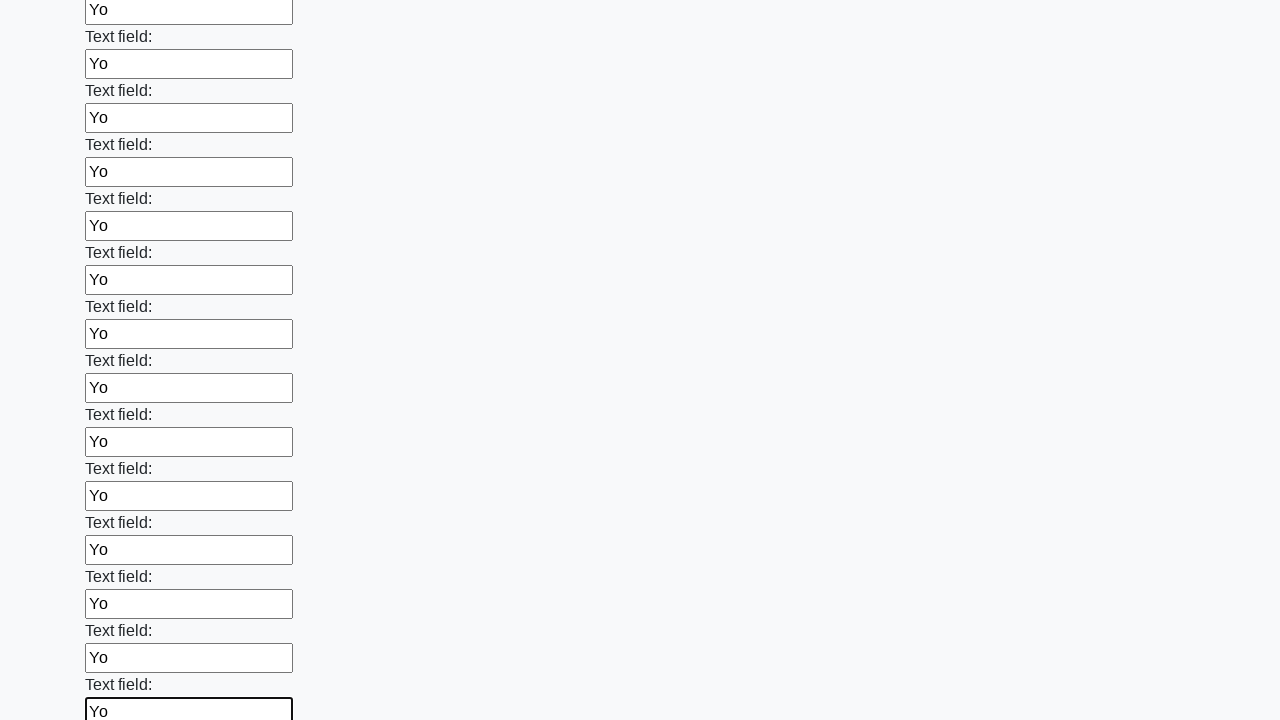

Filled an input field with 'Yo' on input >> nth=60
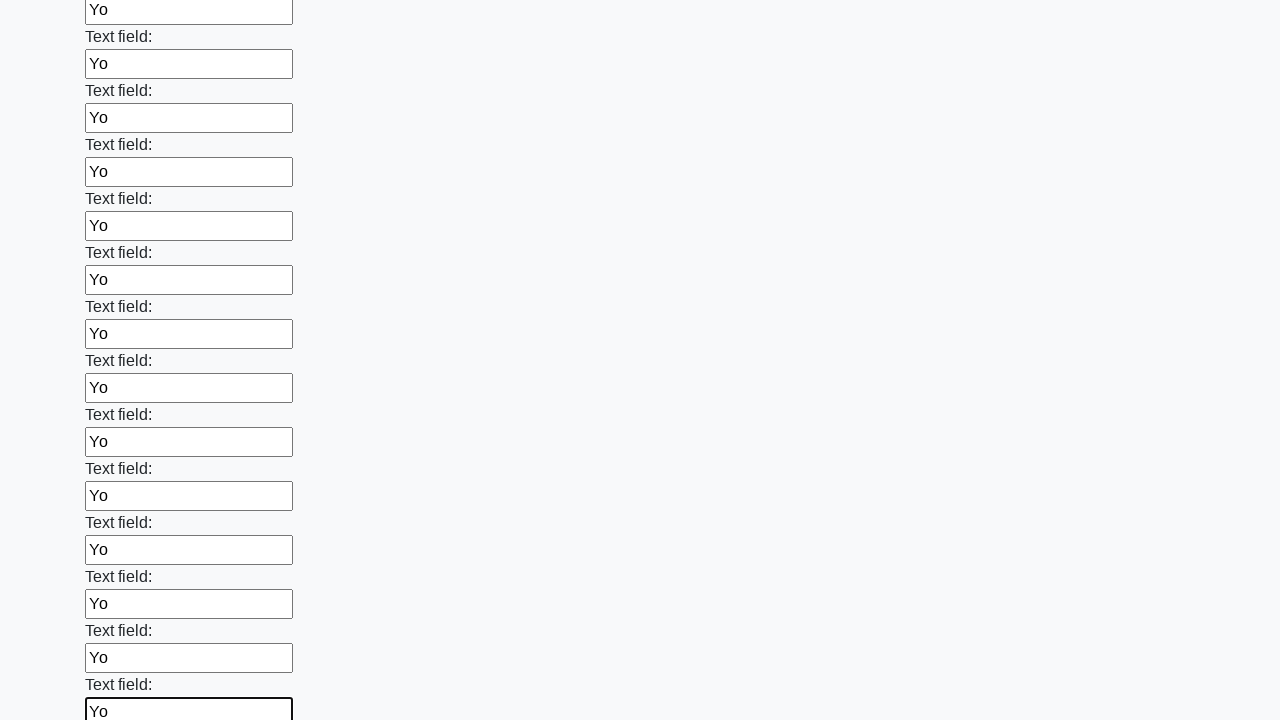

Filled an input field with 'Yo' on input >> nth=61
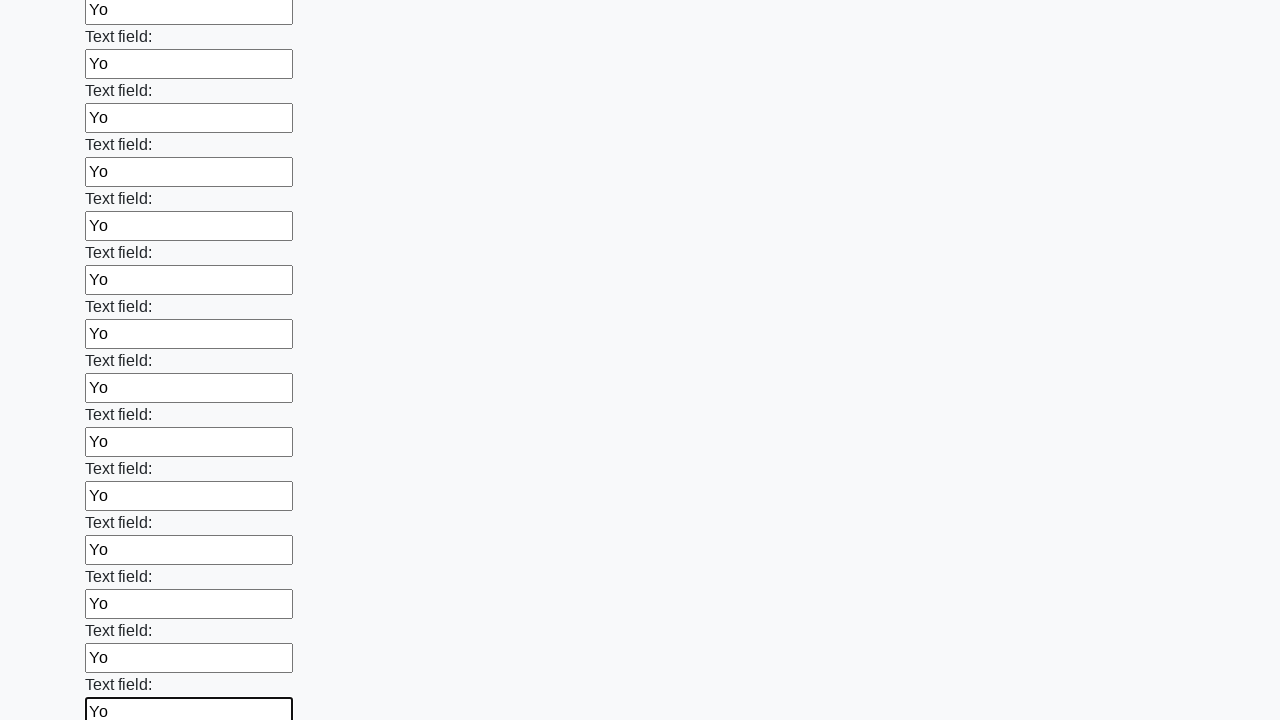

Filled an input field with 'Yo' on input >> nth=62
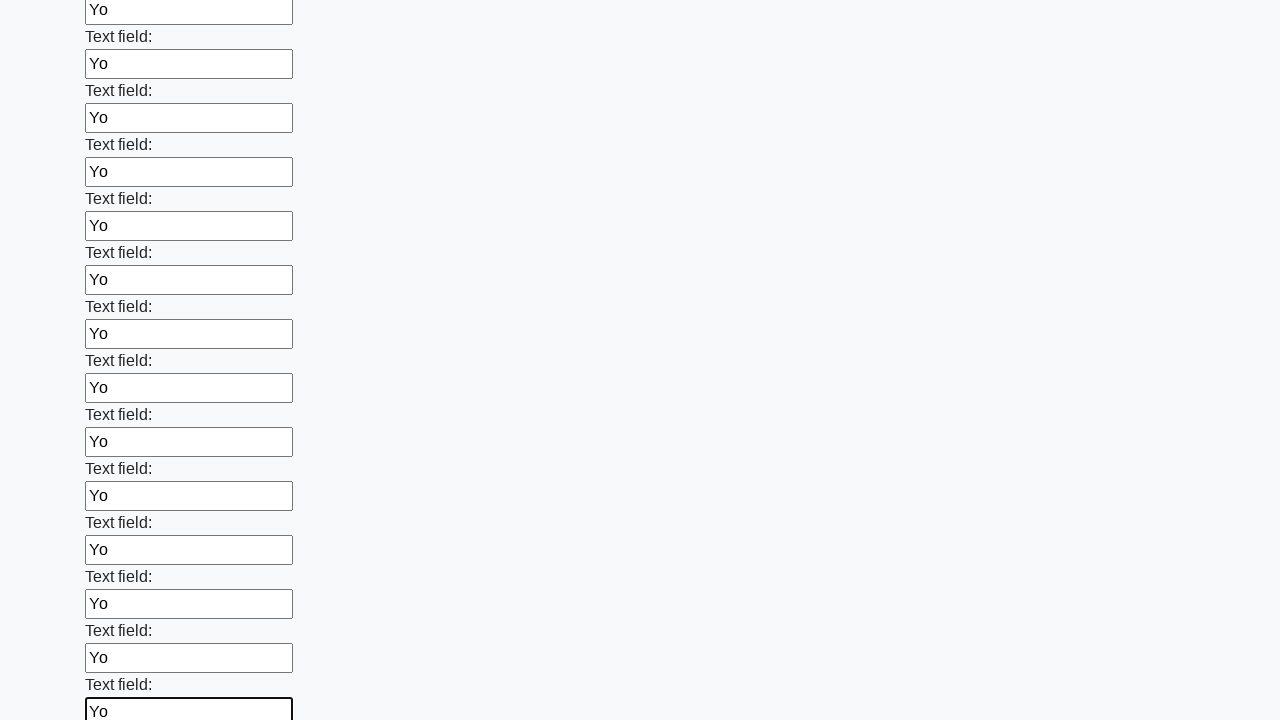

Filled an input field with 'Yo' on input >> nth=63
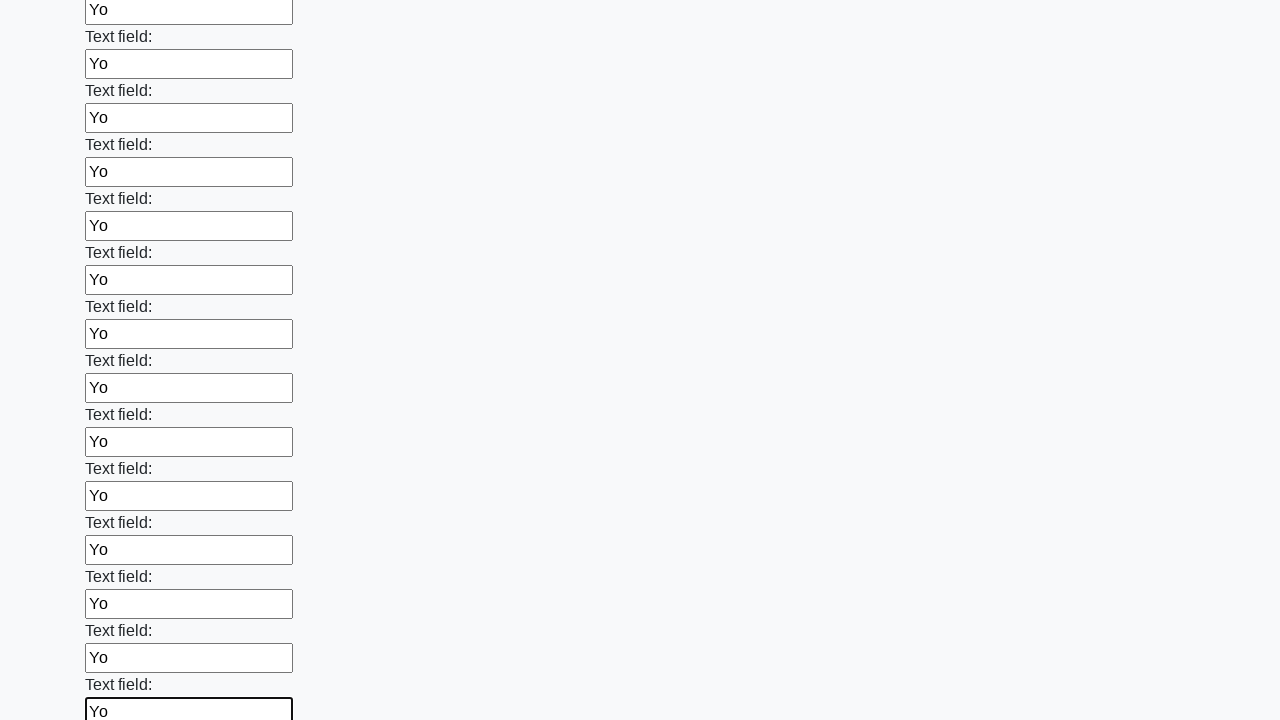

Filled an input field with 'Yo' on input >> nth=64
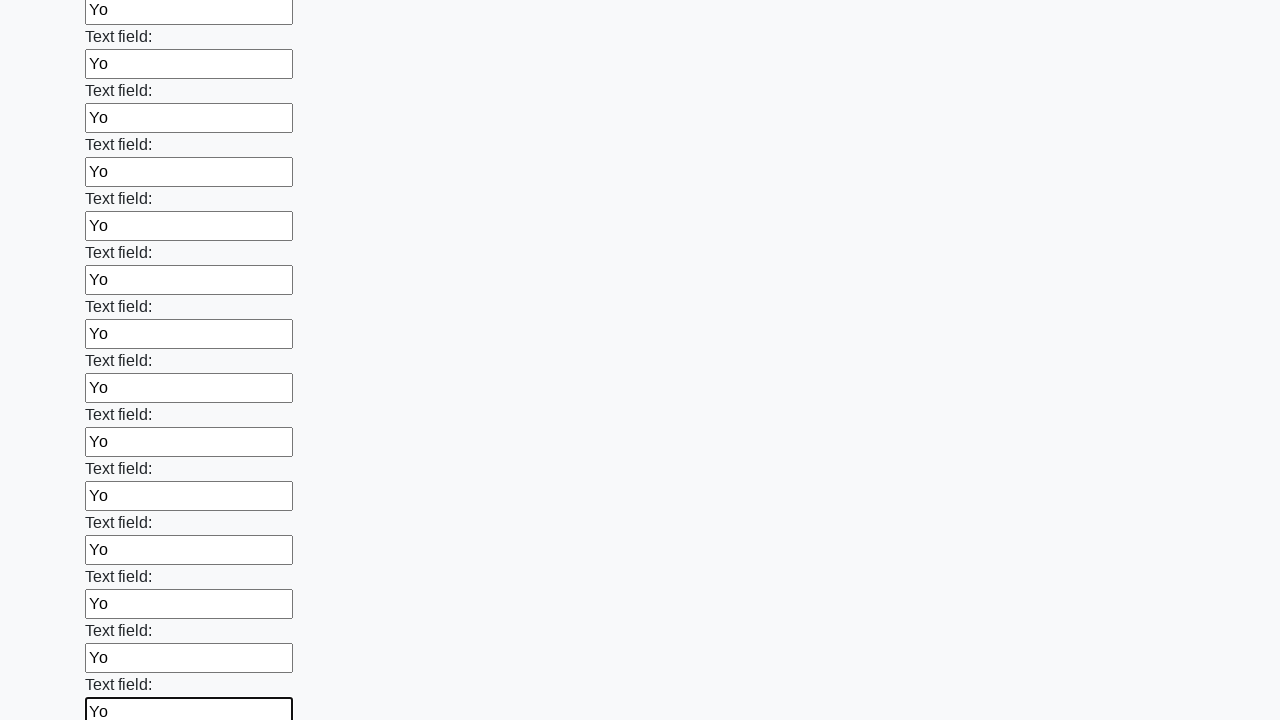

Filled an input field with 'Yo' on input >> nth=65
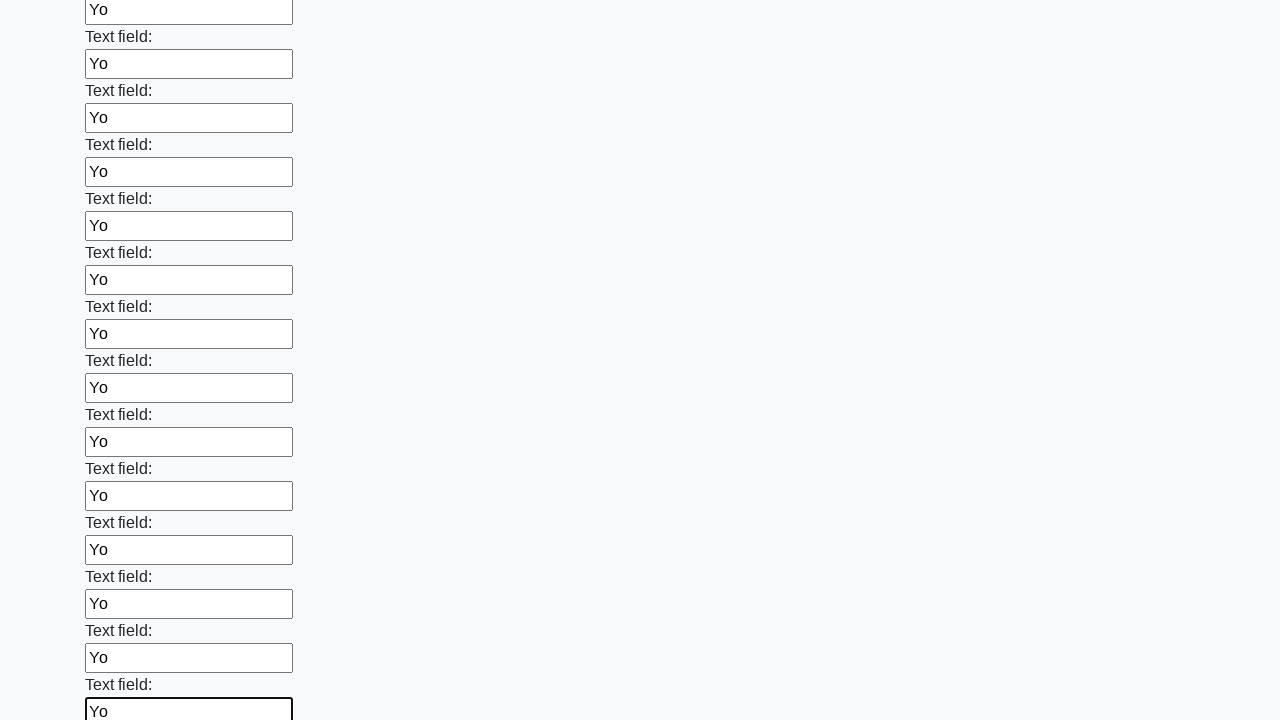

Filled an input field with 'Yo' on input >> nth=66
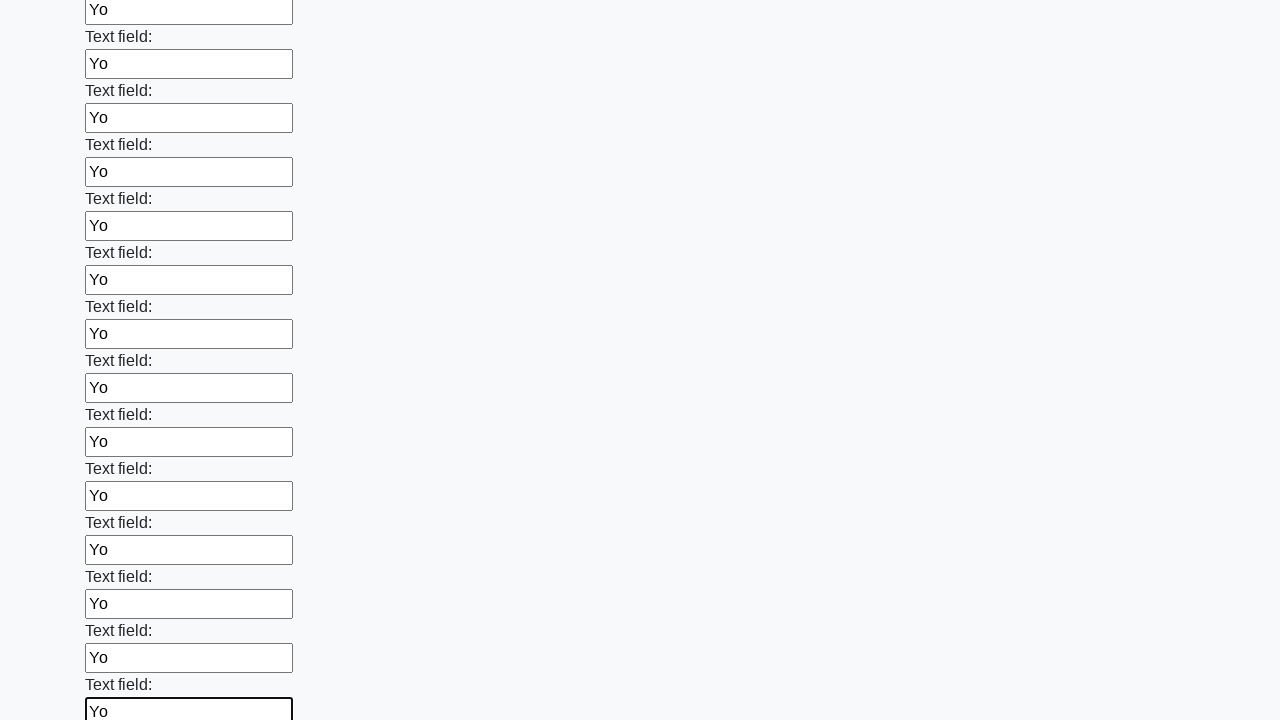

Filled an input field with 'Yo' on input >> nth=67
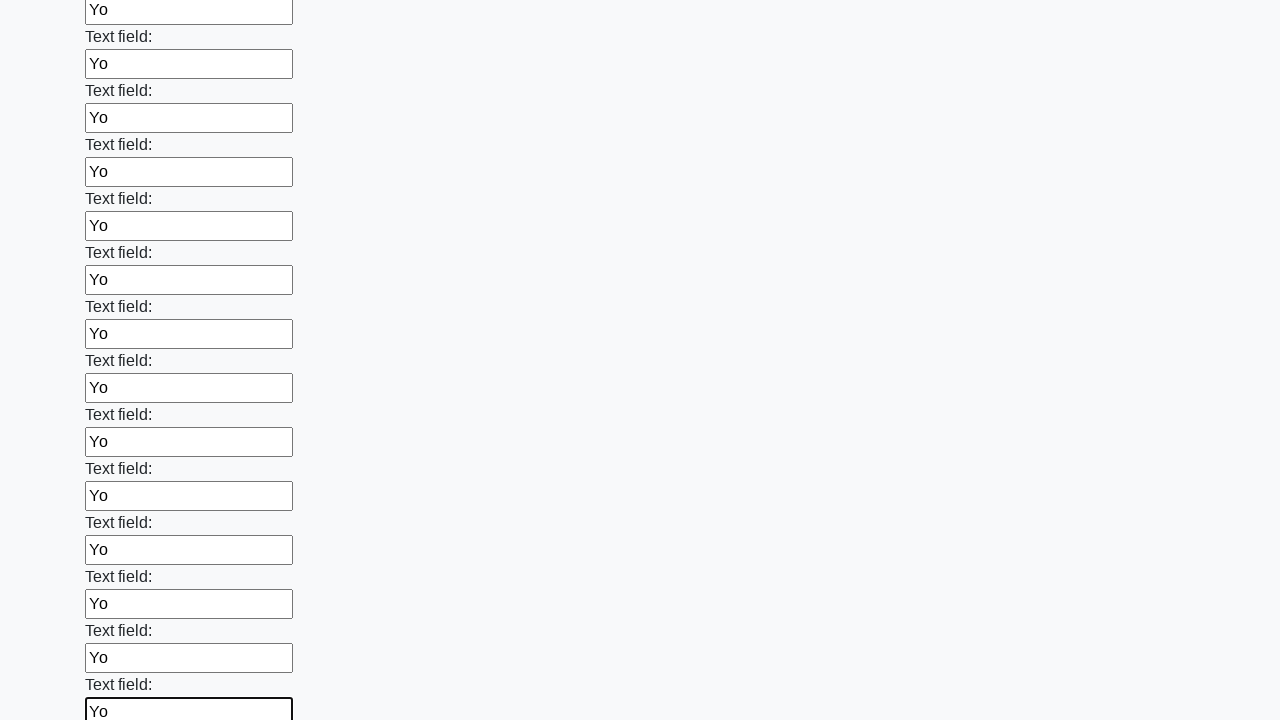

Filled an input field with 'Yo' on input >> nth=68
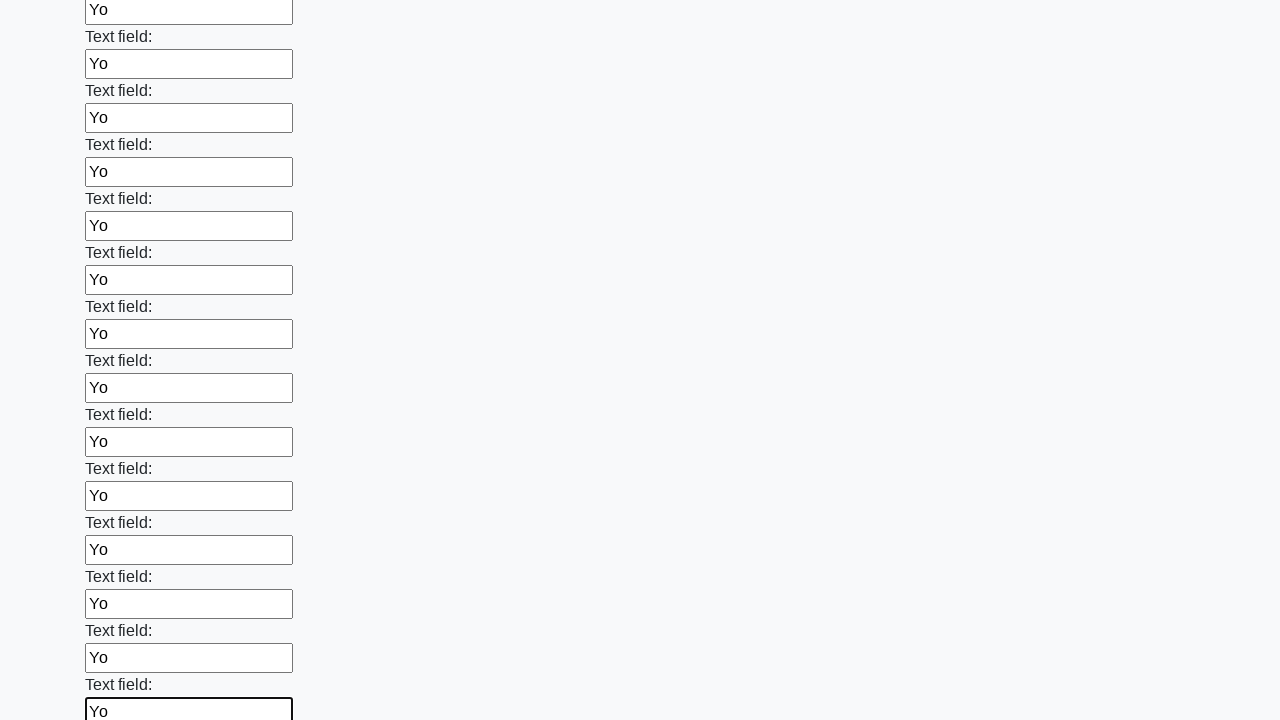

Filled an input field with 'Yo' on input >> nth=69
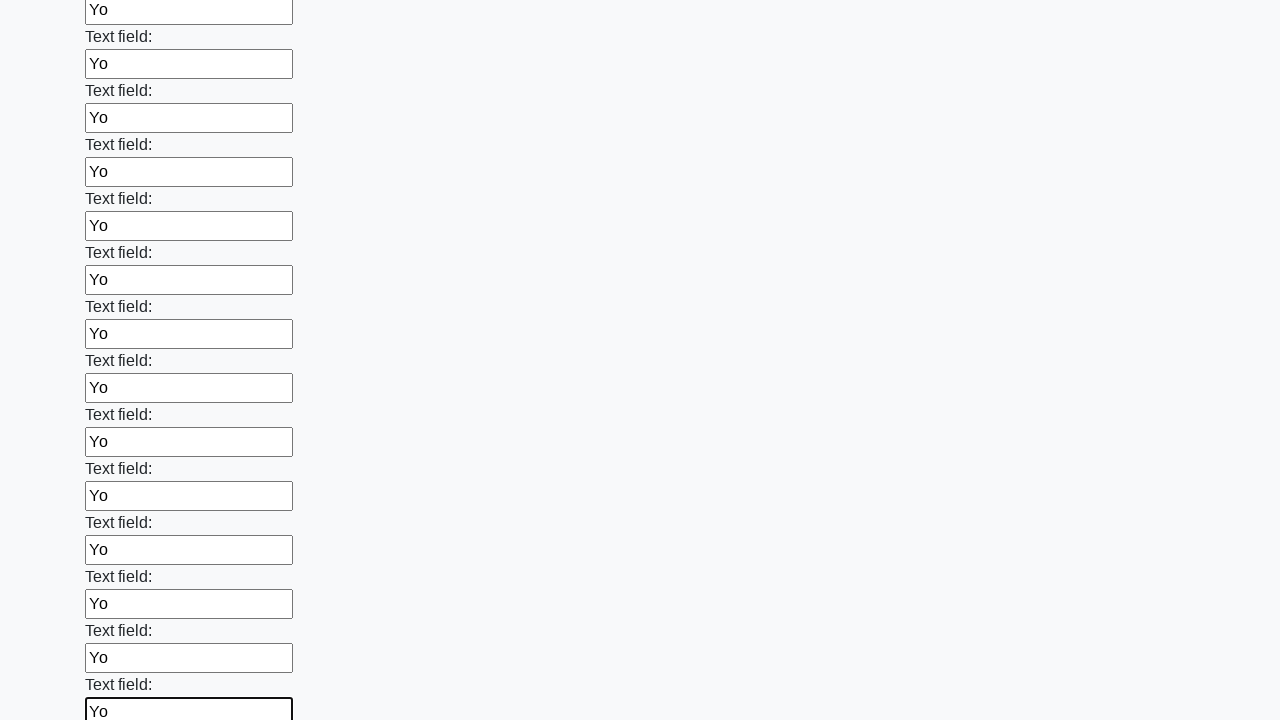

Filled an input field with 'Yo' on input >> nth=70
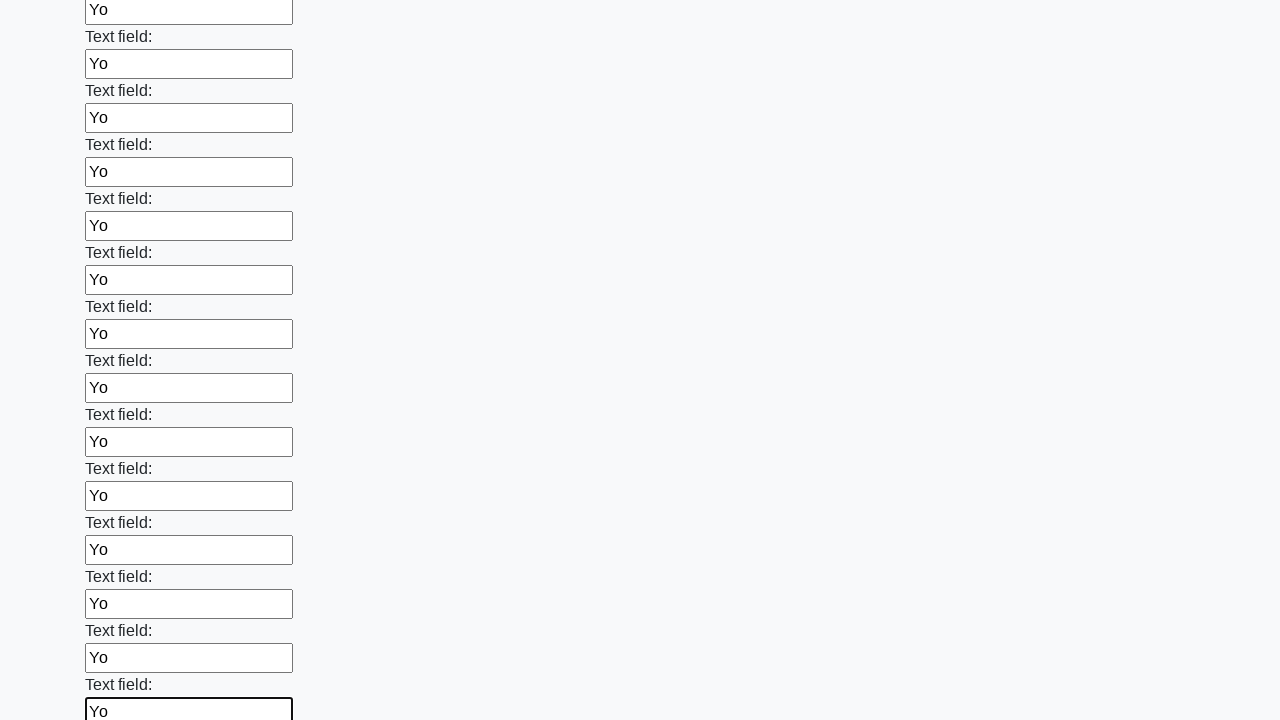

Filled an input field with 'Yo' on input >> nth=71
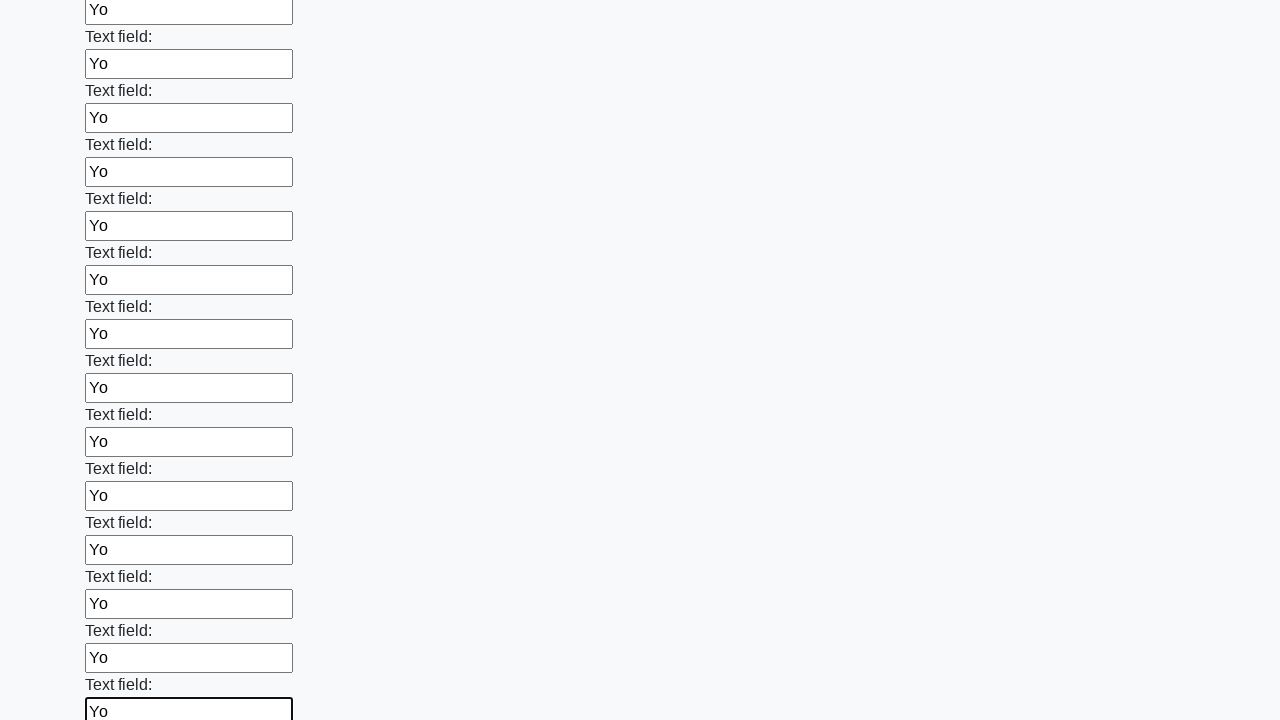

Filled an input field with 'Yo' on input >> nth=72
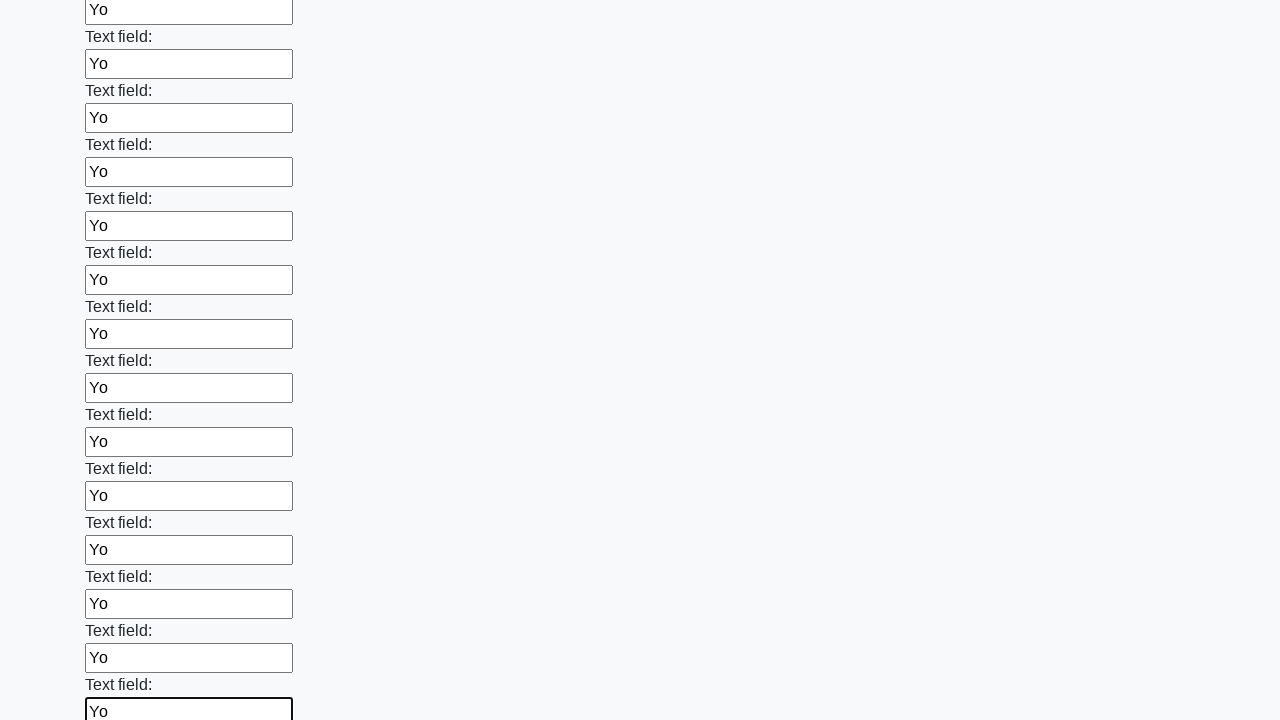

Filled an input field with 'Yo' on input >> nth=73
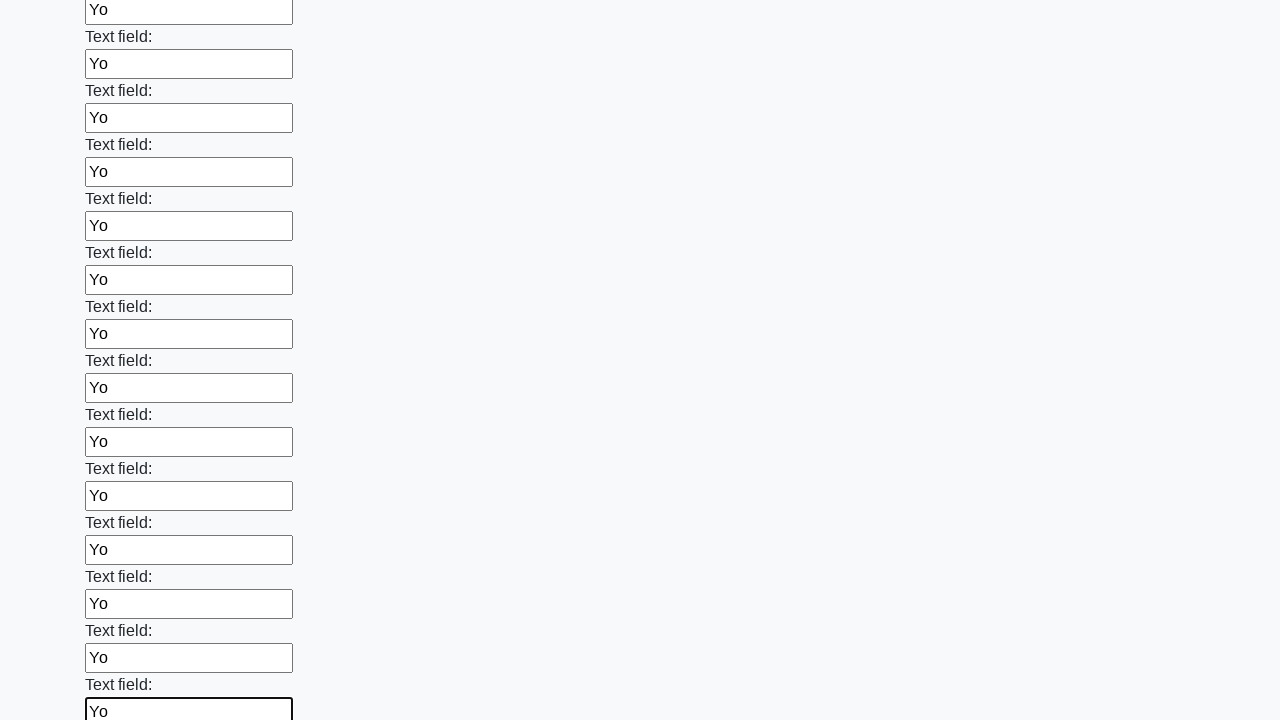

Filled an input field with 'Yo' on input >> nth=74
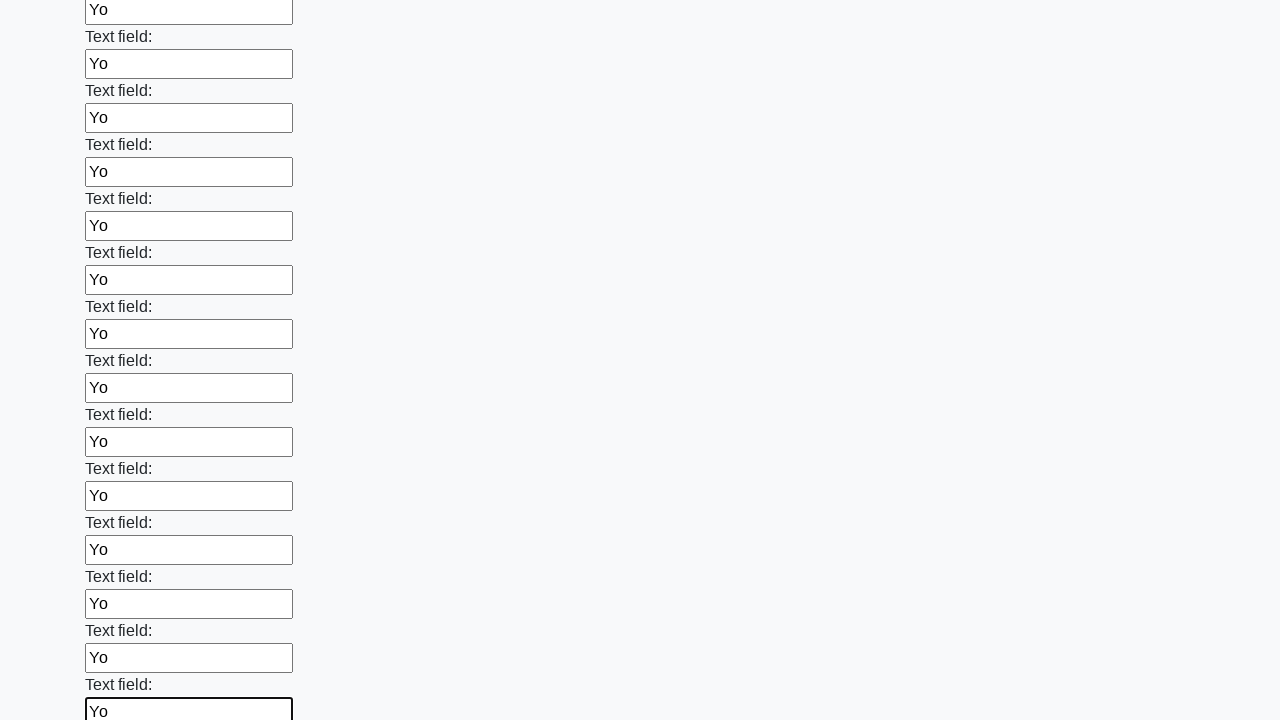

Filled an input field with 'Yo' on input >> nth=75
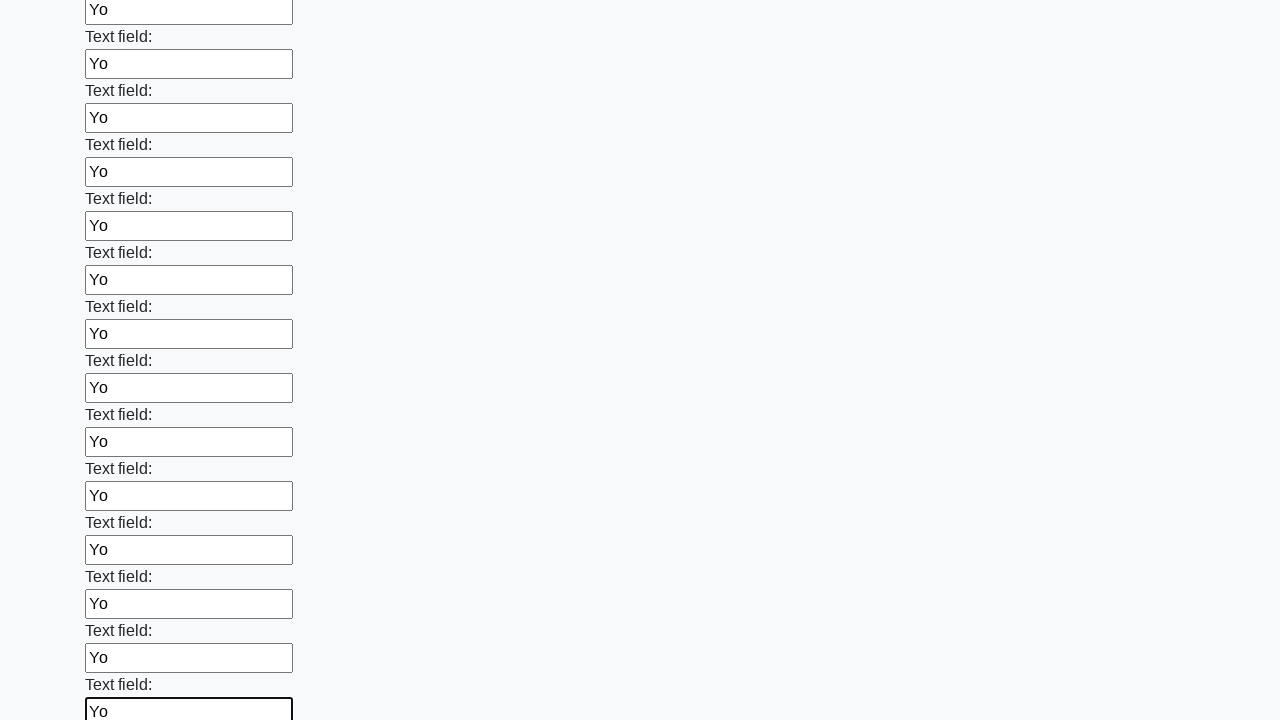

Filled an input field with 'Yo' on input >> nth=76
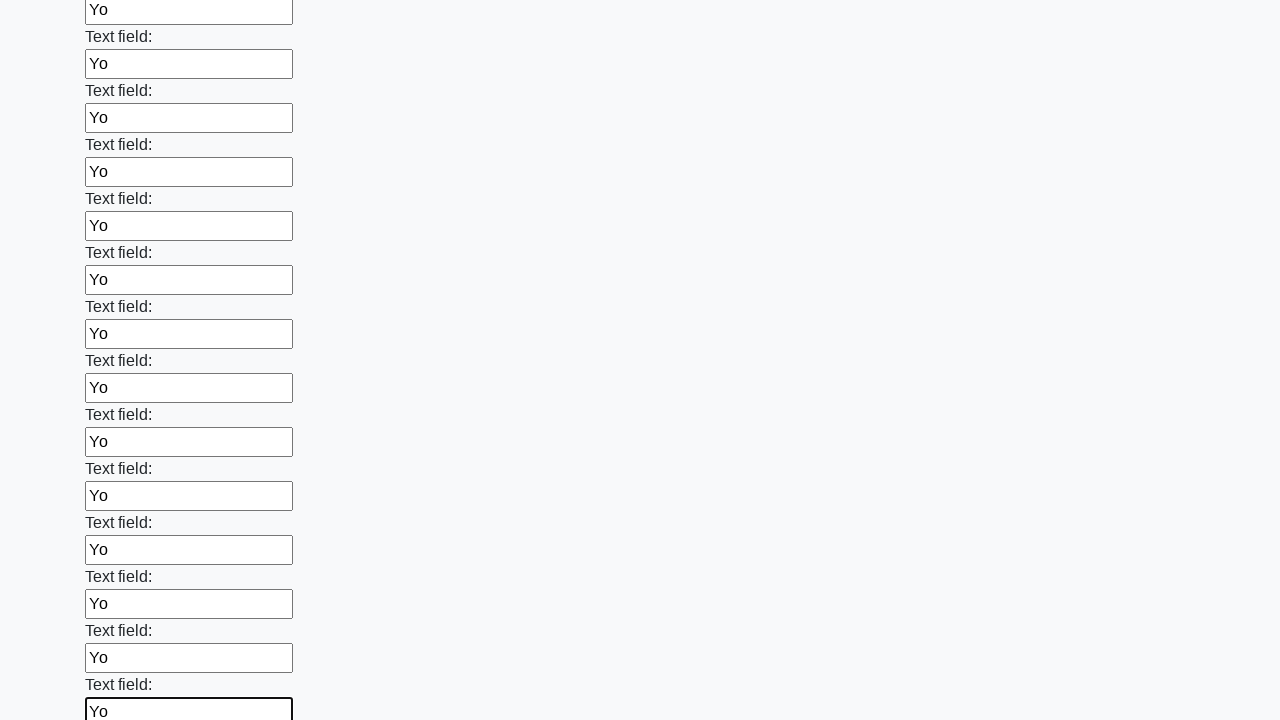

Filled an input field with 'Yo' on input >> nth=77
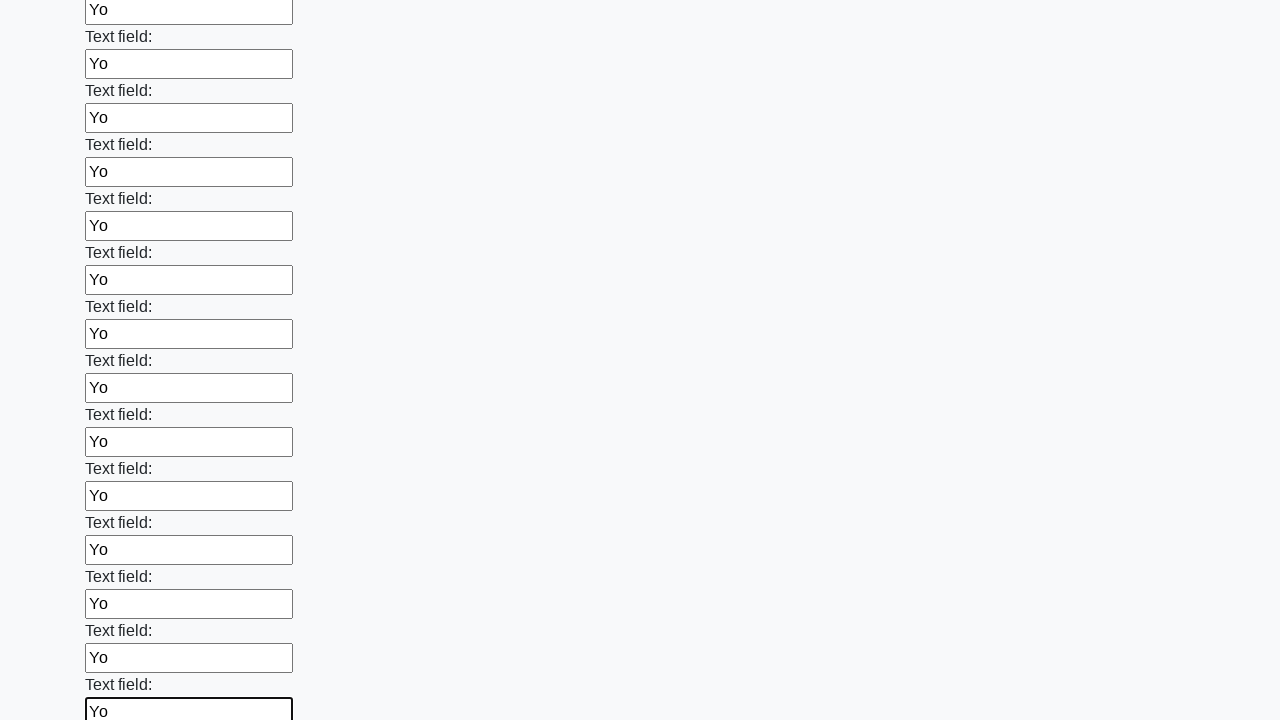

Filled an input field with 'Yo' on input >> nth=78
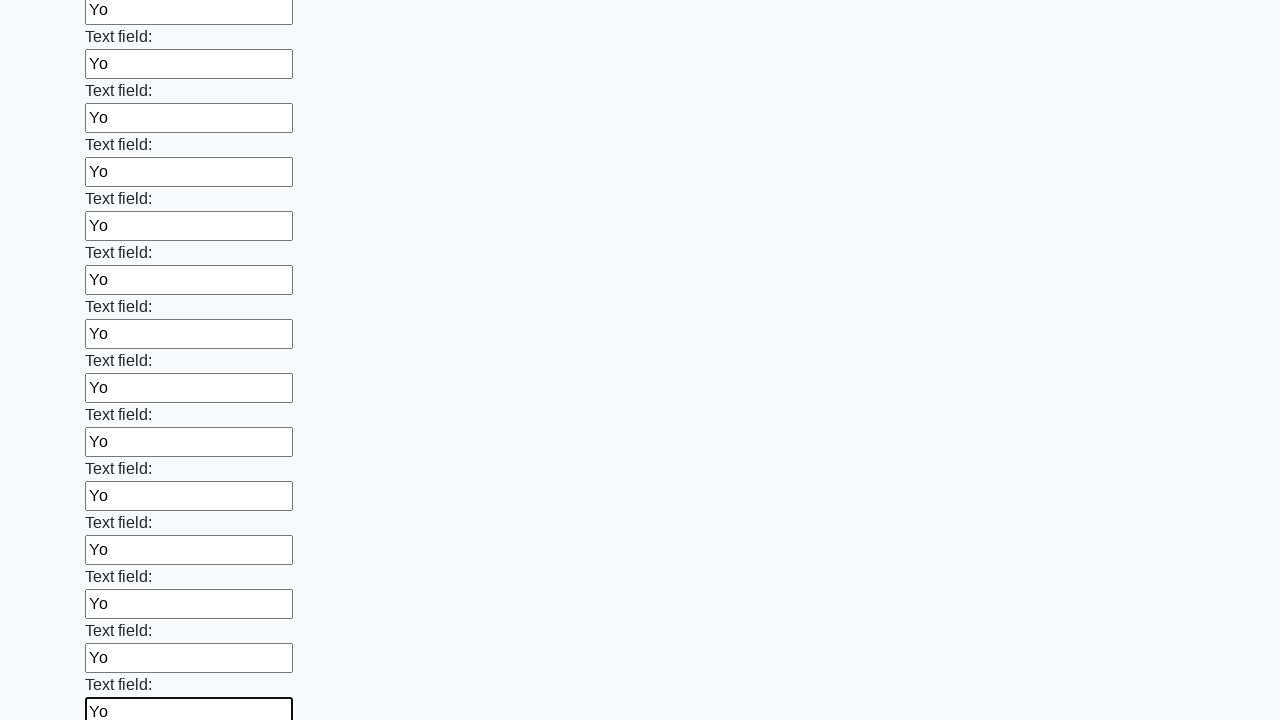

Filled an input field with 'Yo' on input >> nth=79
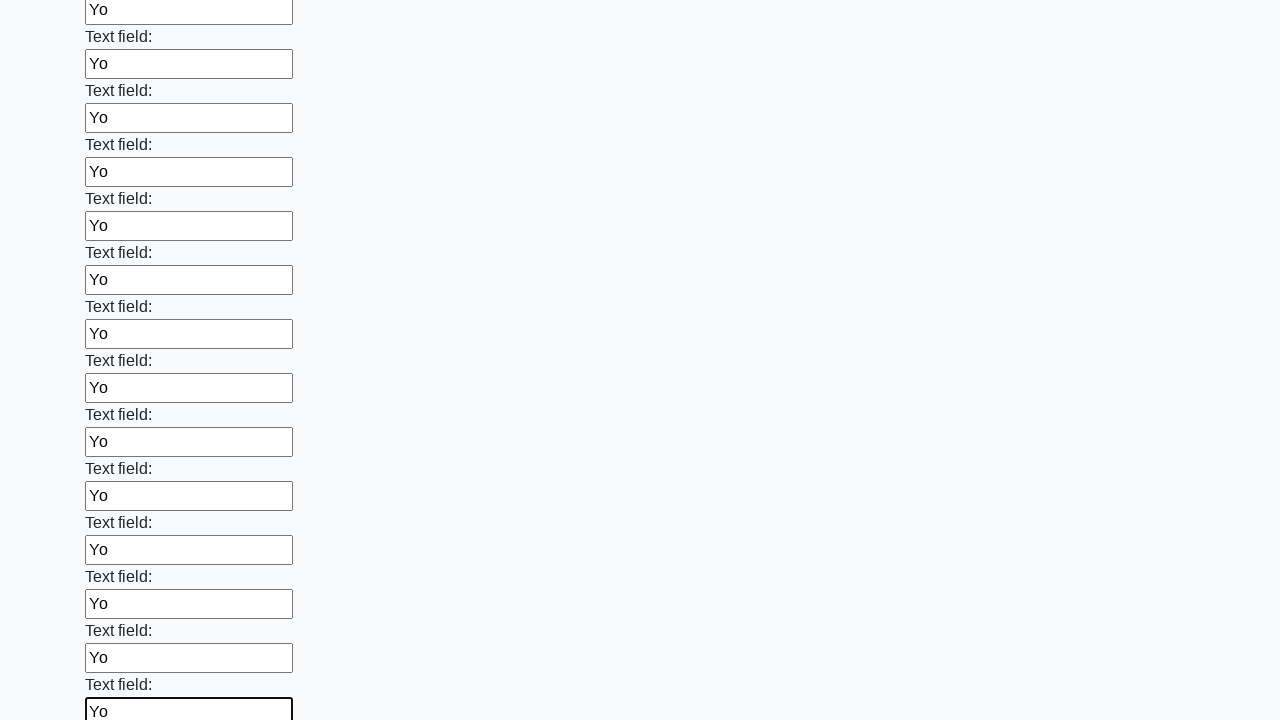

Filled an input field with 'Yo' on input >> nth=80
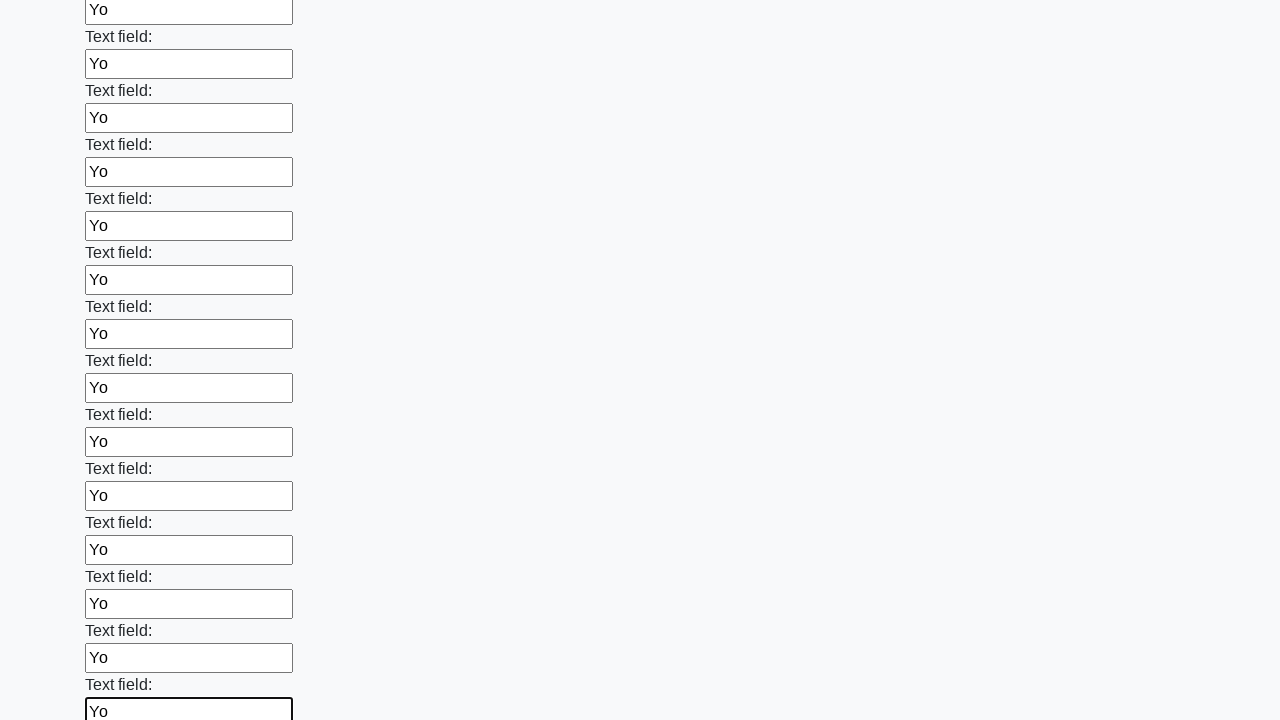

Filled an input field with 'Yo' on input >> nth=81
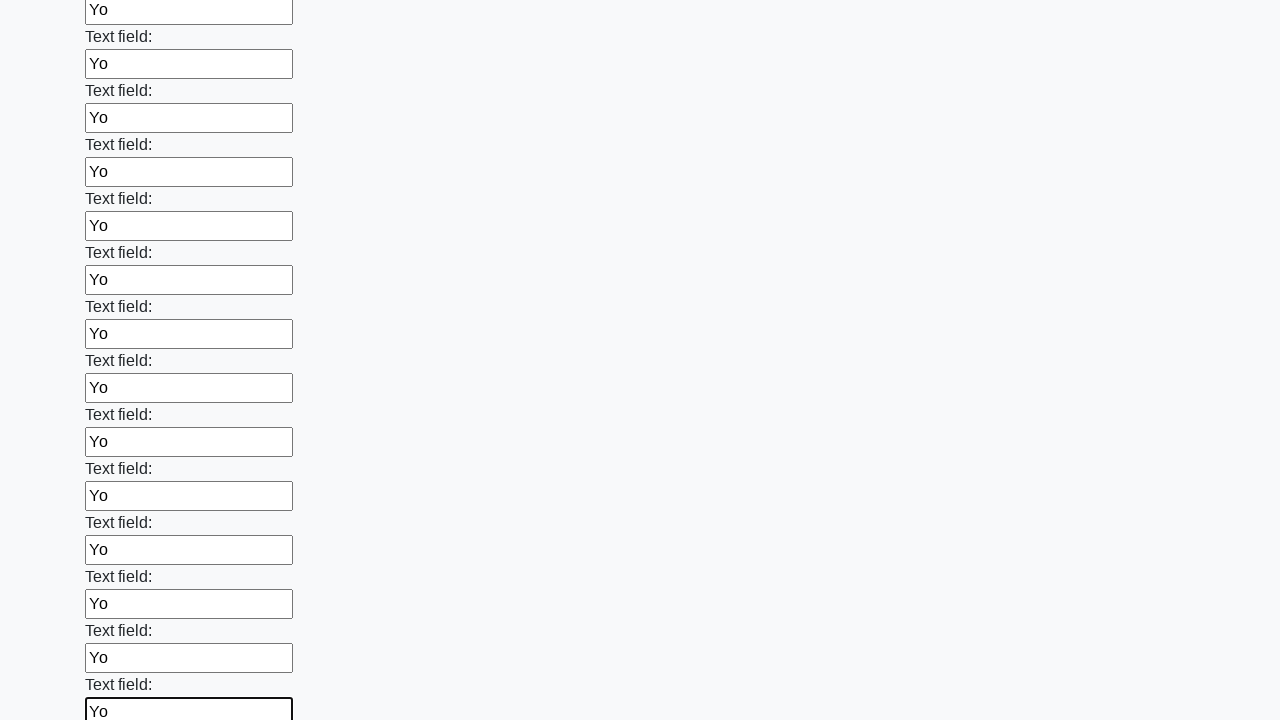

Filled an input field with 'Yo' on input >> nth=82
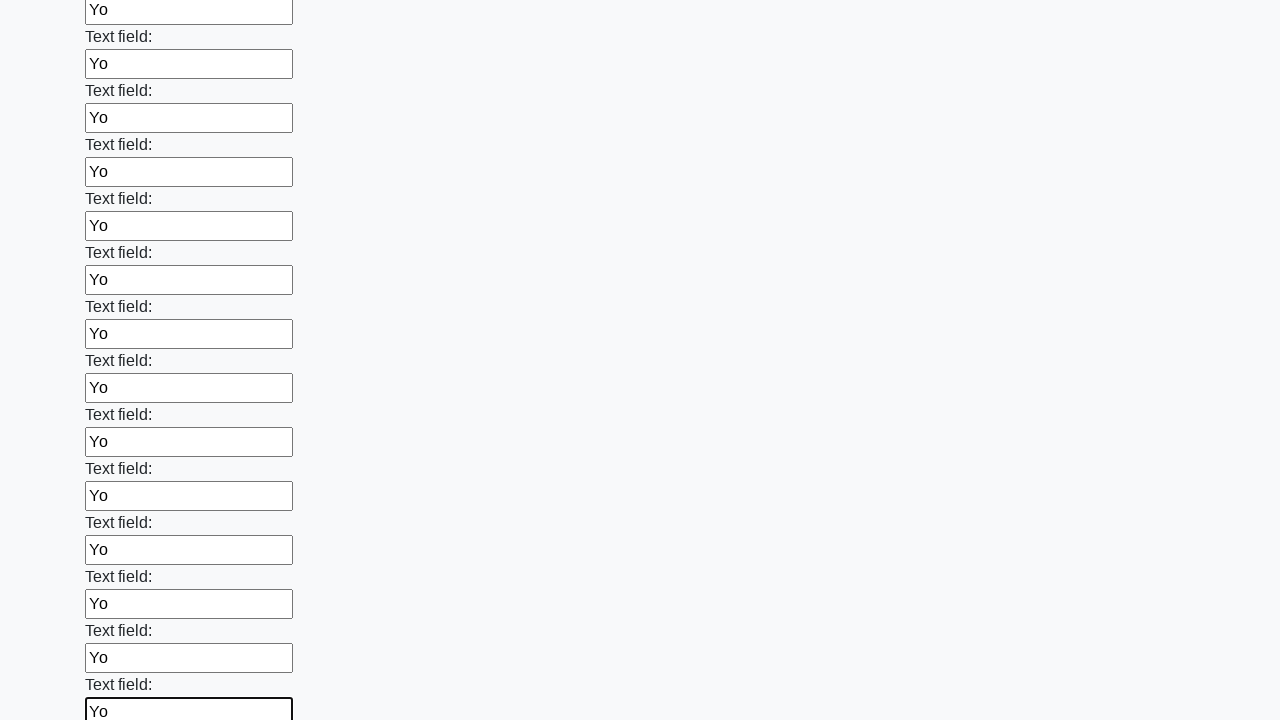

Filled an input field with 'Yo' on input >> nth=83
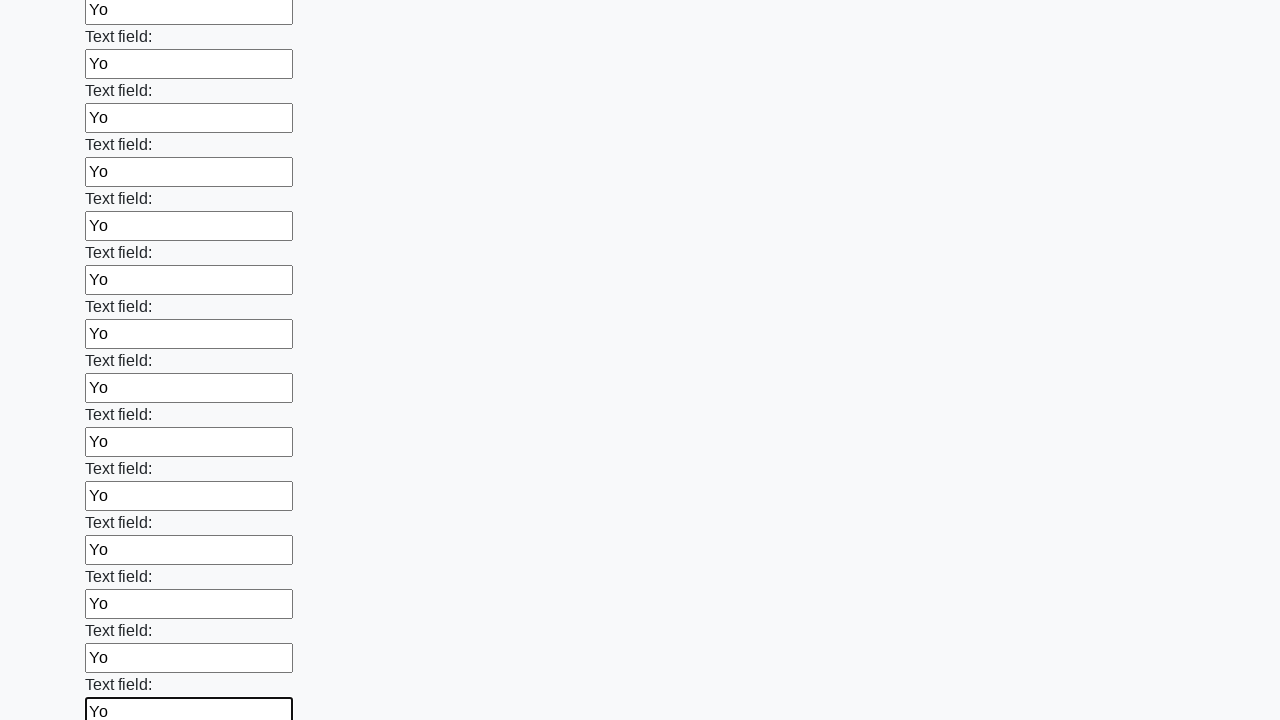

Filled an input field with 'Yo' on input >> nth=84
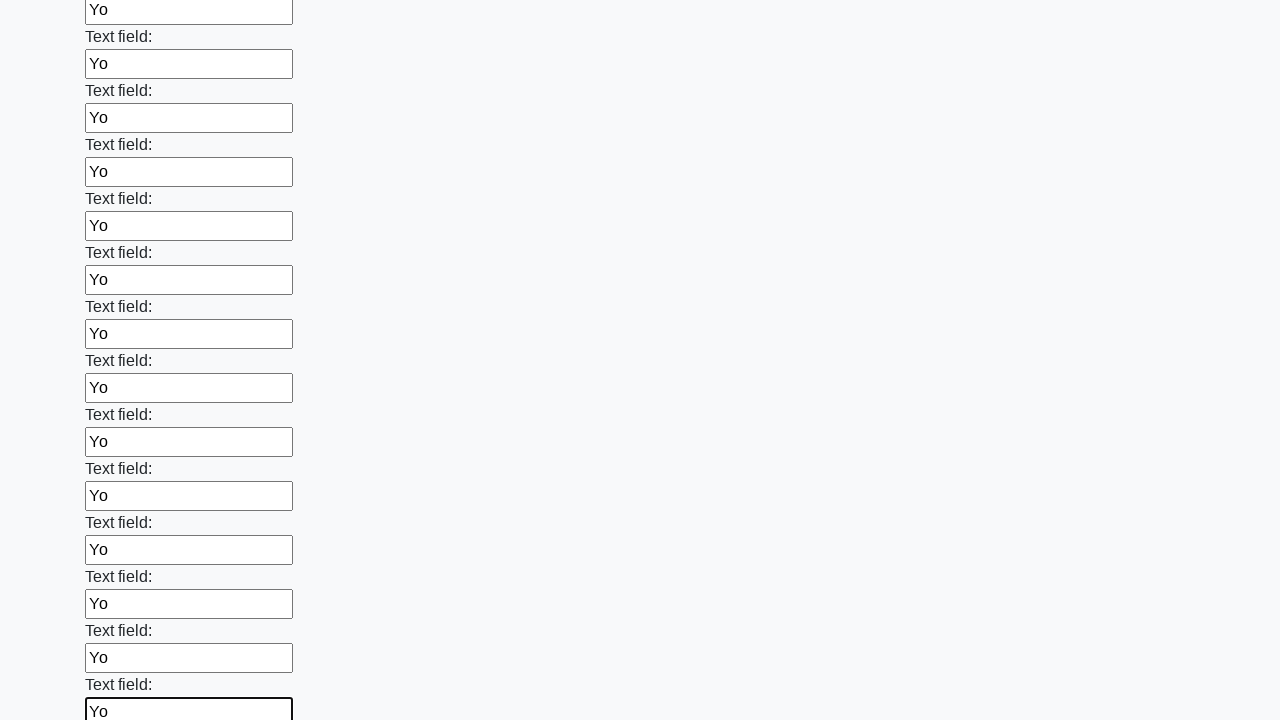

Filled an input field with 'Yo' on input >> nth=85
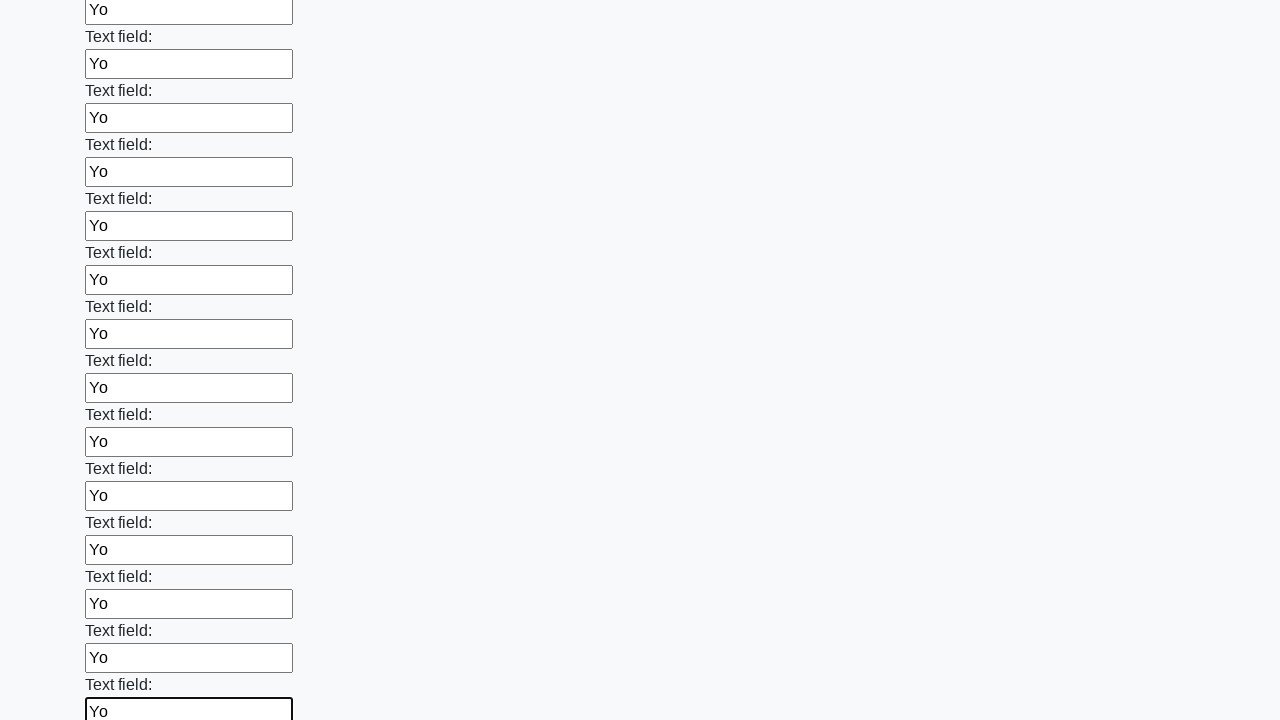

Filled an input field with 'Yo' on input >> nth=86
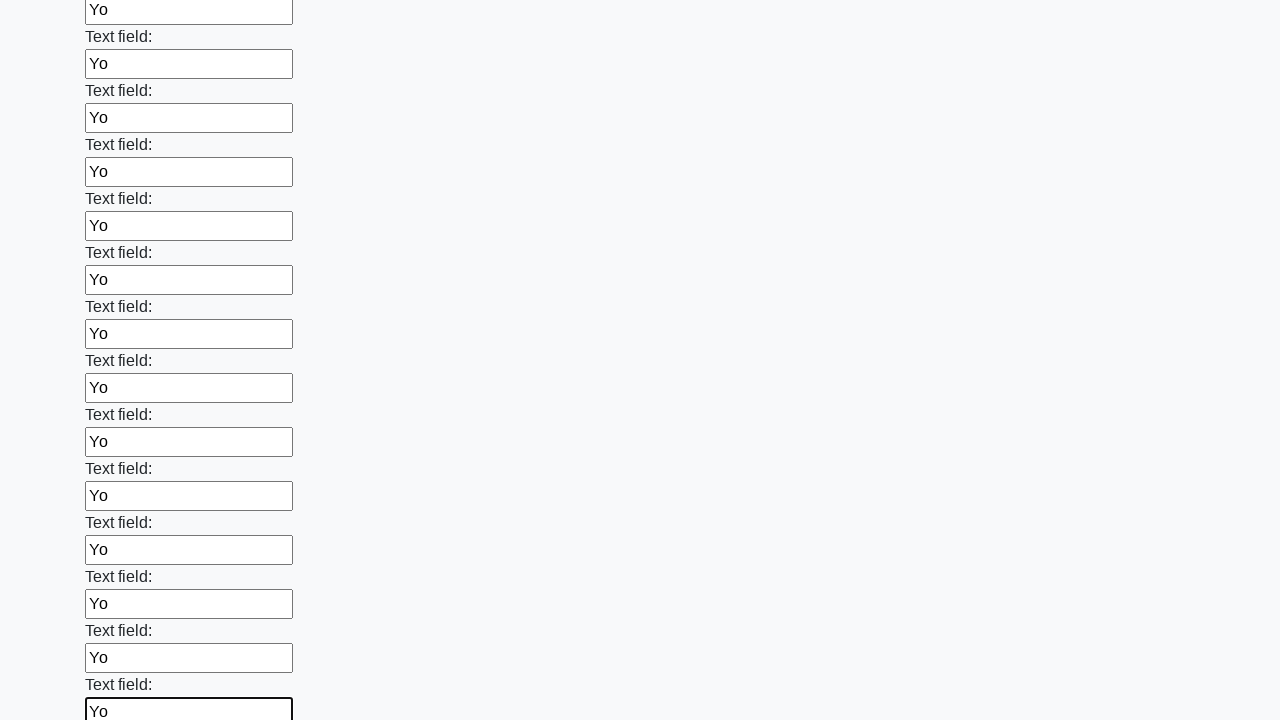

Filled an input field with 'Yo' on input >> nth=87
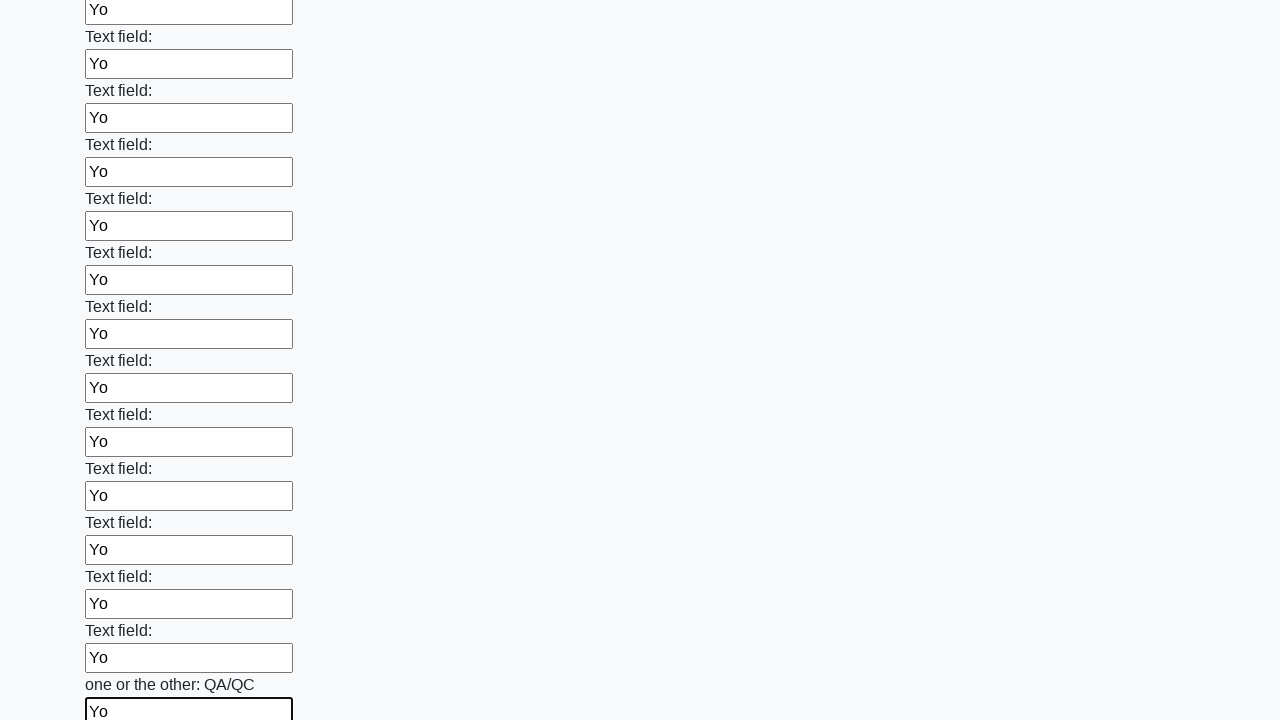

Filled an input field with 'Yo' on input >> nth=88
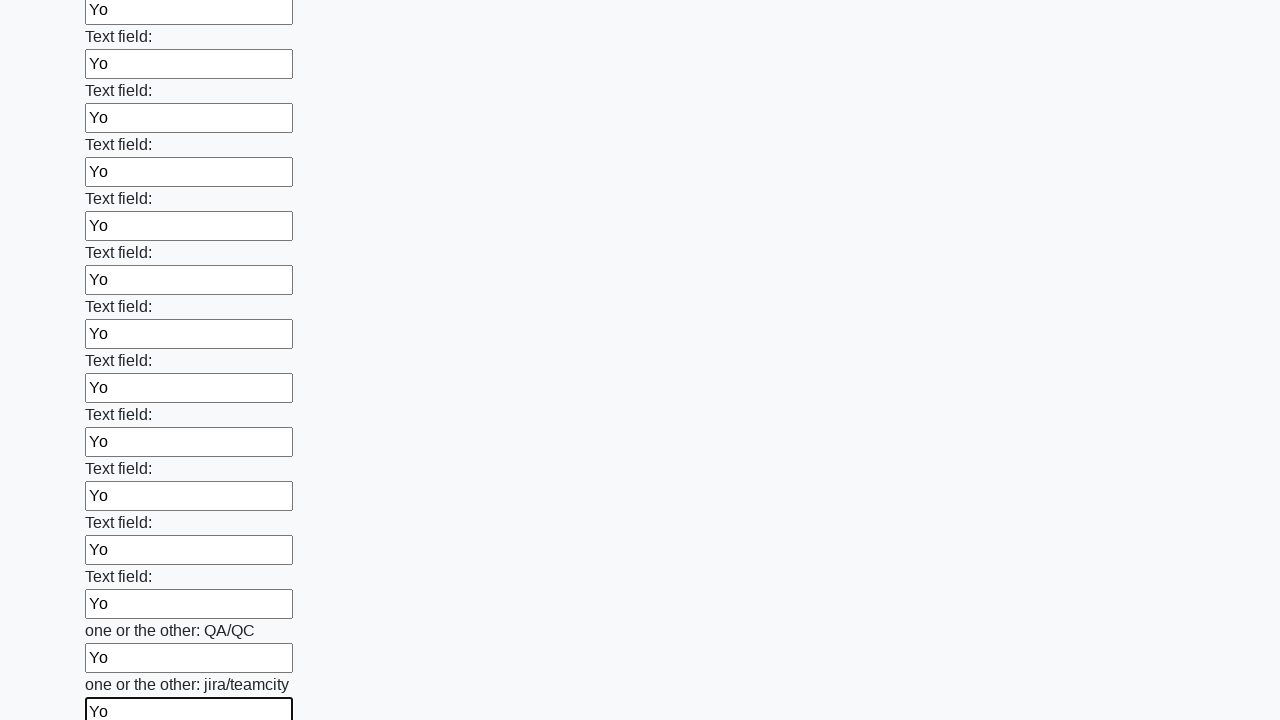

Filled an input field with 'Yo' on input >> nth=89
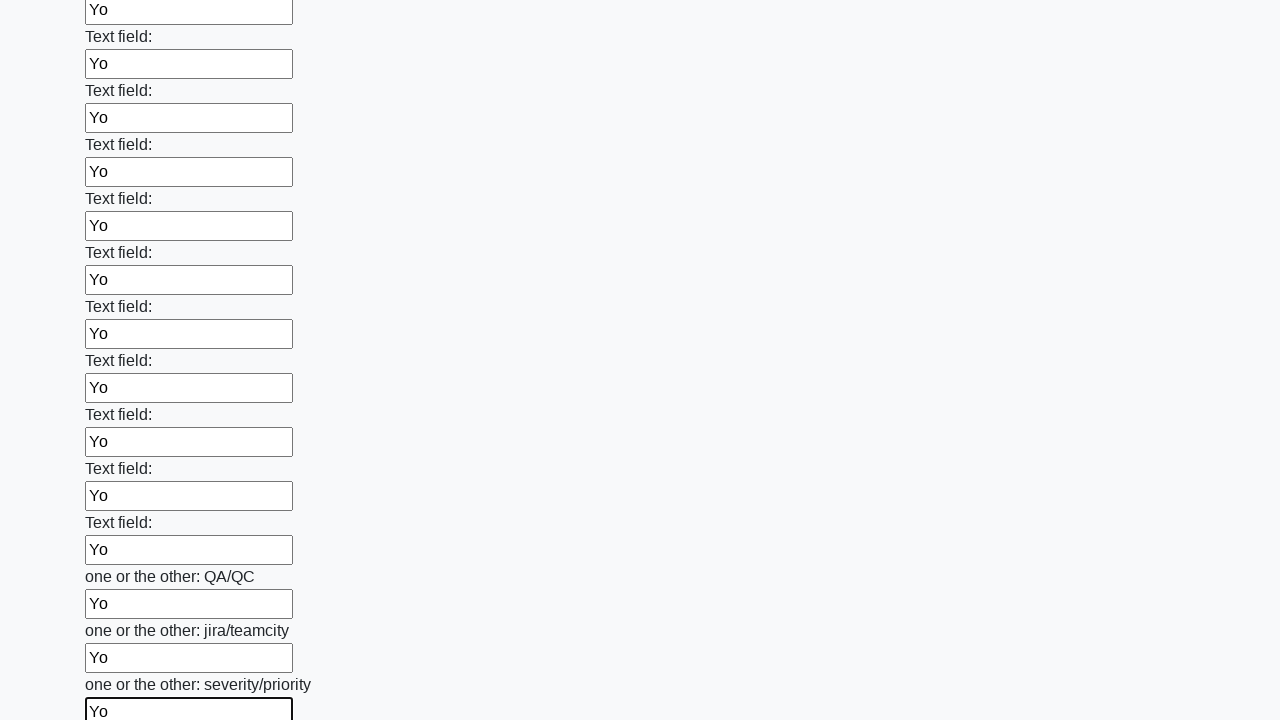

Filled an input field with 'Yo' on input >> nth=90
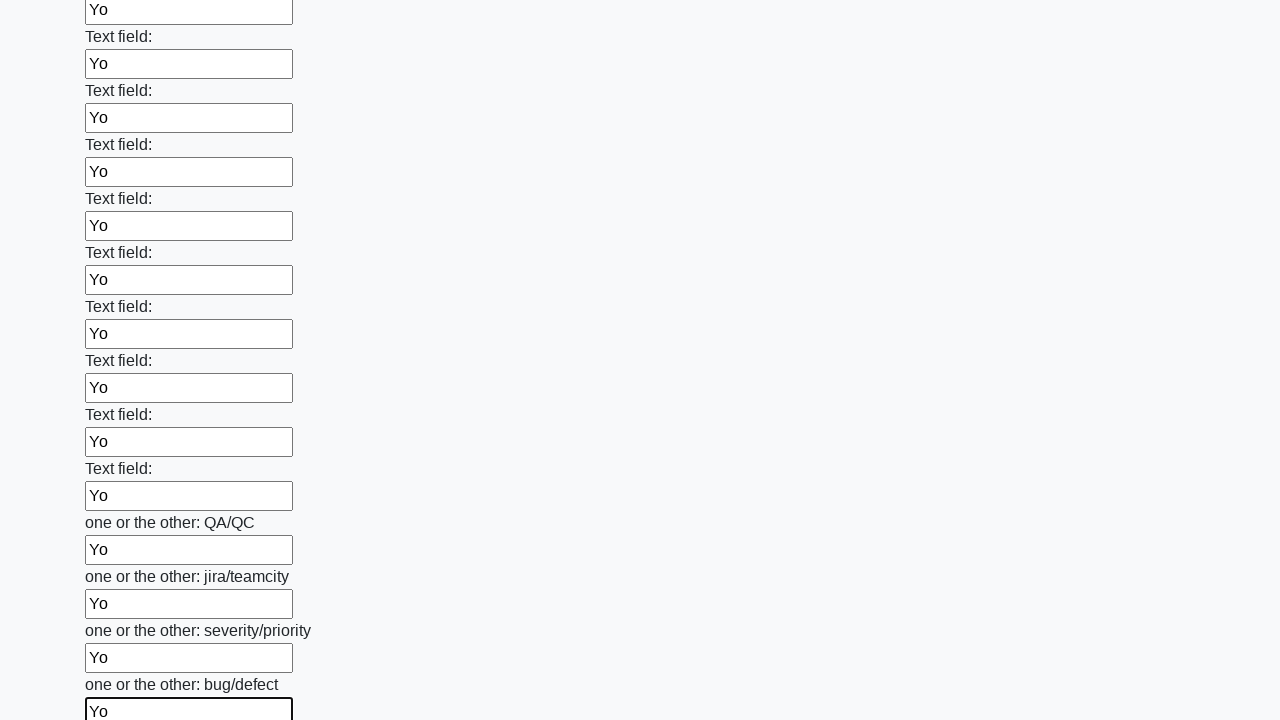

Filled an input field with 'Yo' on input >> nth=91
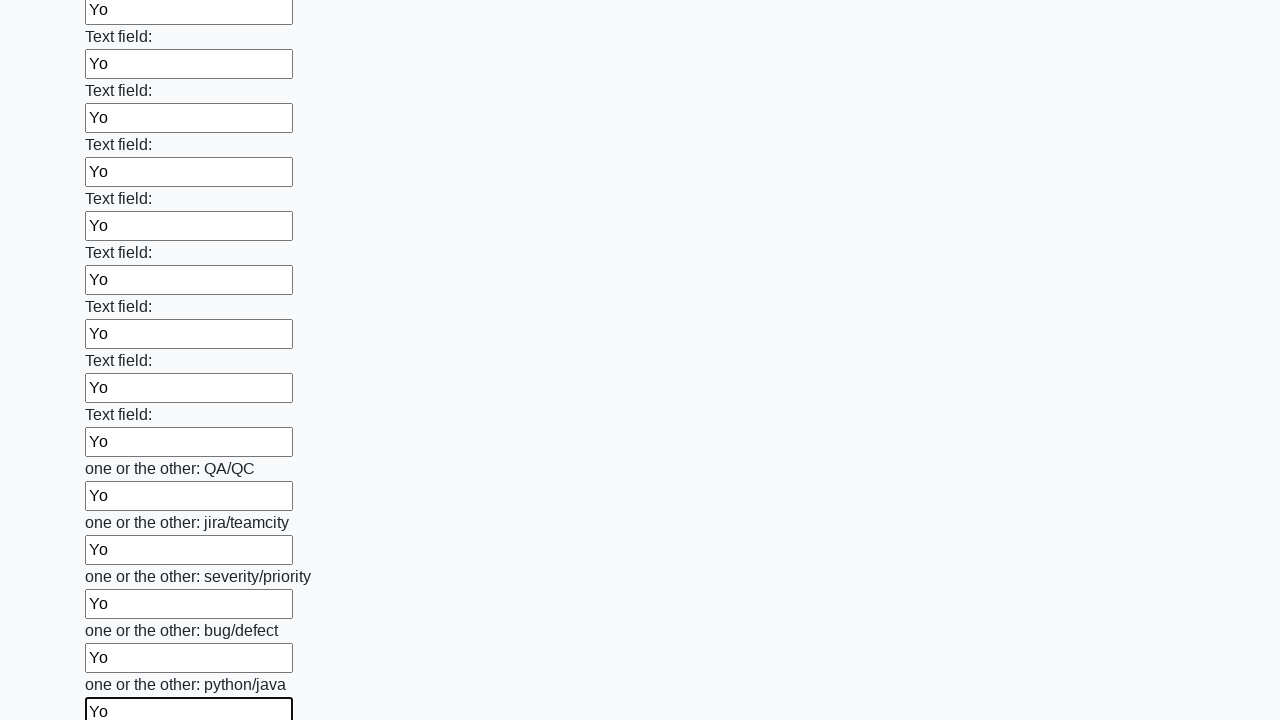

Filled an input field with 'Yo' on input >> nth=92
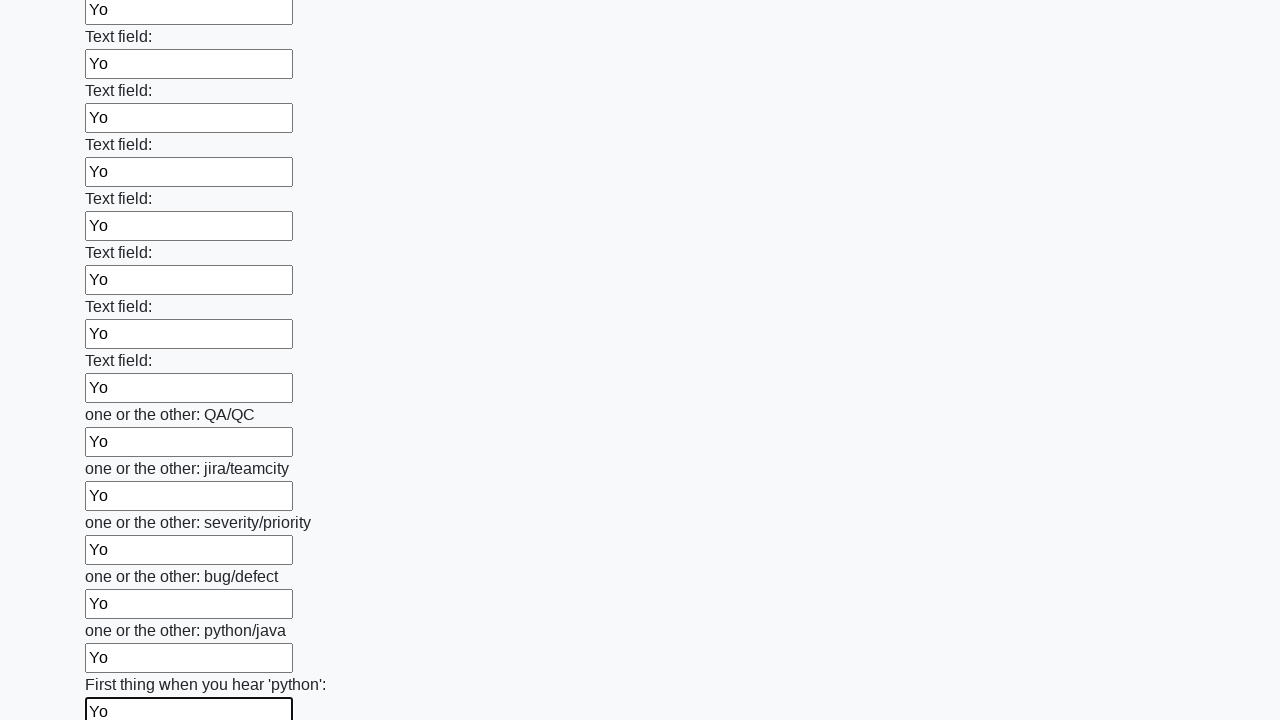

Filled an input field with 'Yo' on input >> nth=93
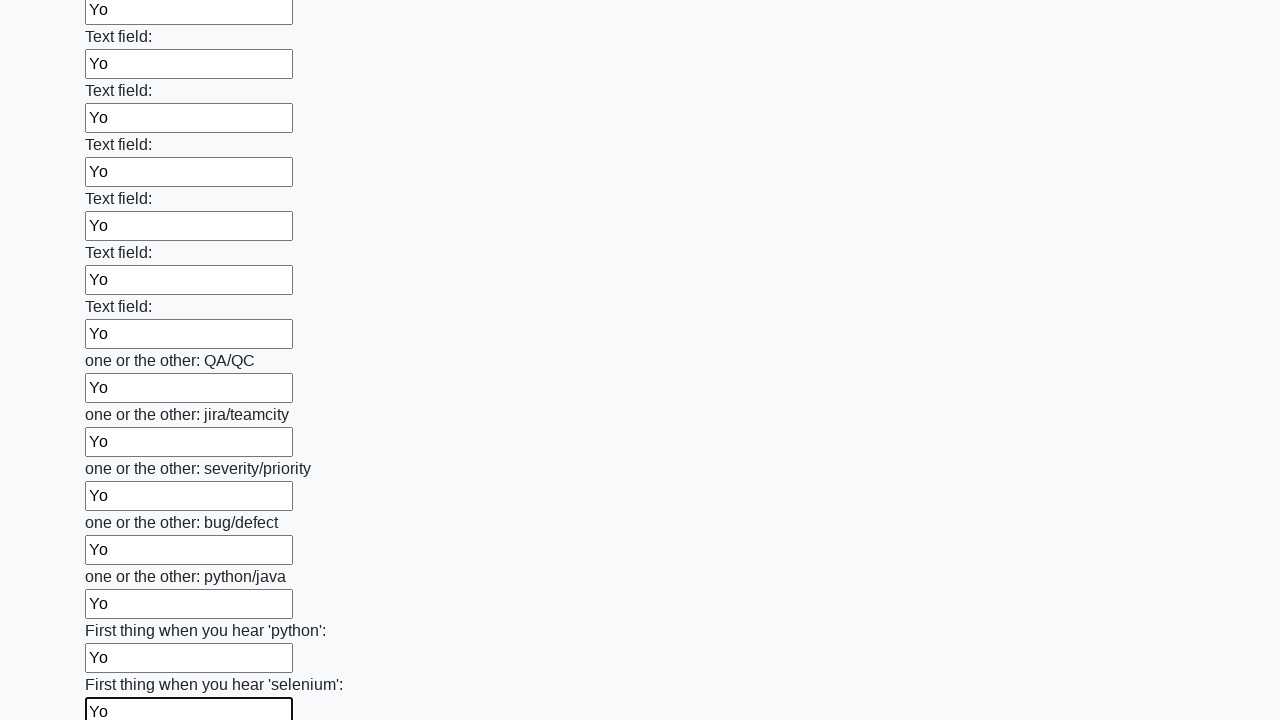

Filled an input field with 'Yo' on input >> nth=94
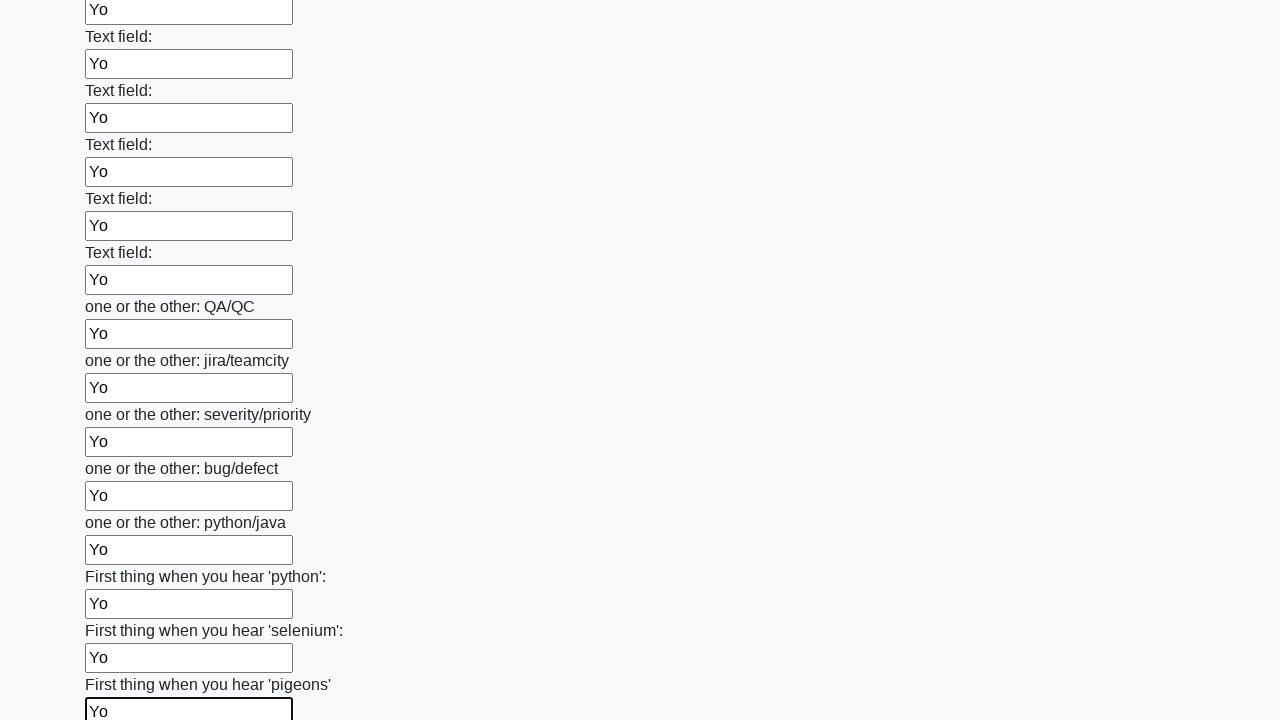

Filled an input field with 'Yo' on input >> nth=95
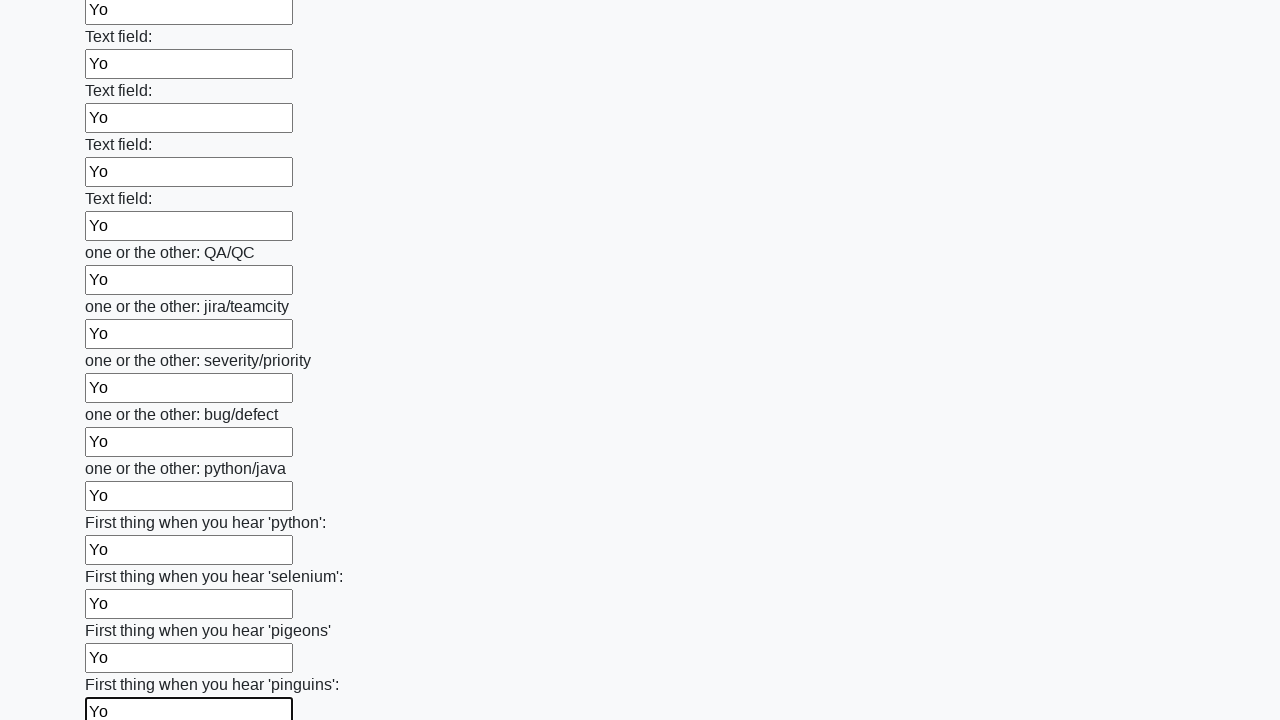

Filled an input field with 'Yo' on input >> nth=96
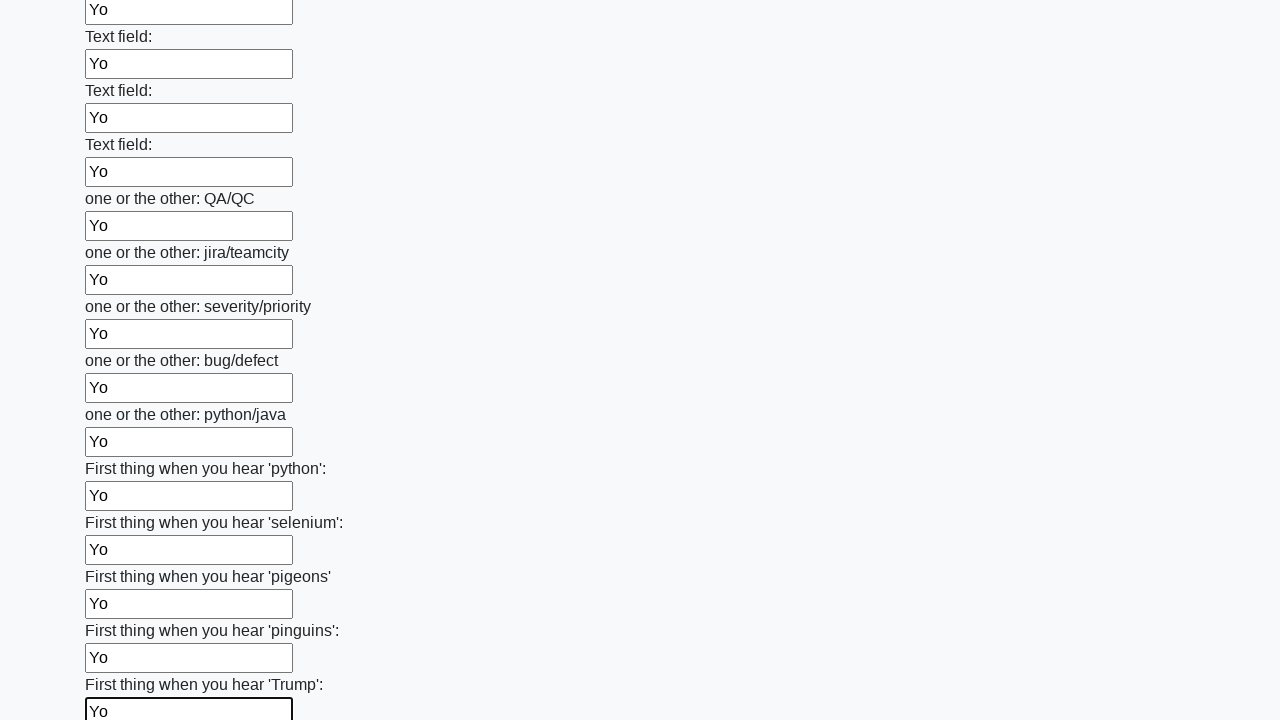

Filled an input field with 'Yo' on input >> nth=97
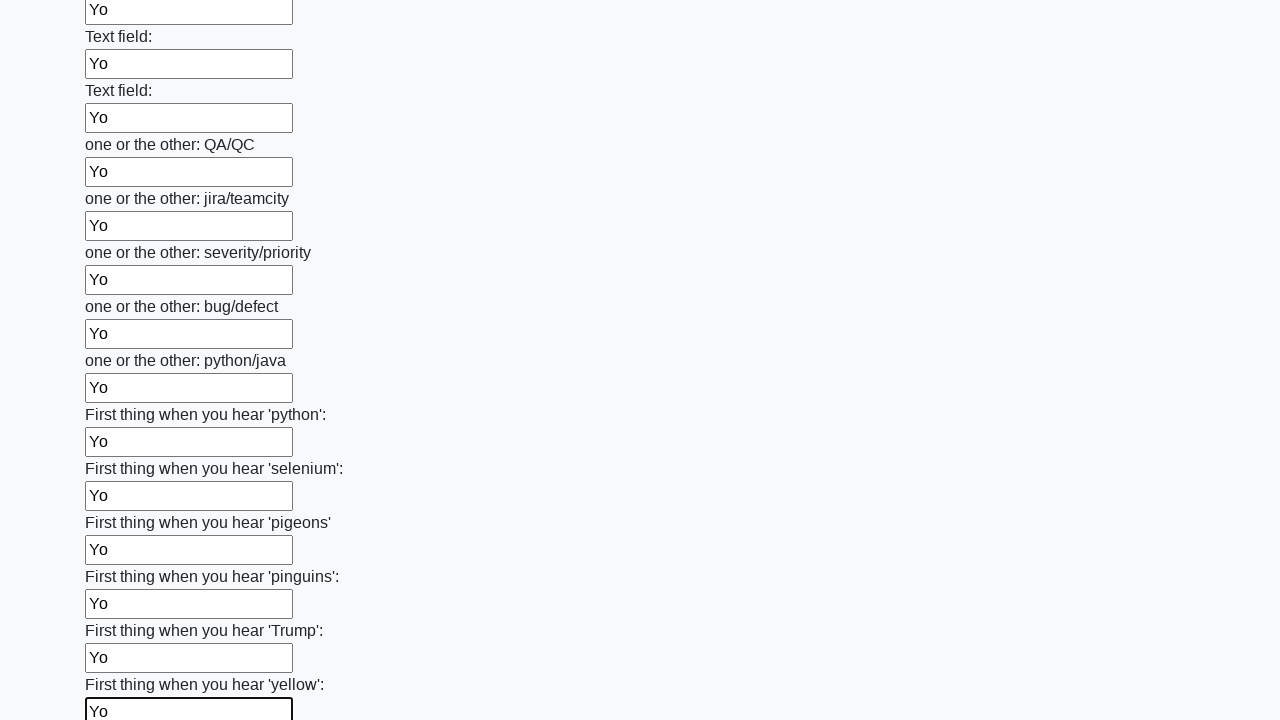

Filled an input field with 'Yo' on input >> nth=98
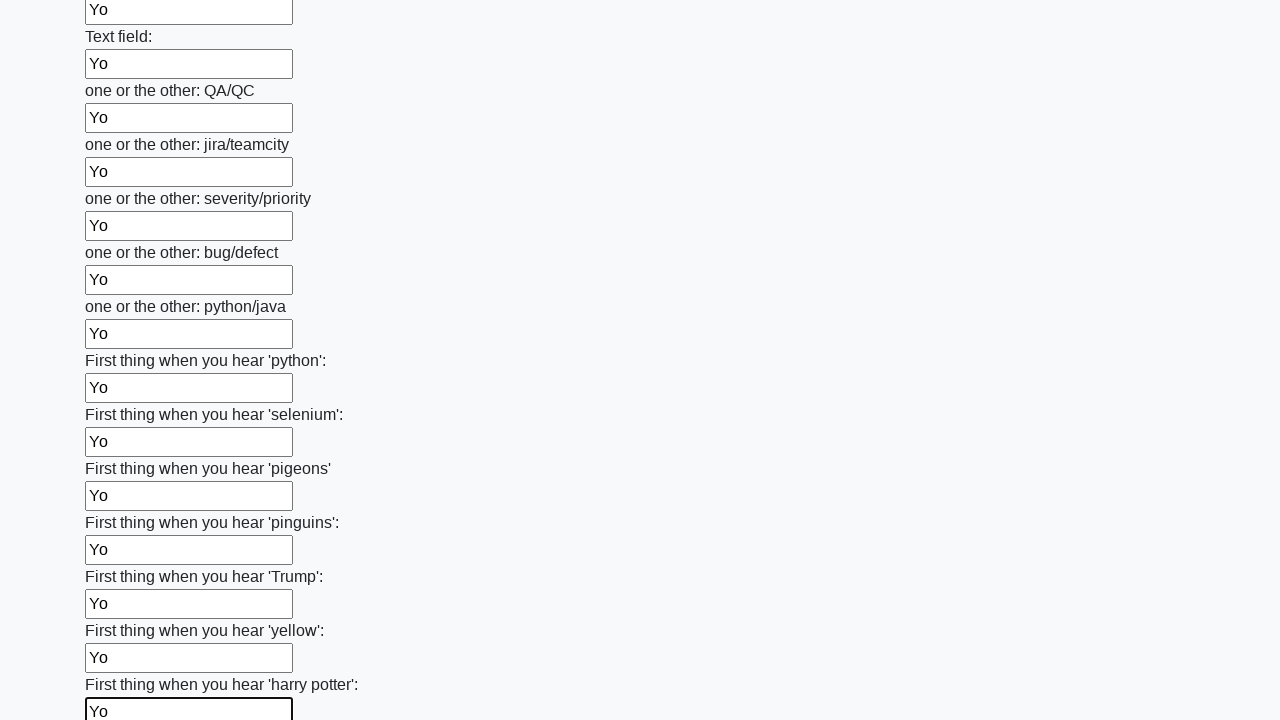

Filled an input field with 'Yo' on input >> nth=99
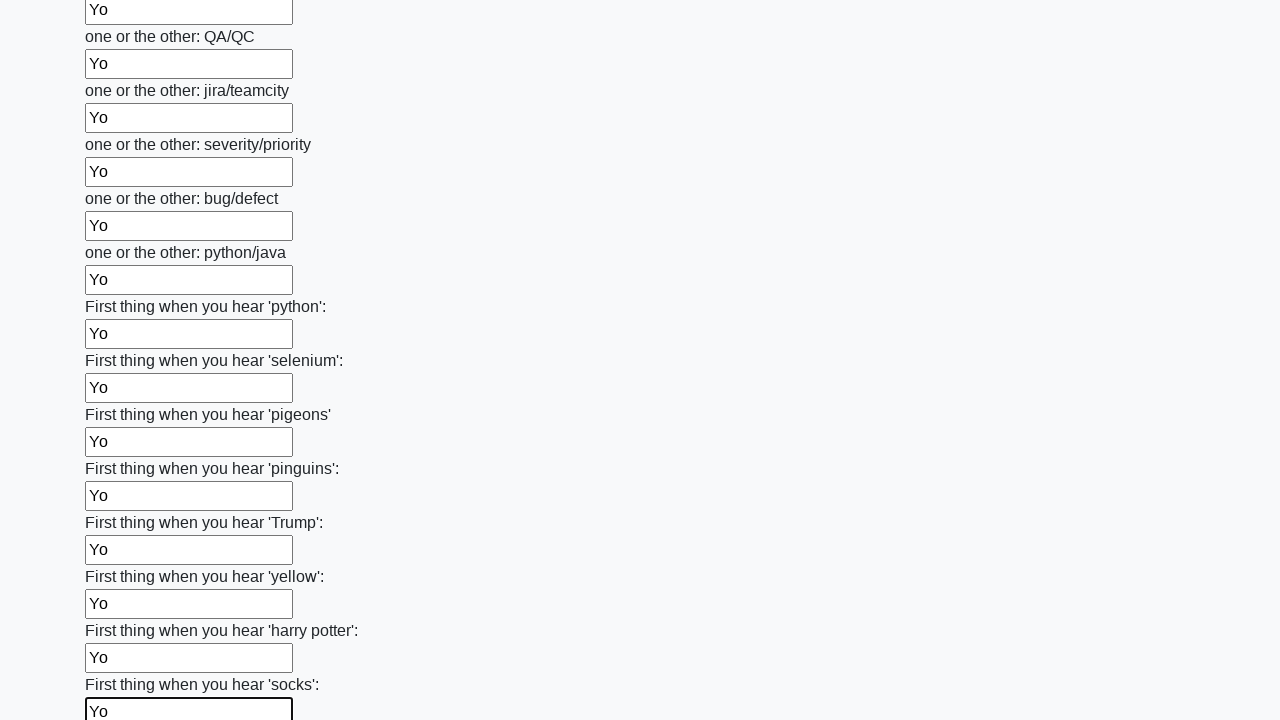

Clicked the submit button to submit the form at (123, 611) on button.btn
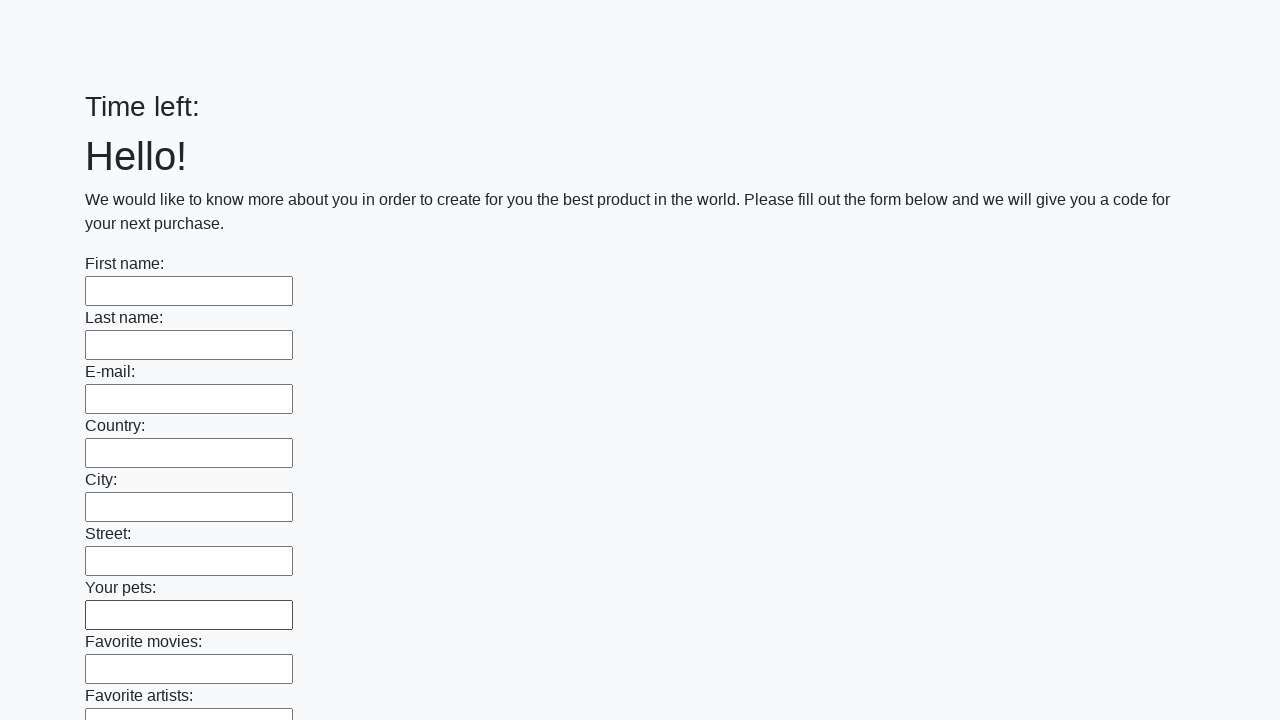

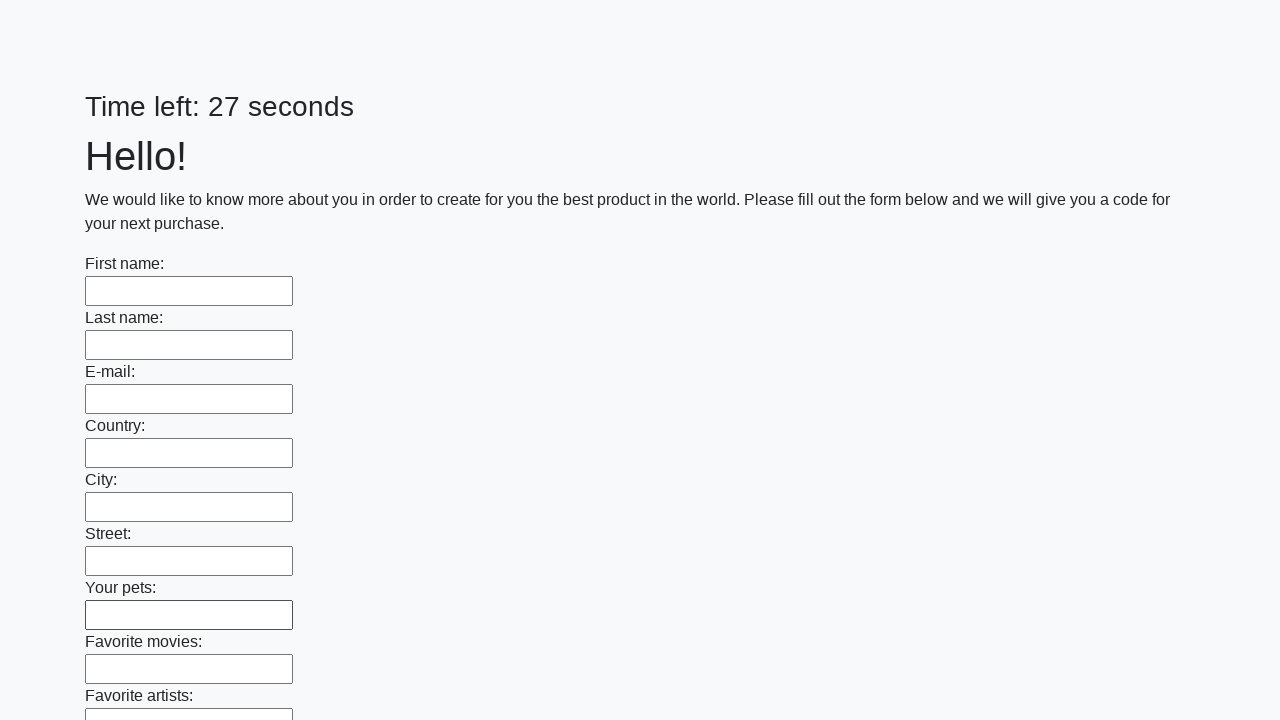